Tests filling a large form by entering a value into all input fields and clicking the submit button

Starting URL: http://suninjuly.github.io/huge_form.html

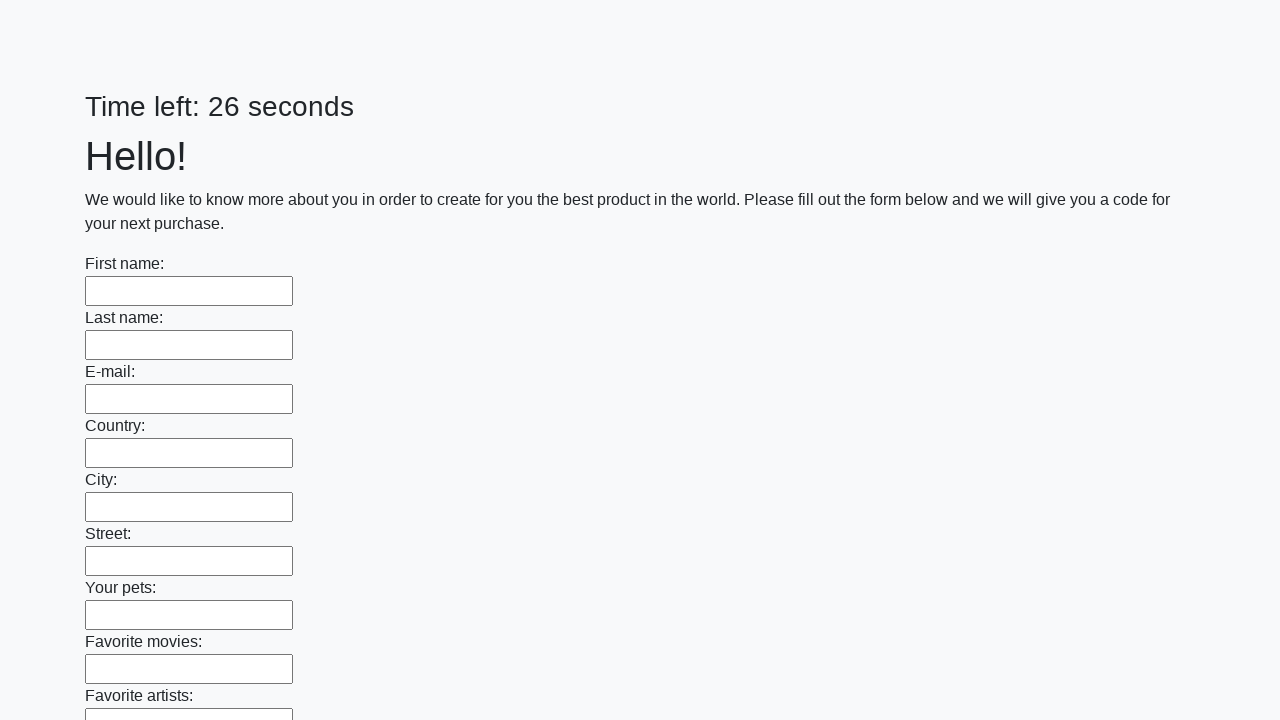

Navigated to huge form page
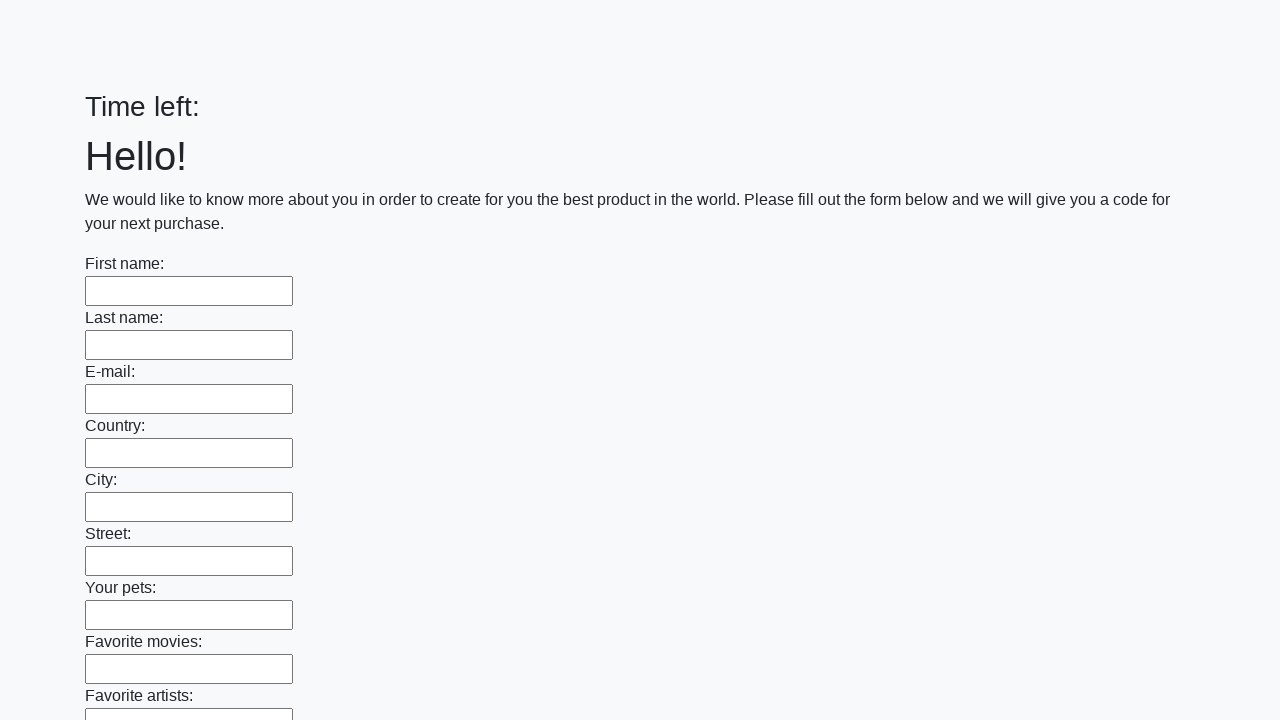

Filled input field with 'Test Response 12345' on input >> nth=0
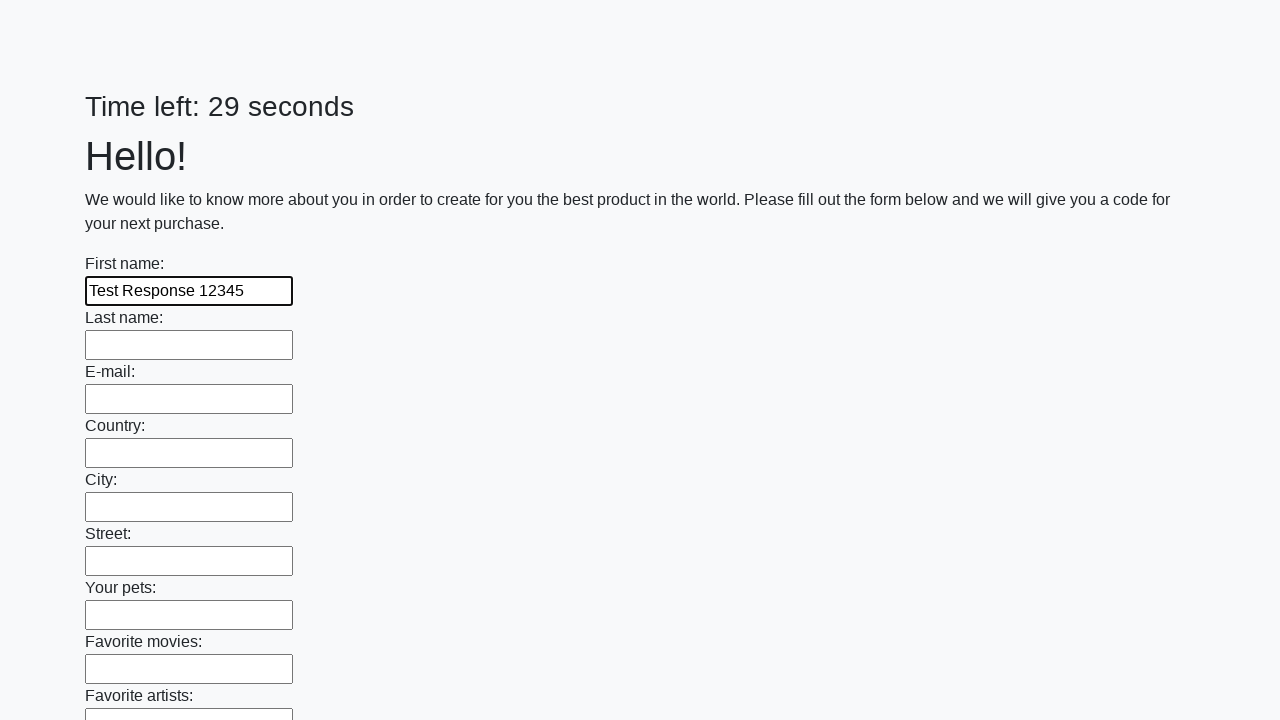

Filled input field with 'Test Response 12345' on input >> nth=1
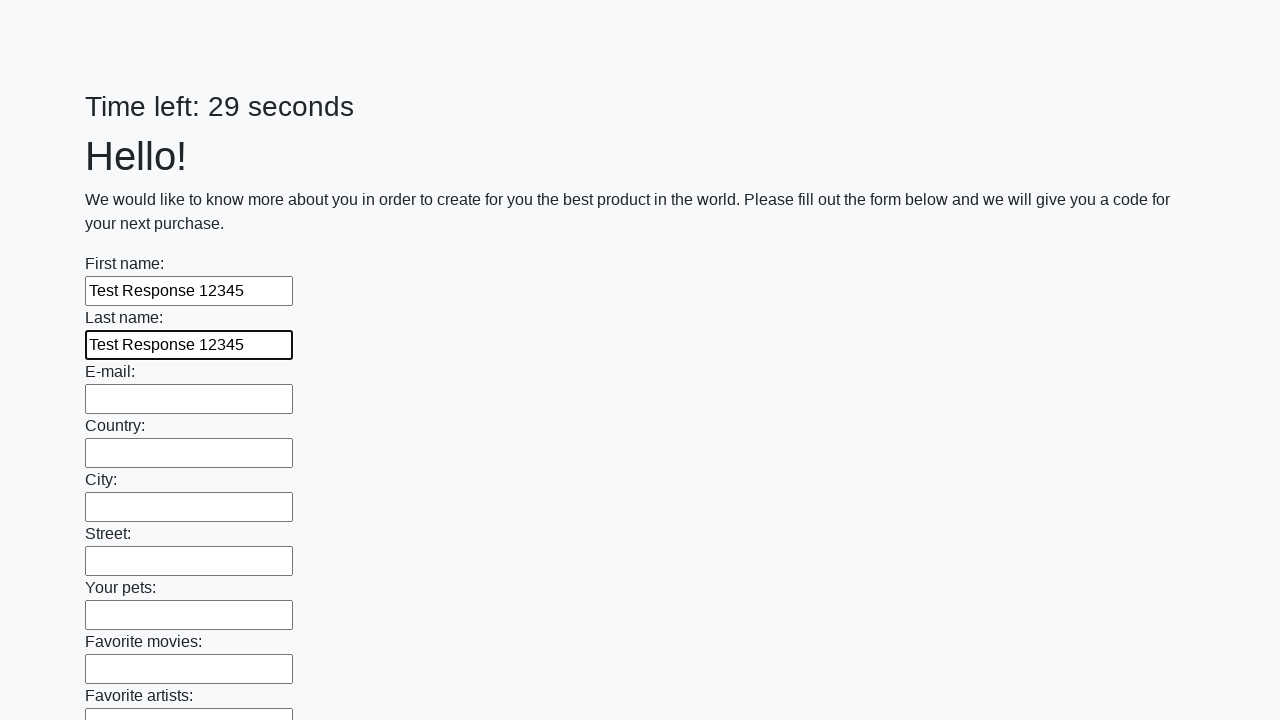

Filled input field with 'Test Response 12345' on input >> nth=2
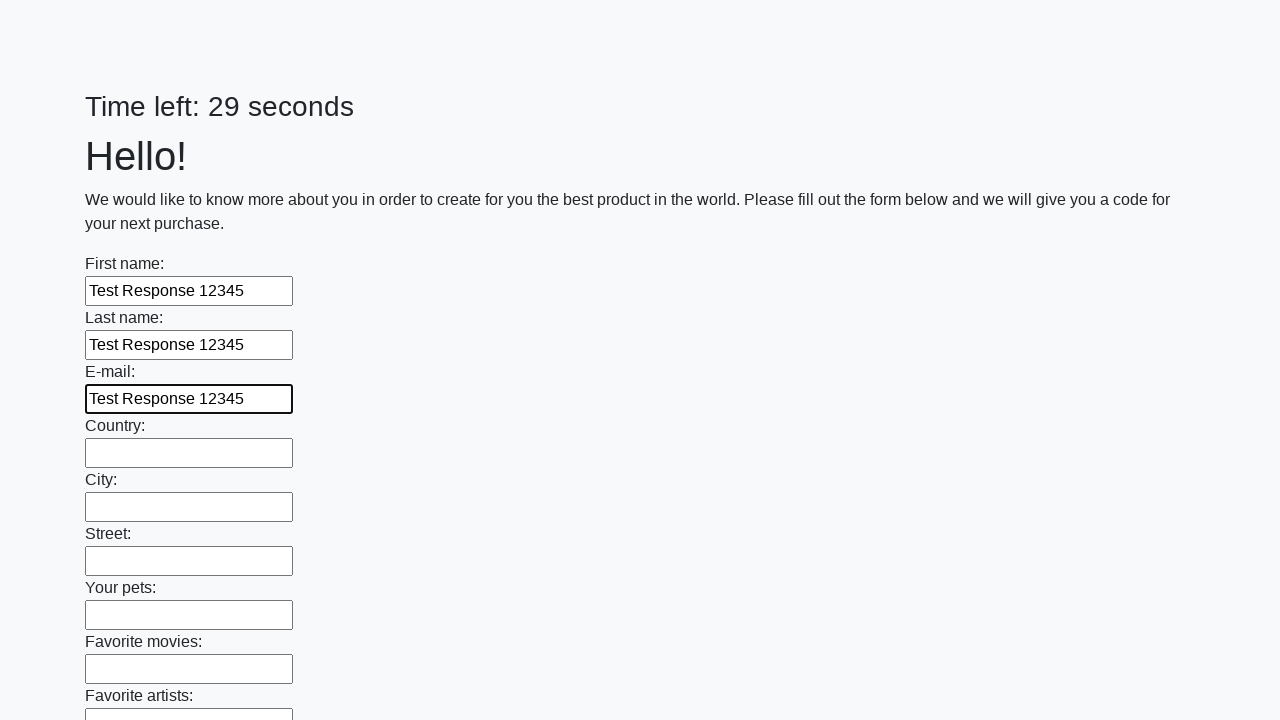

Filled input field with 'Test Response 12345' on input >> nth=3
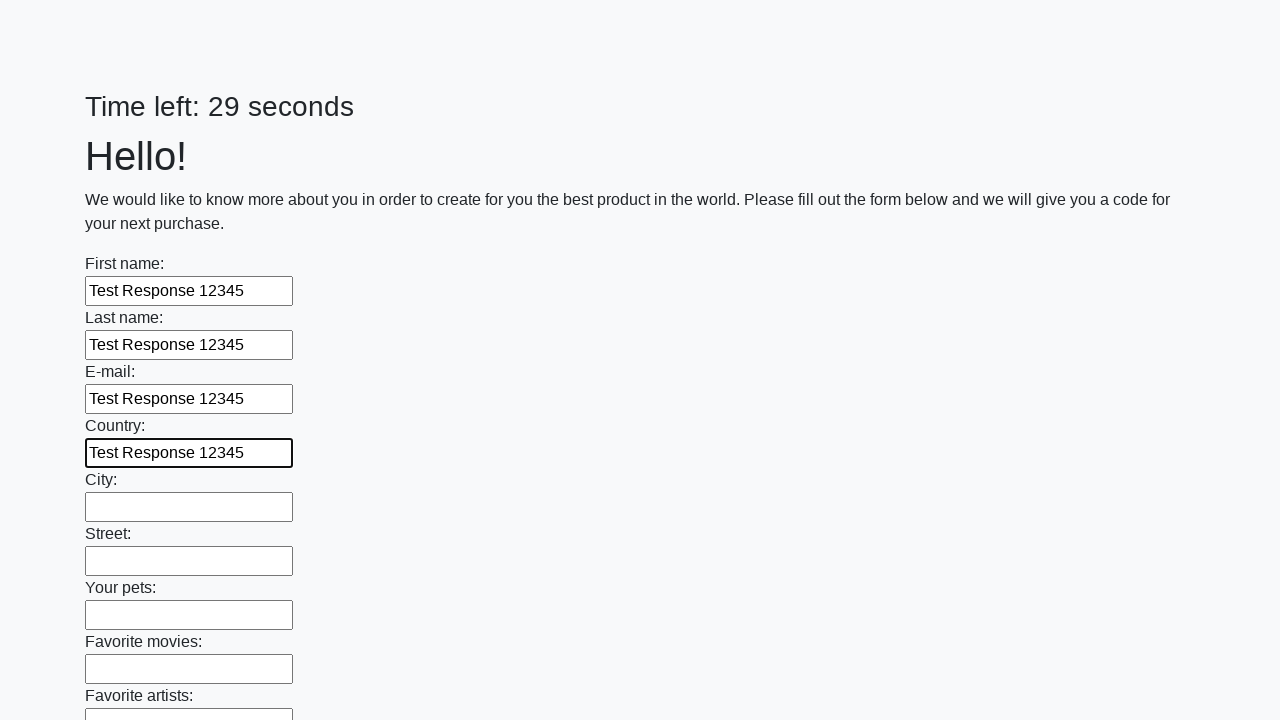

Filled input field with 'Test Response 12345' on input >> nth=4
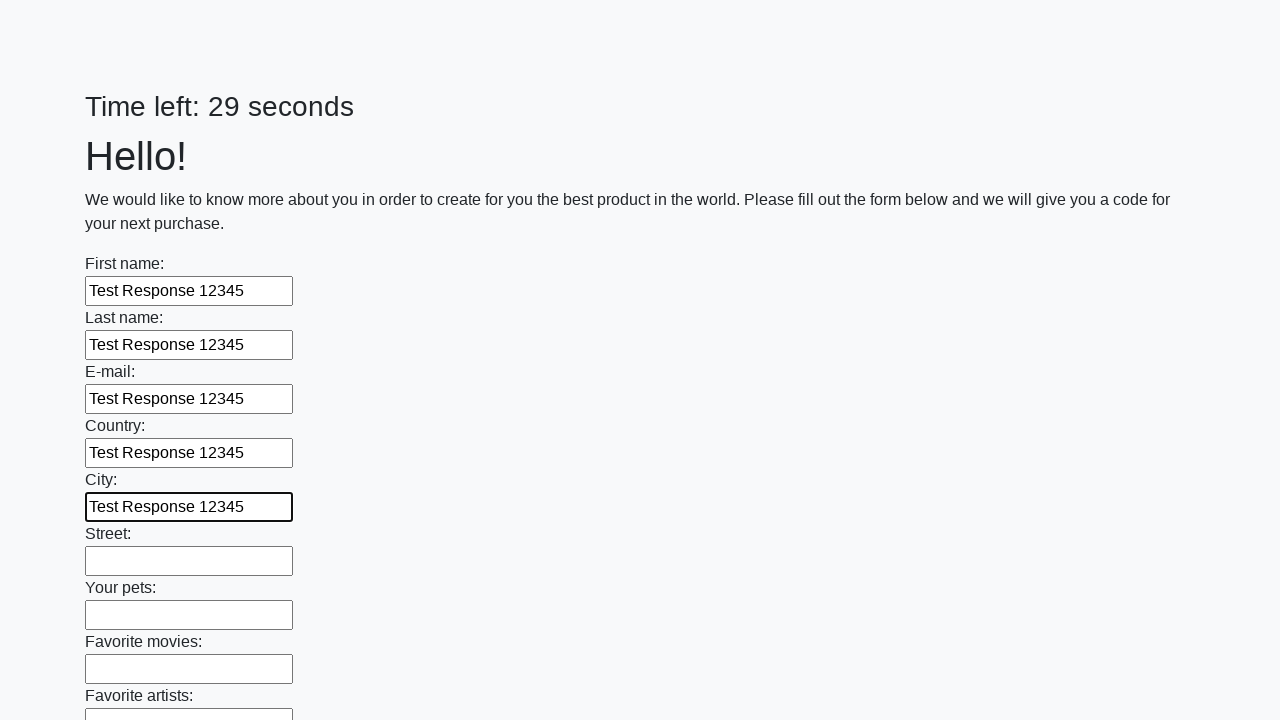

Filled input field with 'Test Response 12345' on input >> nth=5
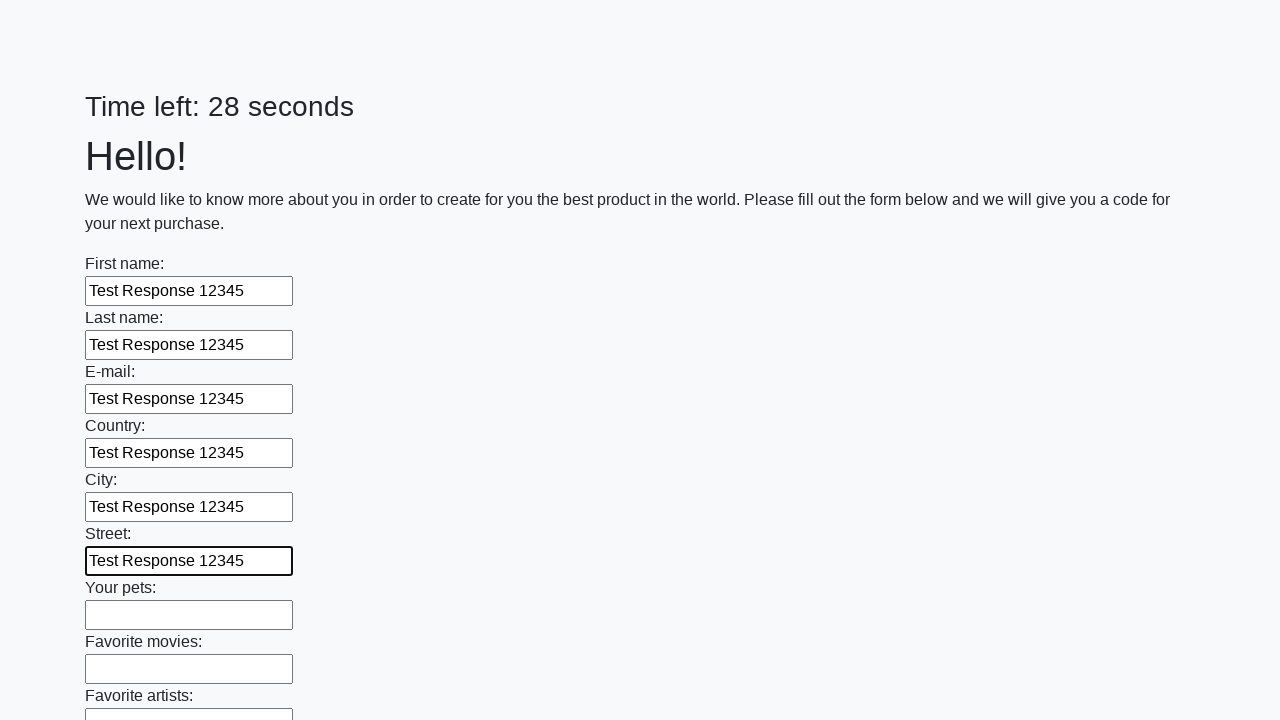

Filled input field with 'Test Response 12345' on input >> nth=6
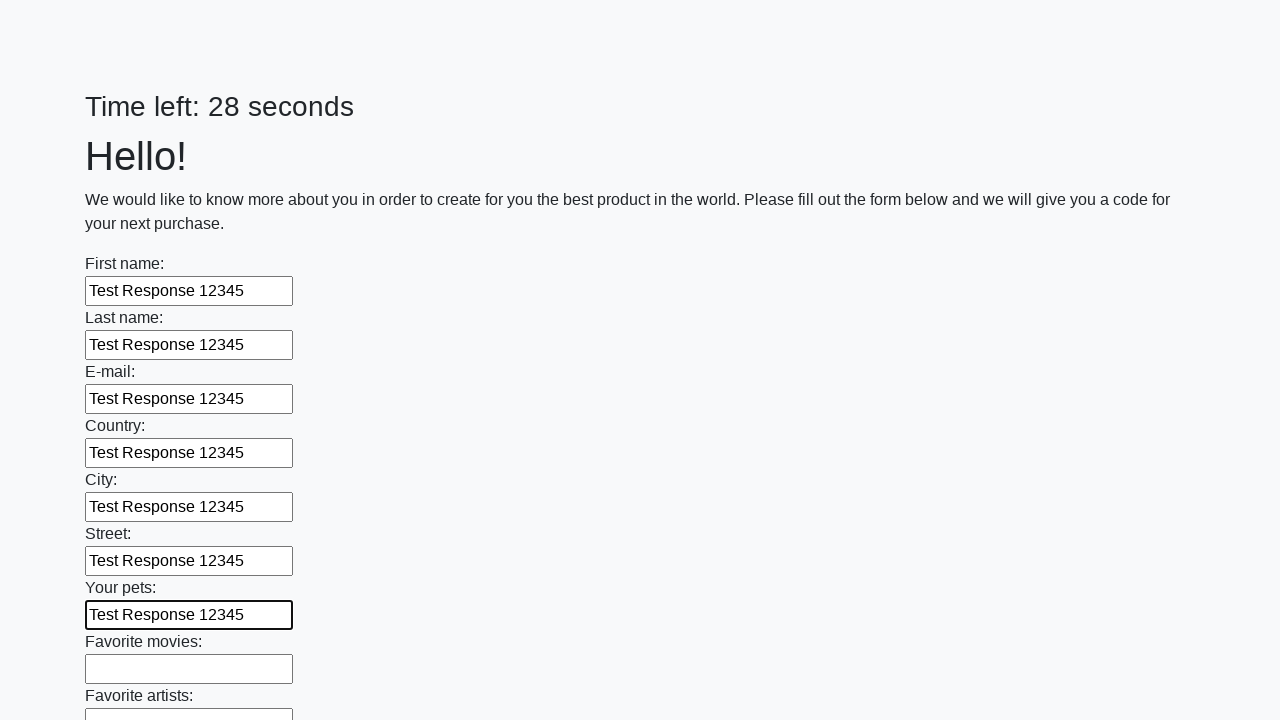

Filled input field with 'Test Response 12345' on input >> nth=7
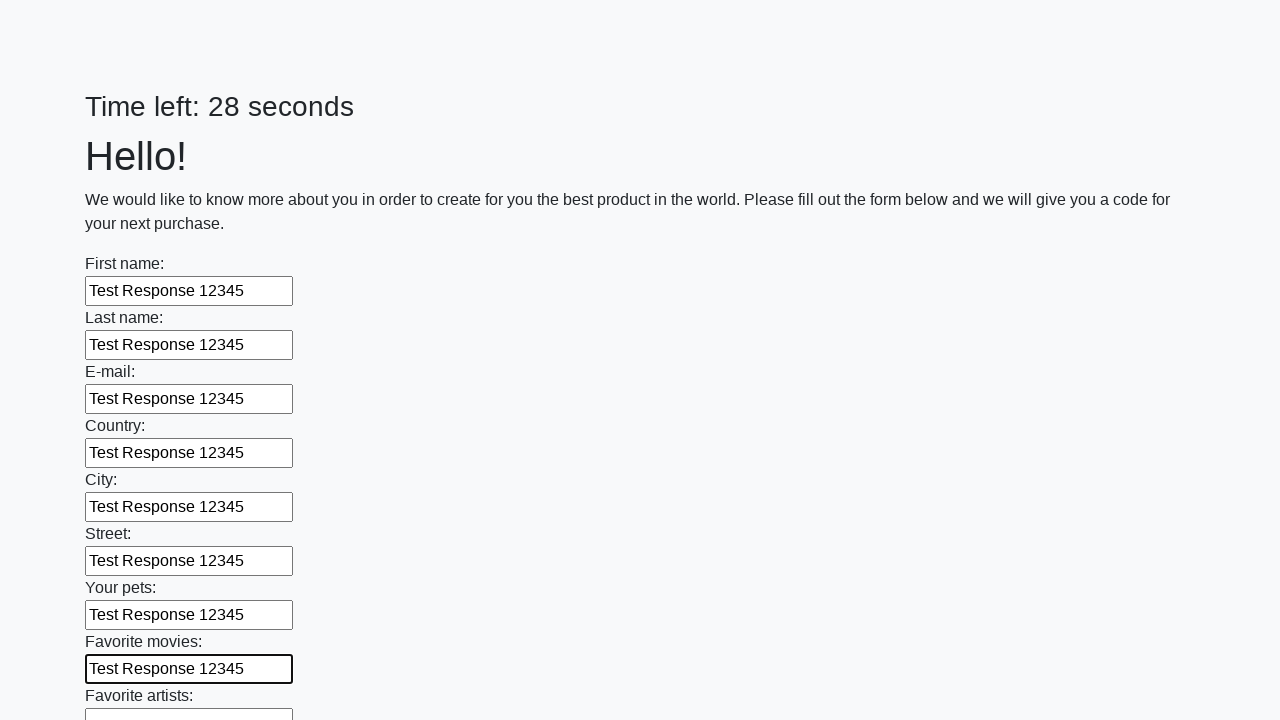

Filled input field with 'Test Response 12345' on input >> nth=8
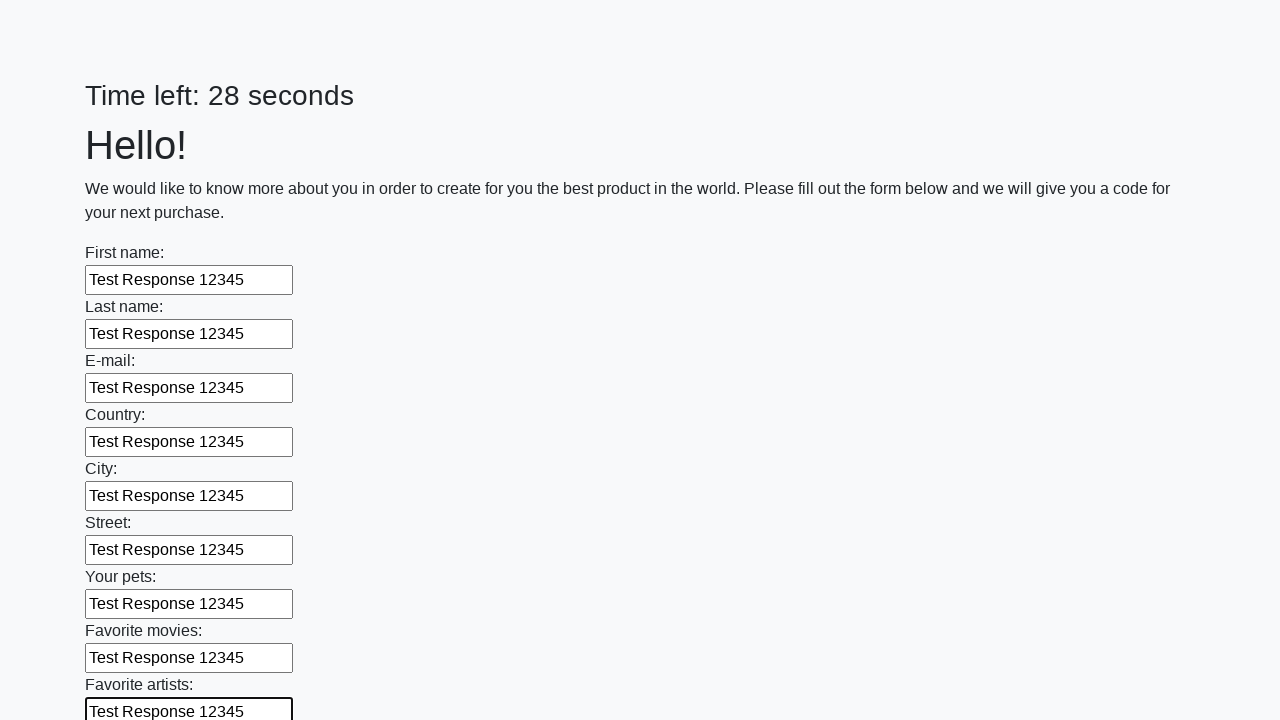

Filled input field with 'Test Response 12345' on input >> nth=9
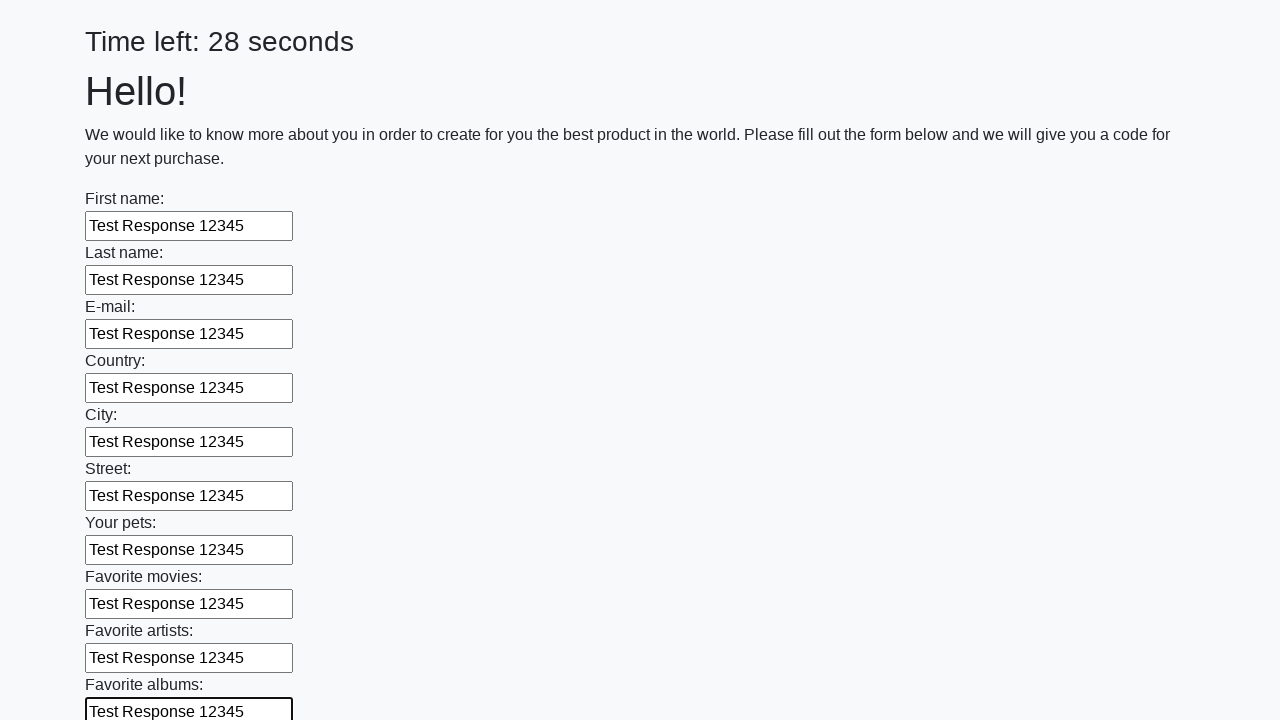

Filled input field with 'Test Response 12345' on input >> nth=10
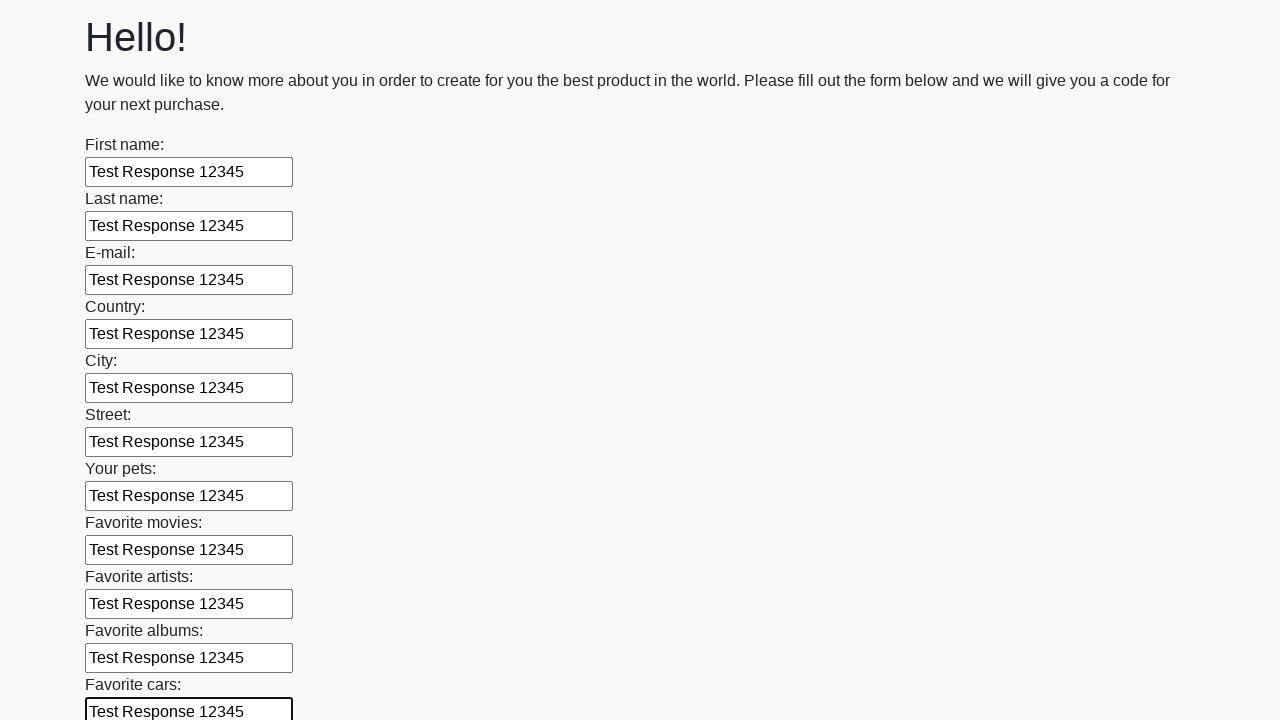

Filled input field with 'Test Response 12345' on input >> nth=11
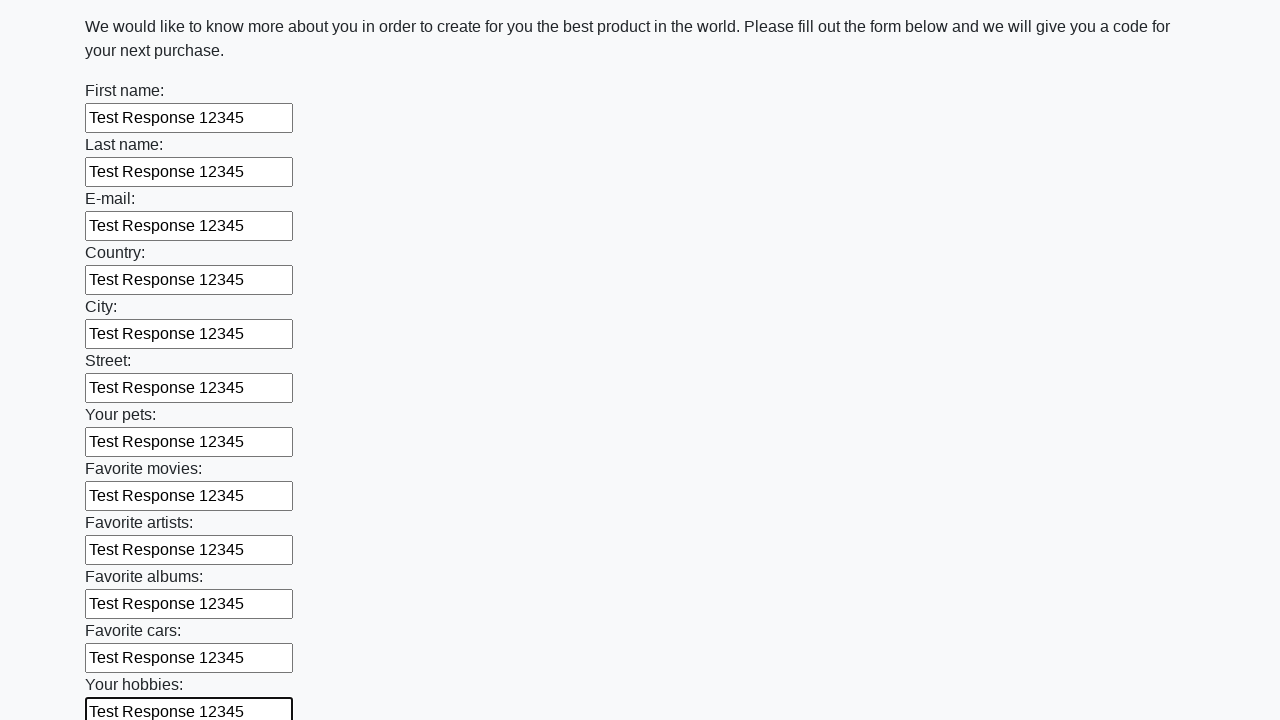

Filled input field with 'Test Response 12345' on input >> nth=12
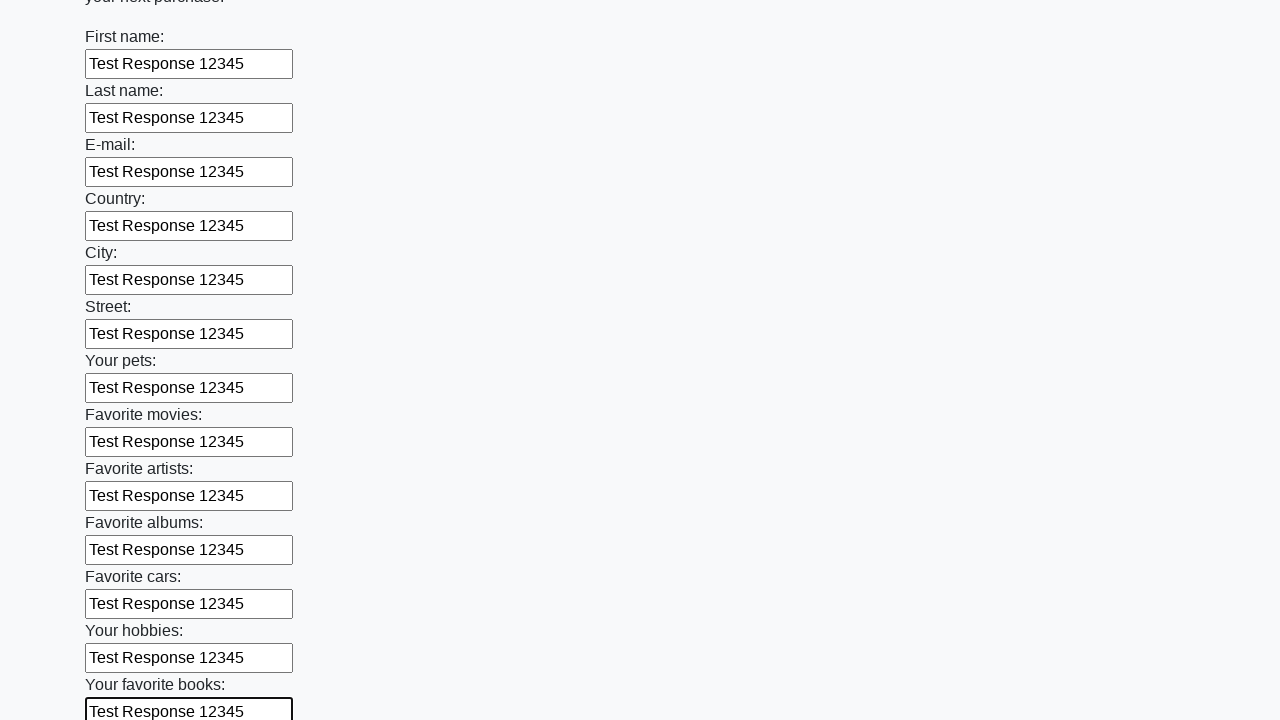

Filled input field with 'Test Response 12345' on input >> nth=13
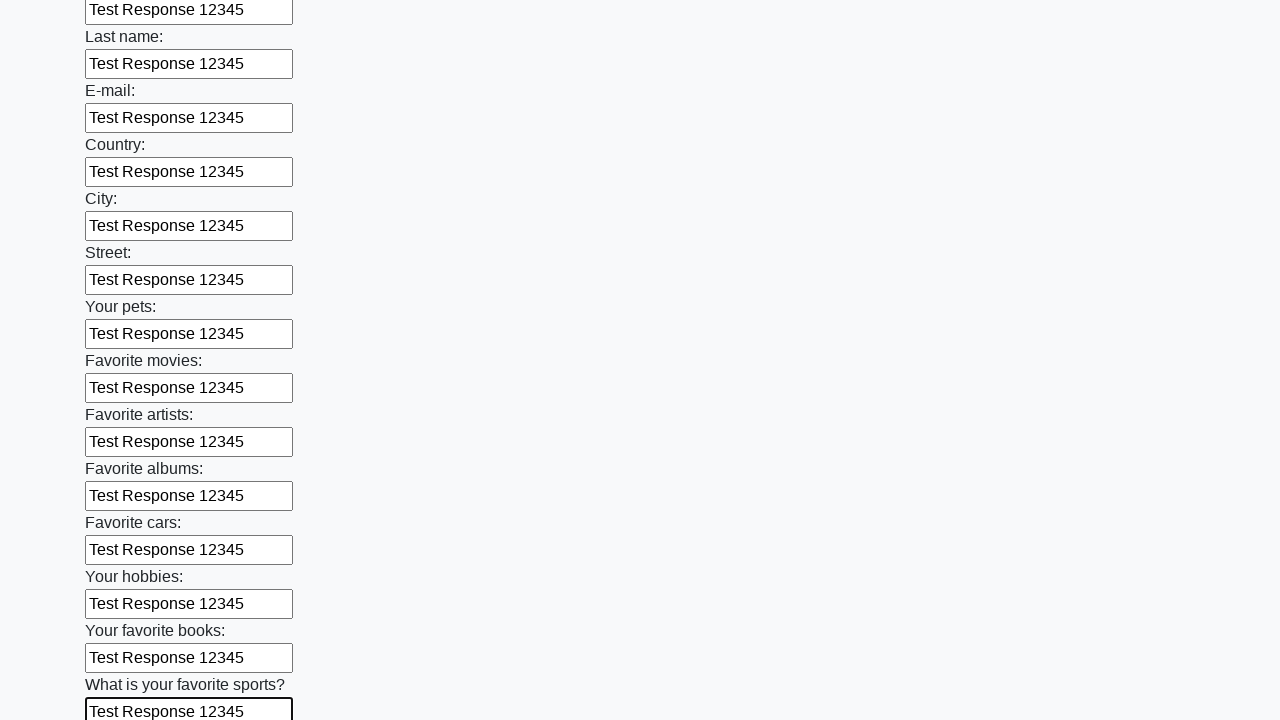

Filled input field with 'Test Response 12345' on input >> nth=14
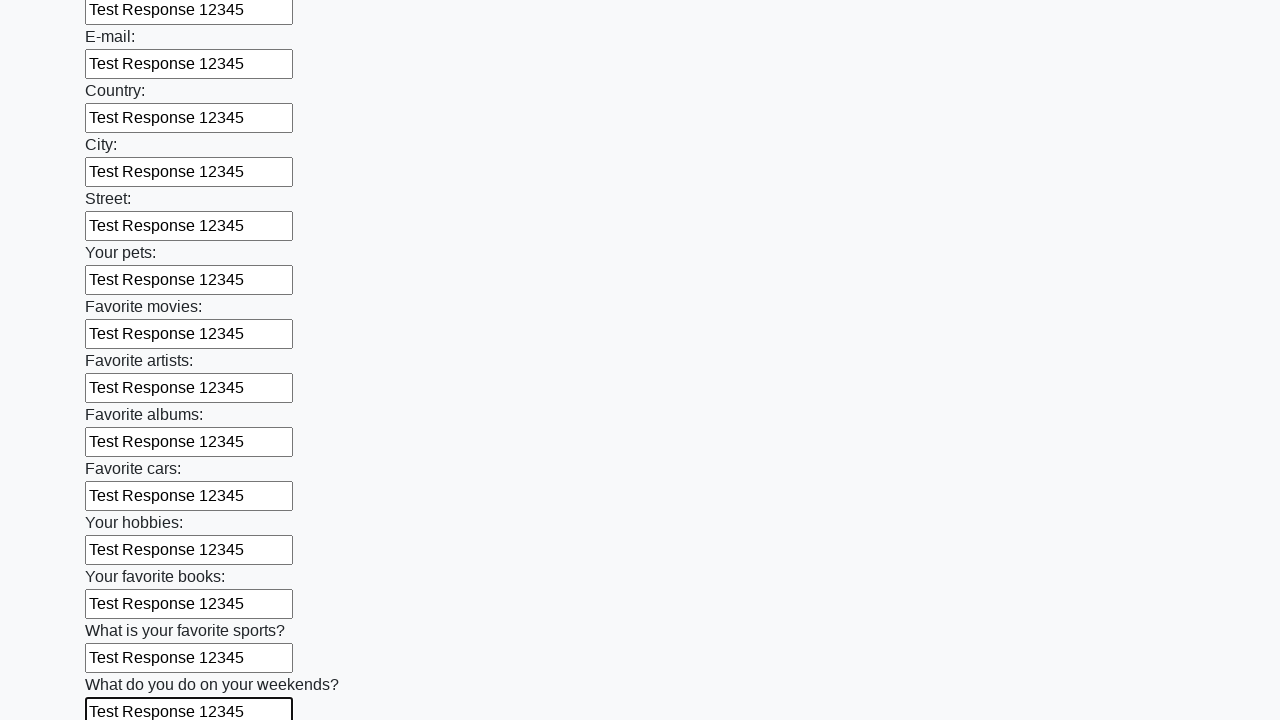

Filled input field with 'Test Response 12345' on input >> nth=15
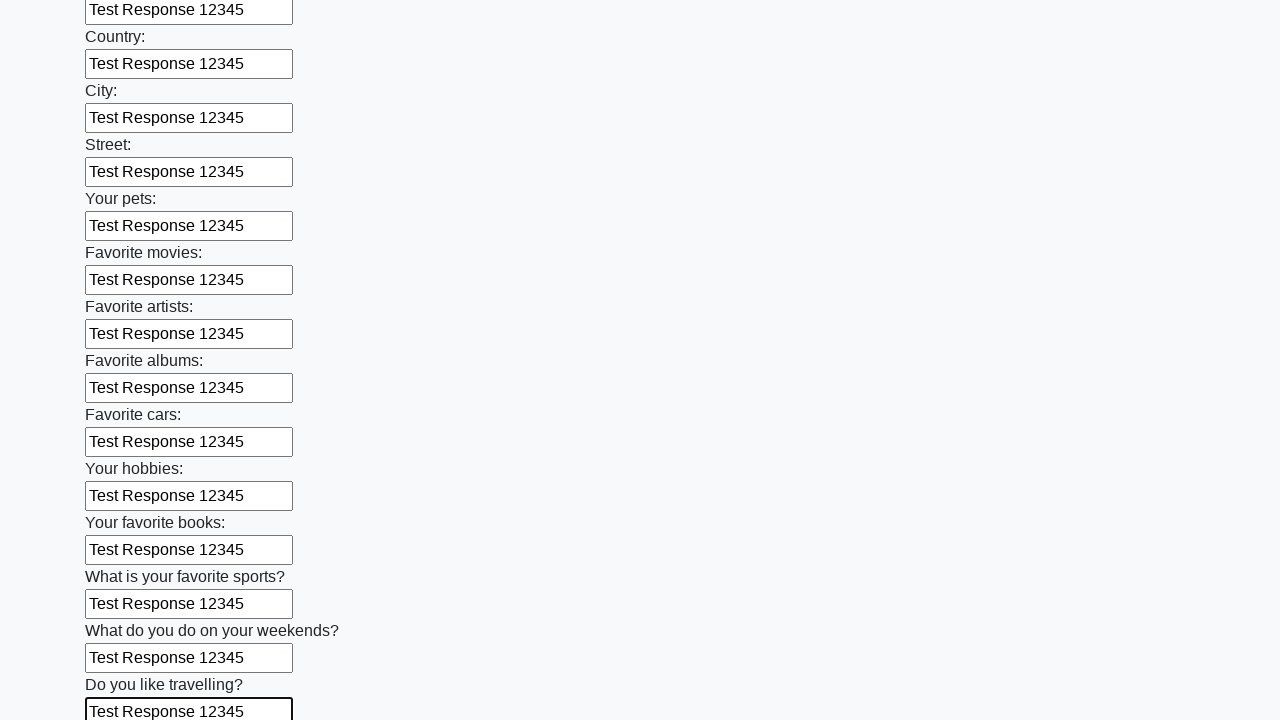

Filled input field with 'Test Response 12345' on input >> nth=16
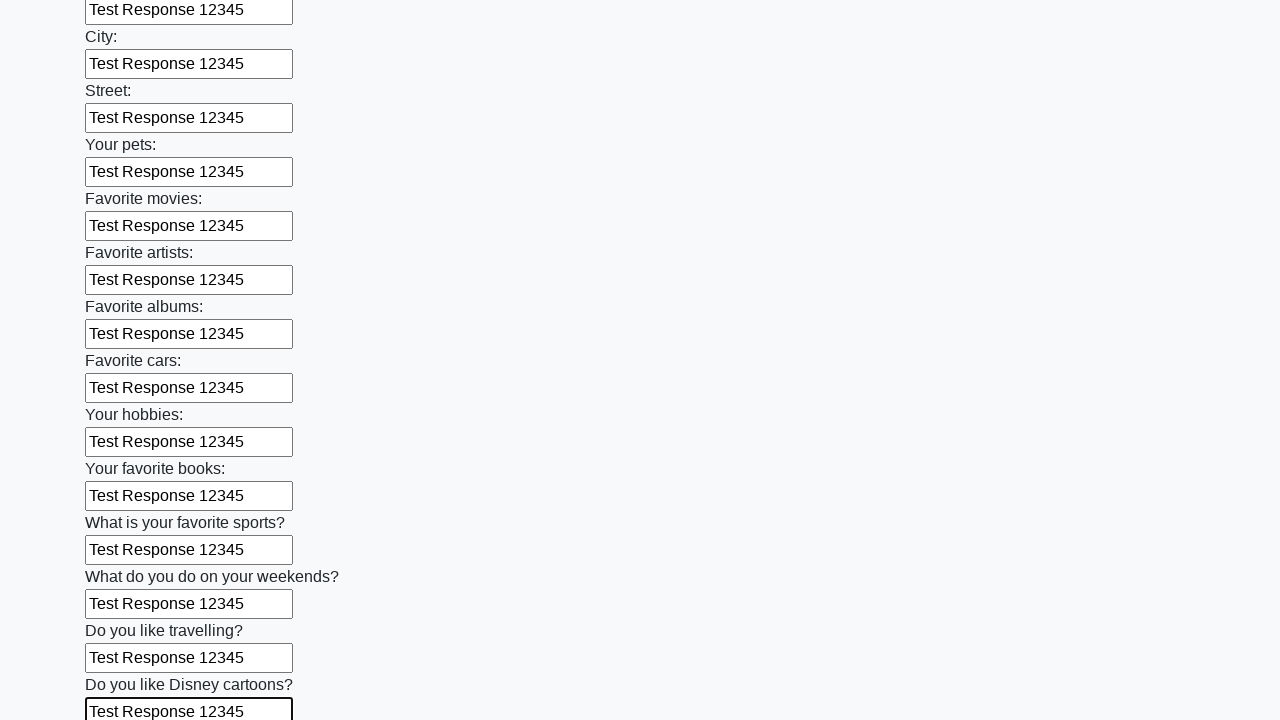

Filled input field with 'Test Response 12345' on input >> nth=17
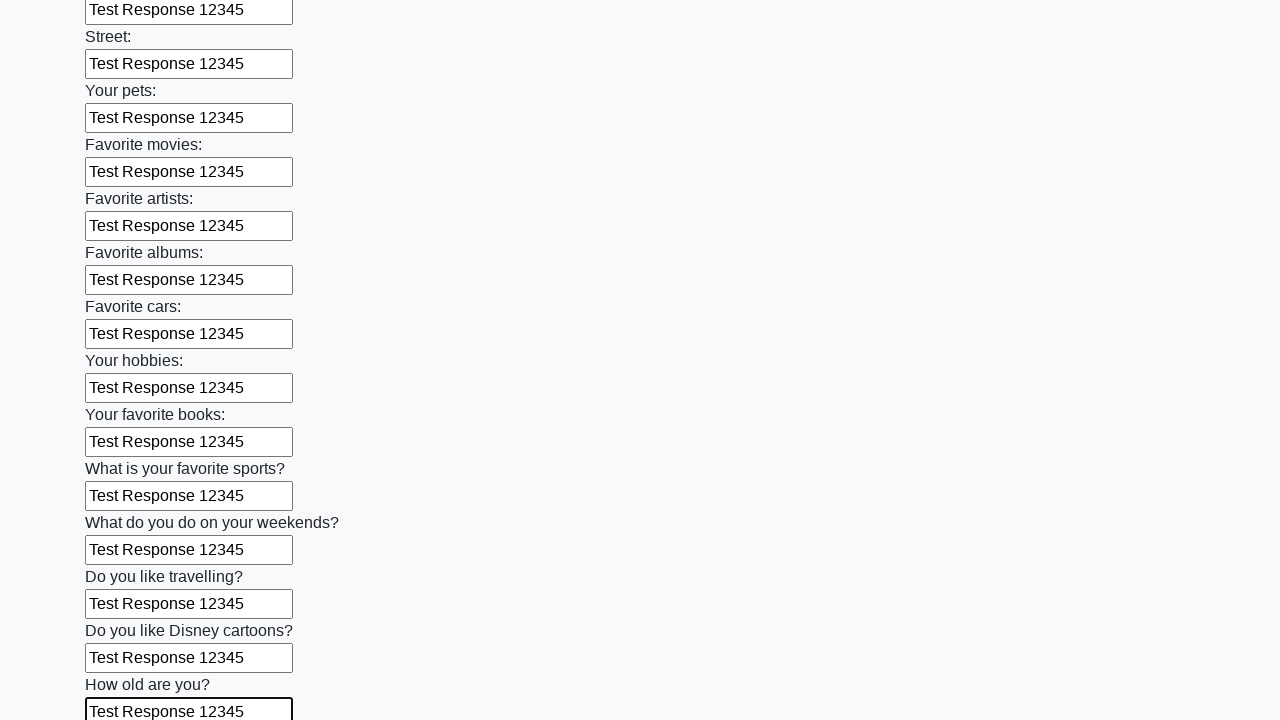

Filled input field with 'Test Response 12345' on input >> nth=18
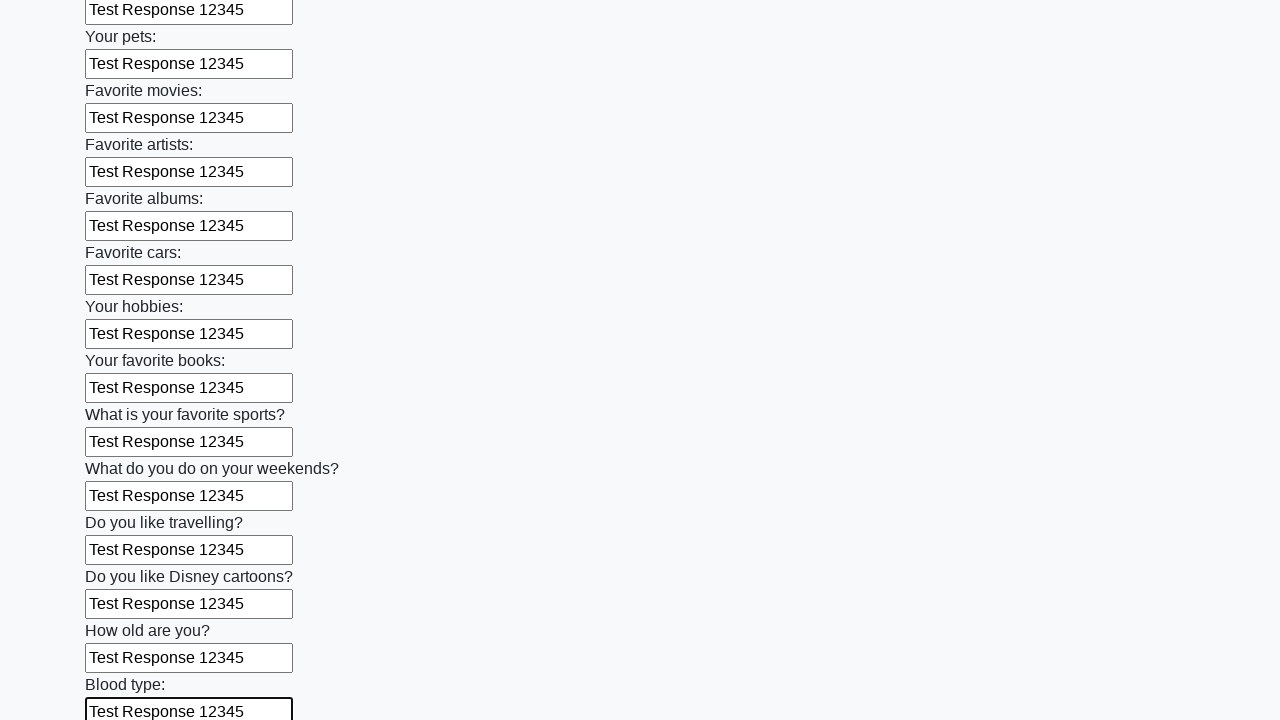

Filled input field with 'Test Response 12345' on input >> nth=19
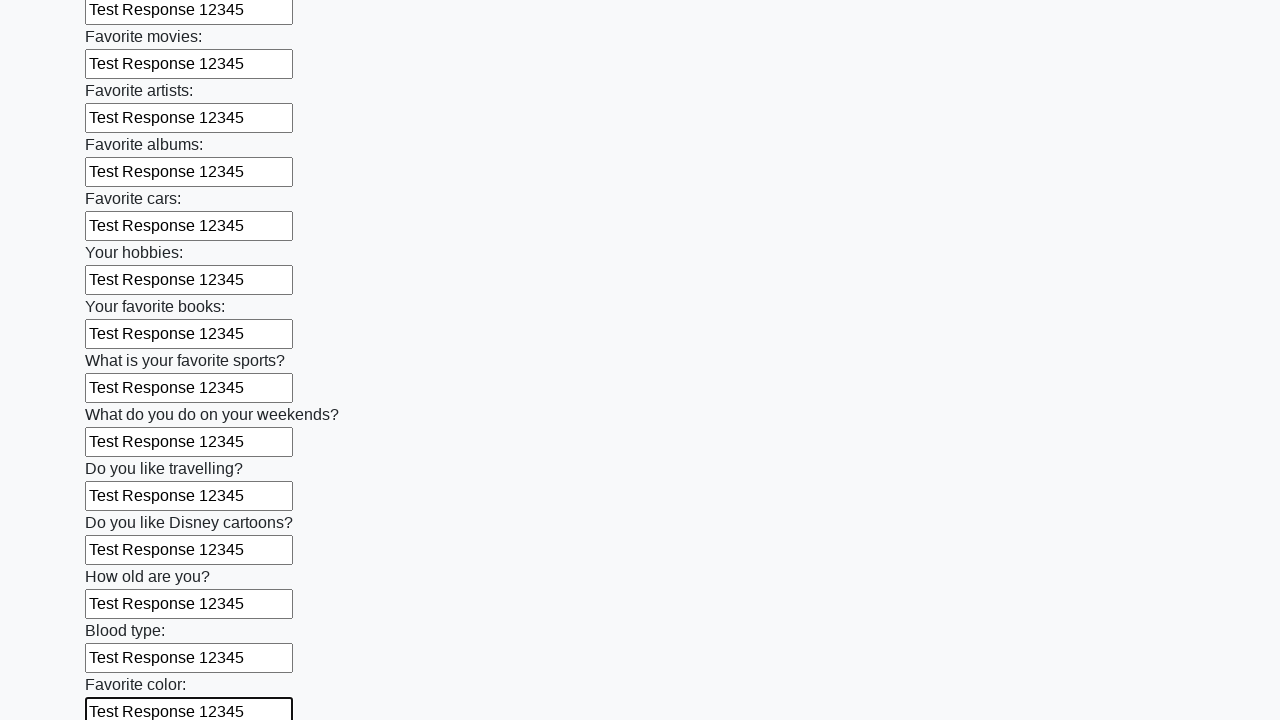

Filled input field with 'Test Response 12345' on input >> nth=20
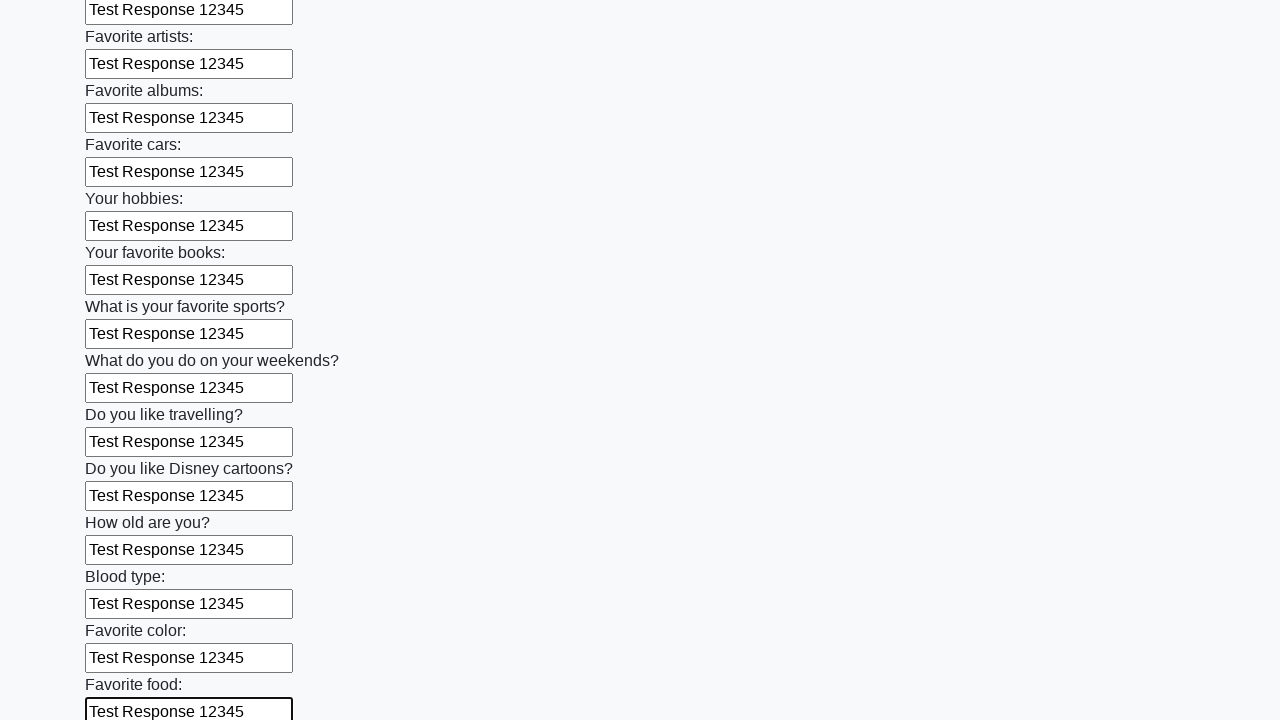

Filled input field with 'Test Response 12345' on input >> nth=21
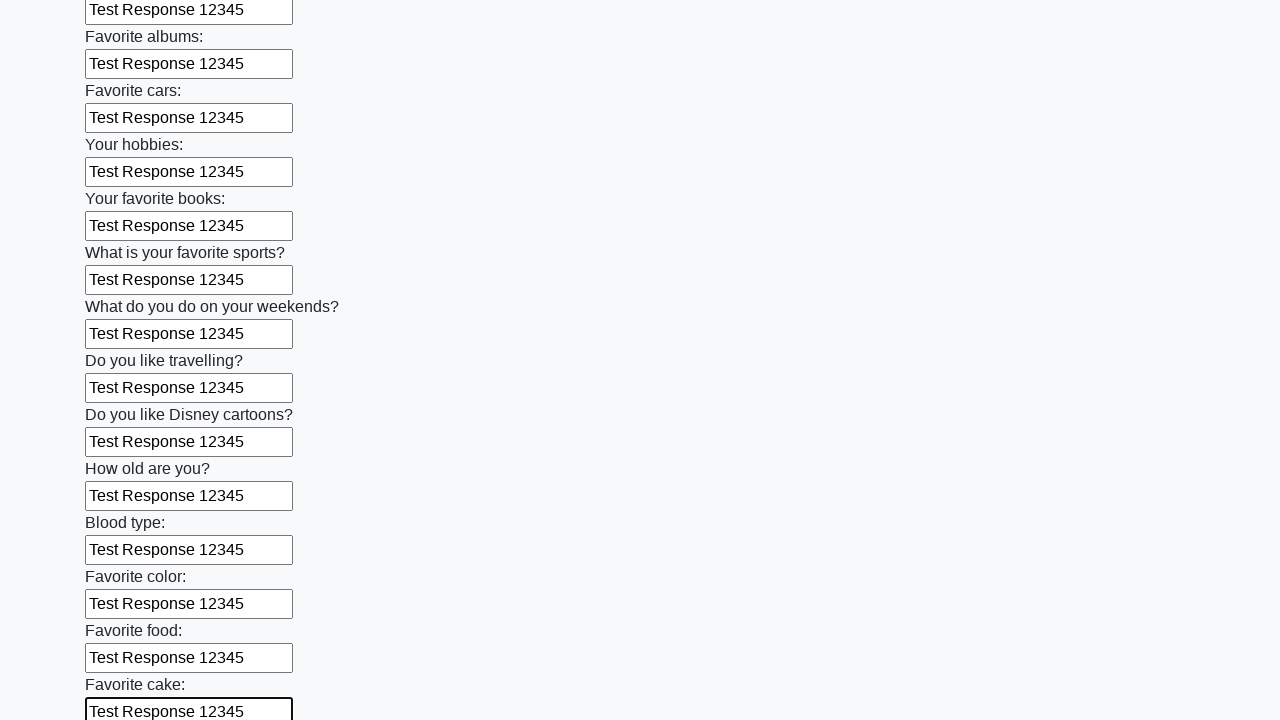

Filled input field with 'Test Response 12345' on input >> nth=22
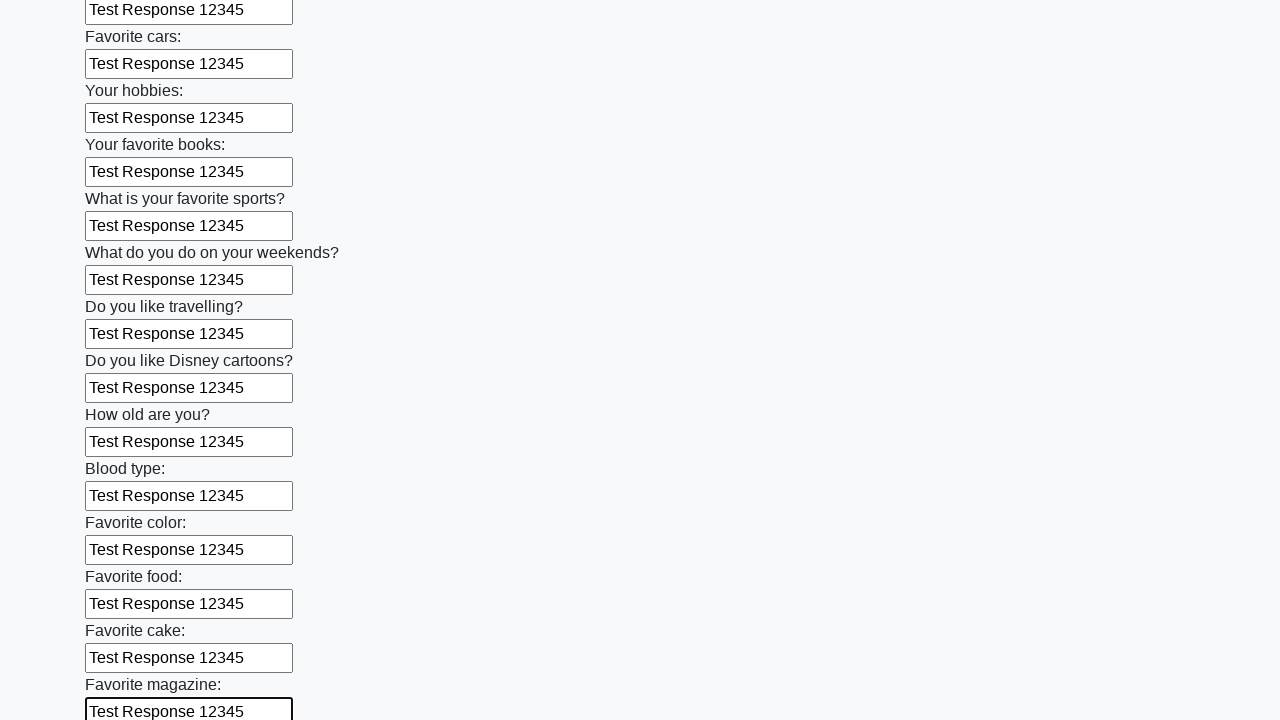

Filled input field with 'Test Response 12345' on input >> nth=23
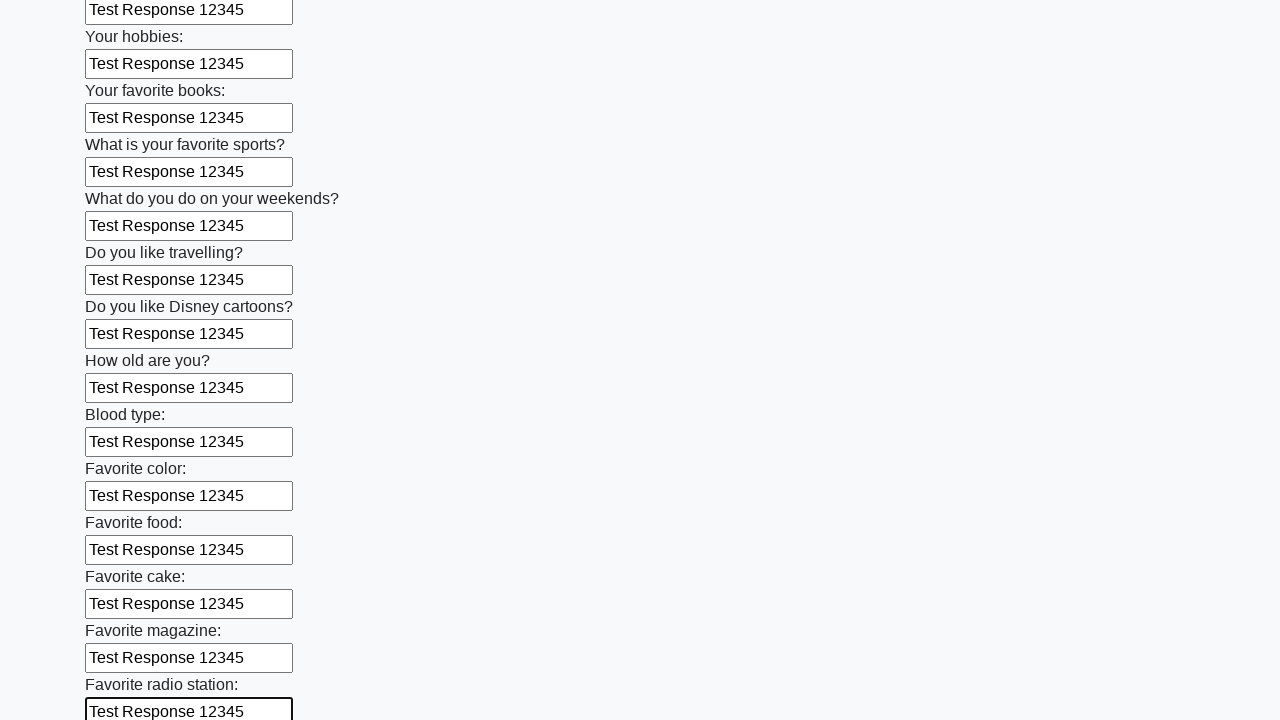

Filled input field with 'Test Response 12345' on input >> nth=24
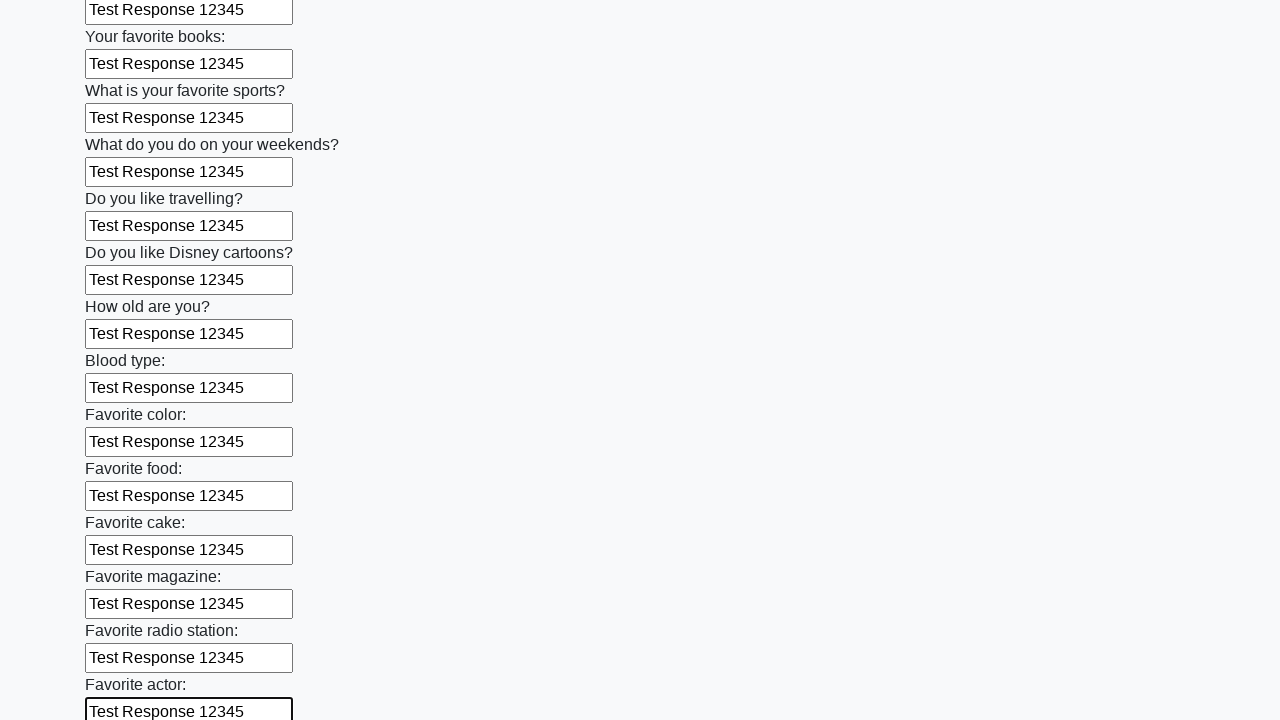

Filled input field with 'Test Response 12345' on input >> nth=25
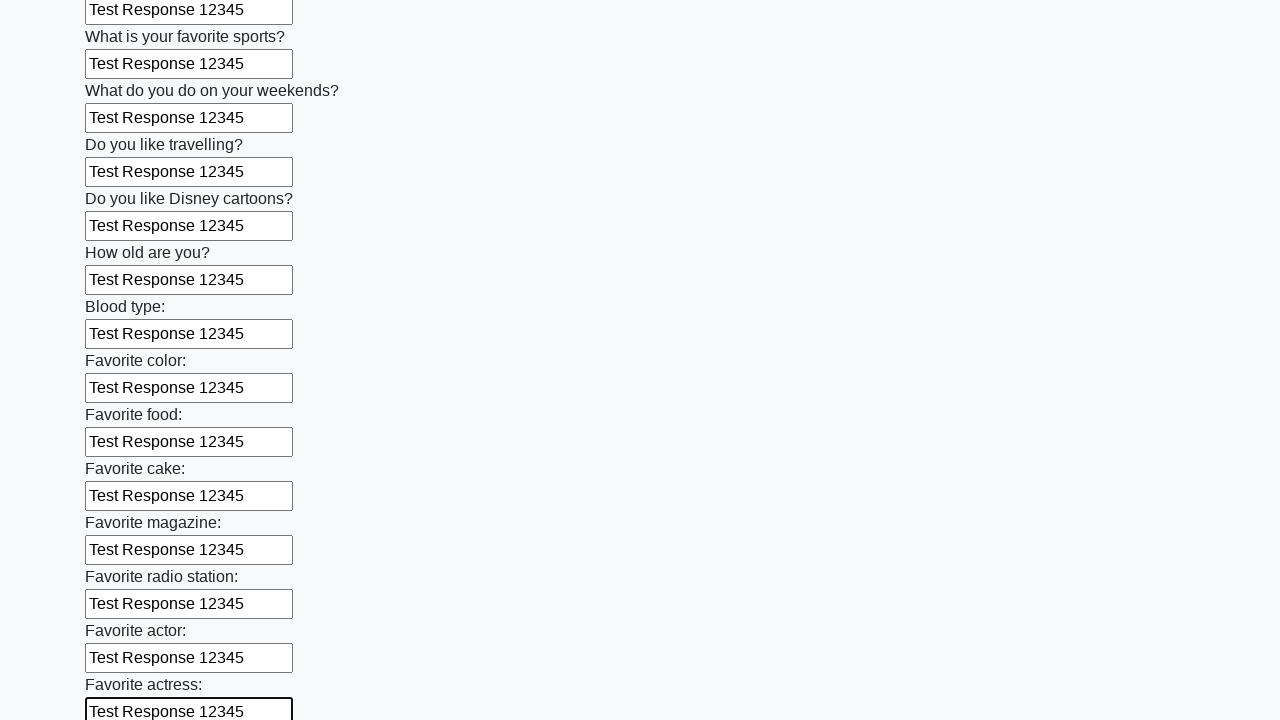

Filled input field with 'Test Response 12345' on input >> nth=26
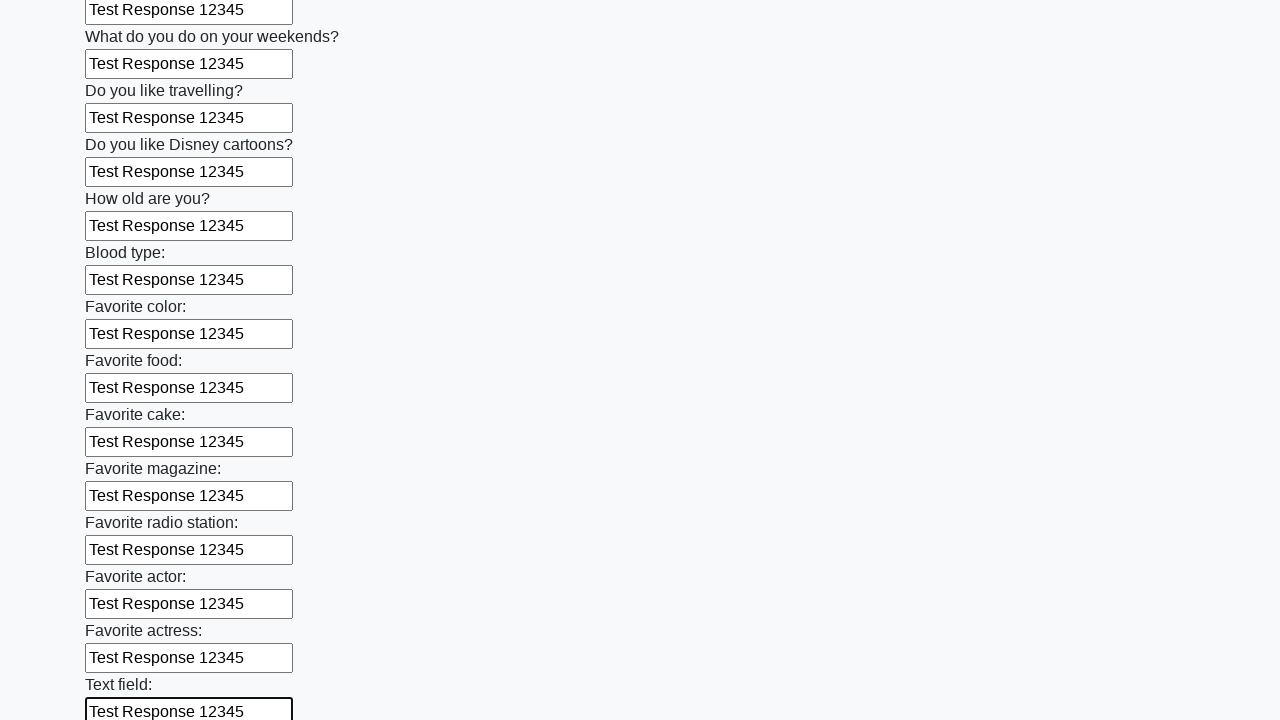

Filled input field with 'Test Response 12345' on input >> nth=27
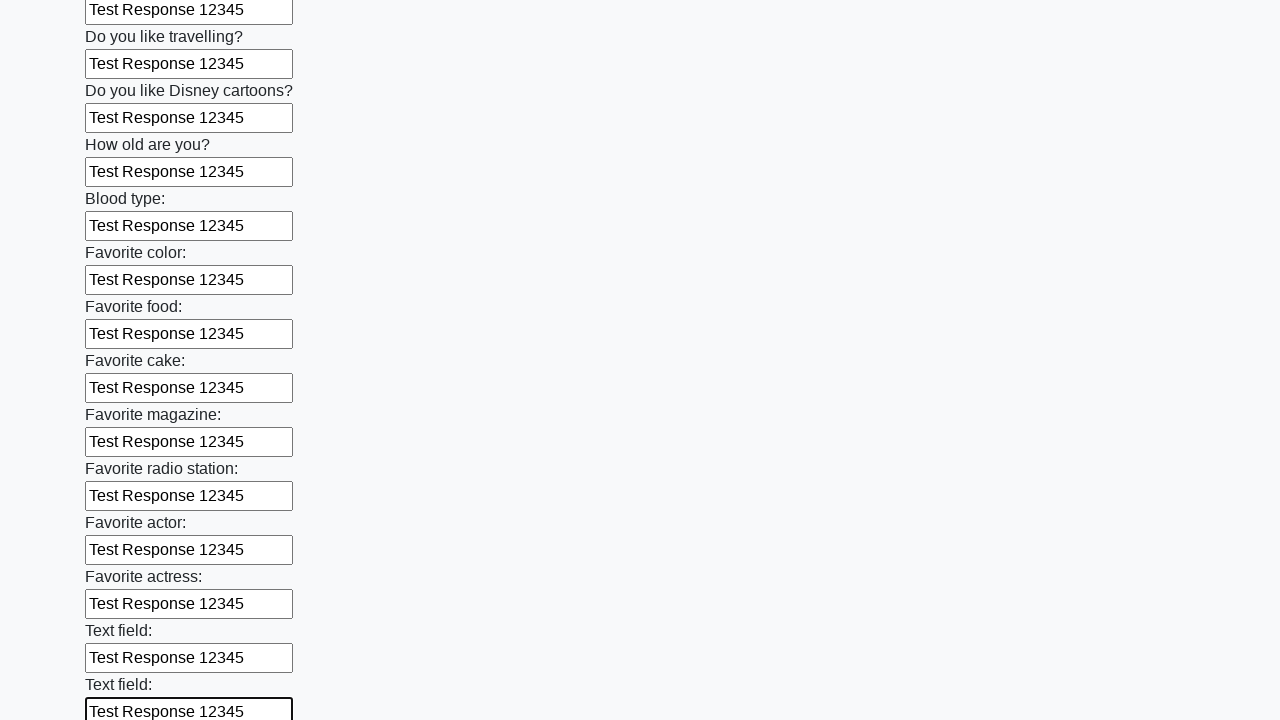

Filled input field with 'Test Response 12345' on input >> nth=28
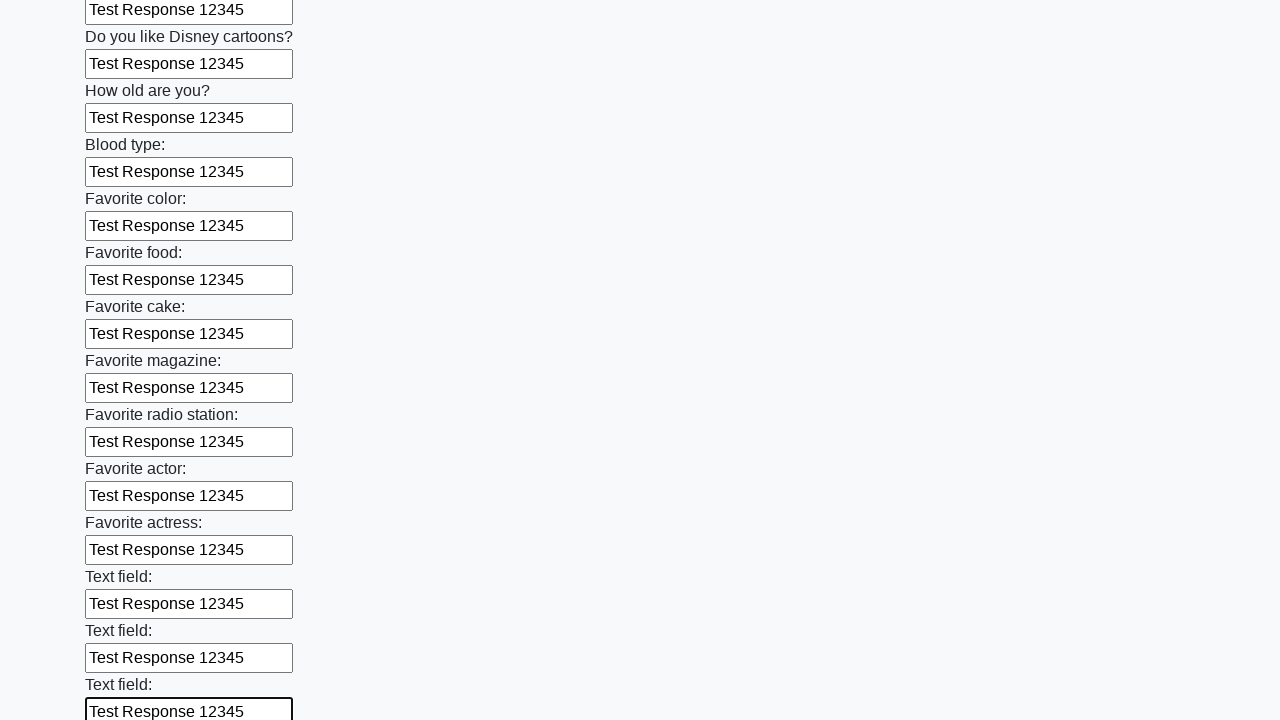

Filled input field with 'Test Response 12345' on input >> nth=29
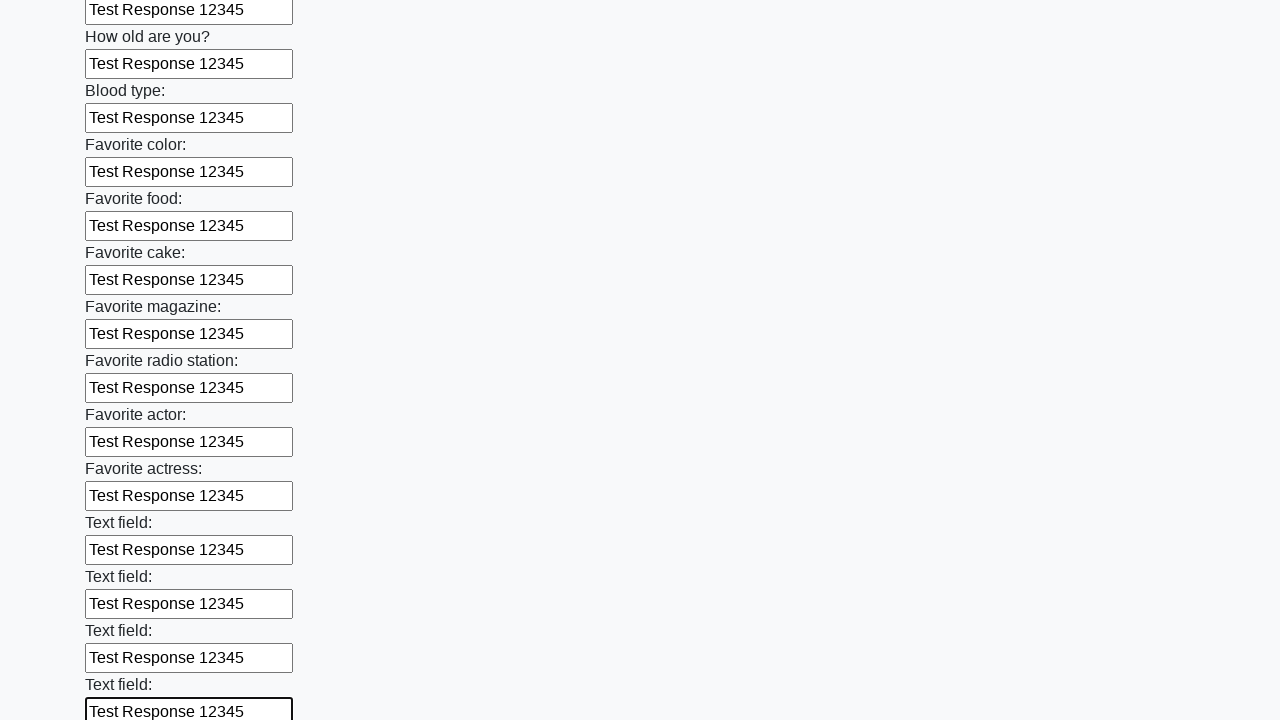

Filled input field with 'Test Response 12345' on input >> nth=30
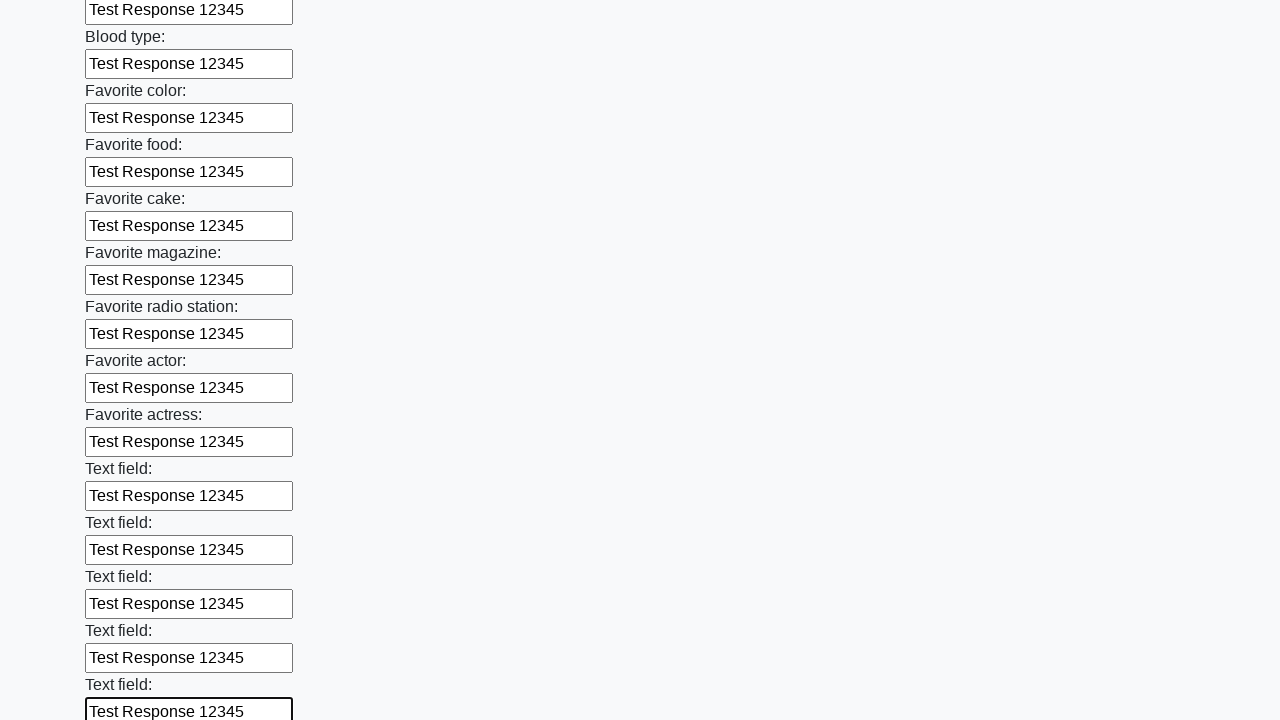

Filled input field with 'Test Response 12345' on input >> nth=31
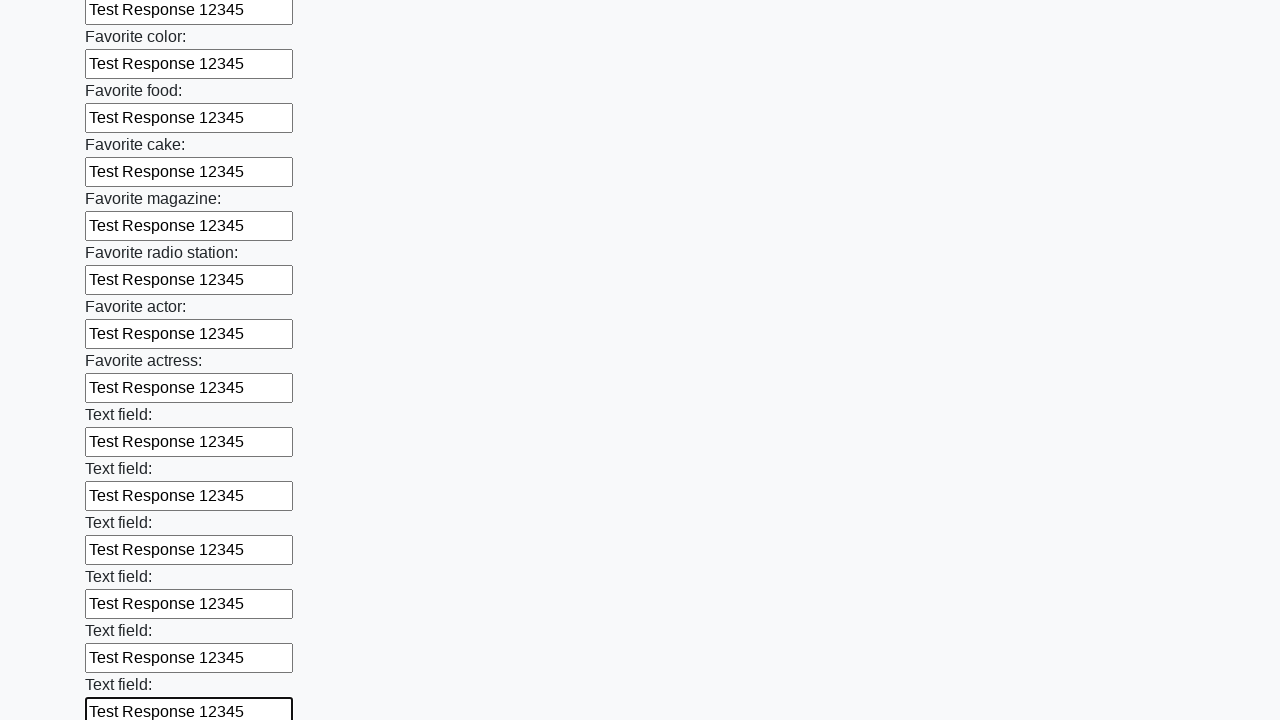

Filled input field with 'Test Response 12345' on input >> nth=32
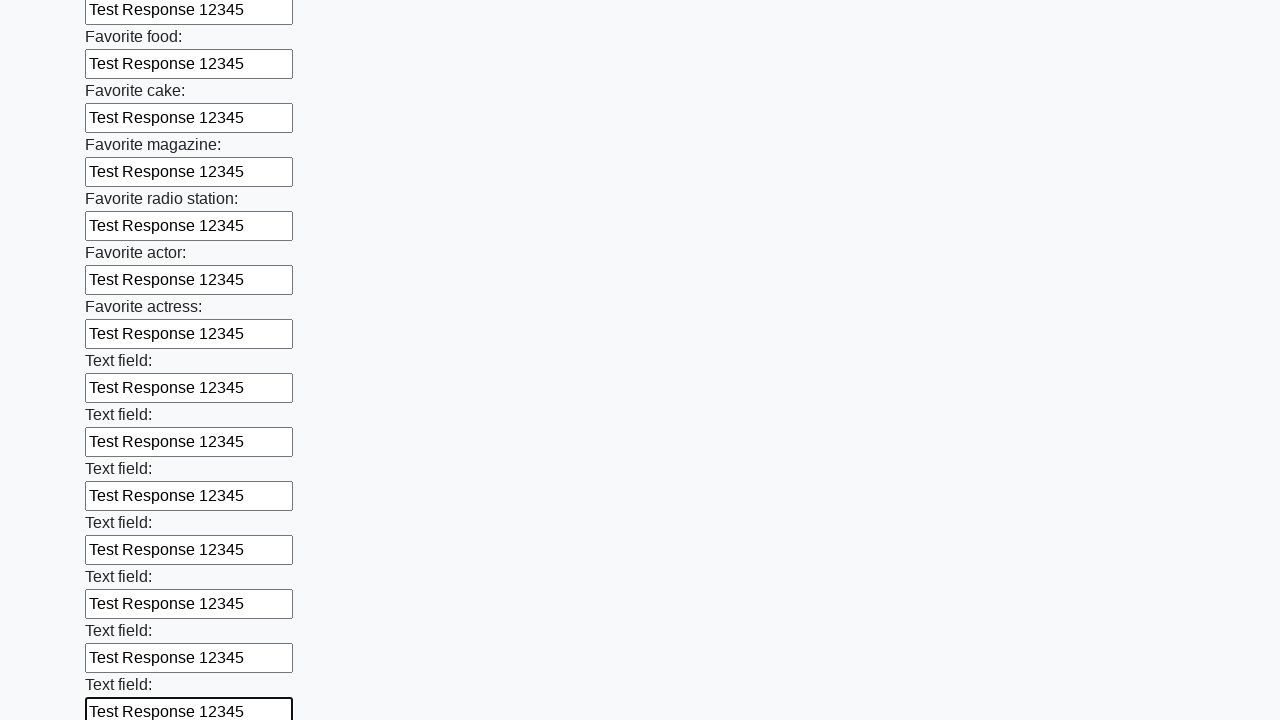

Filled input field with 'Test Response 12345' on input >> nth=33
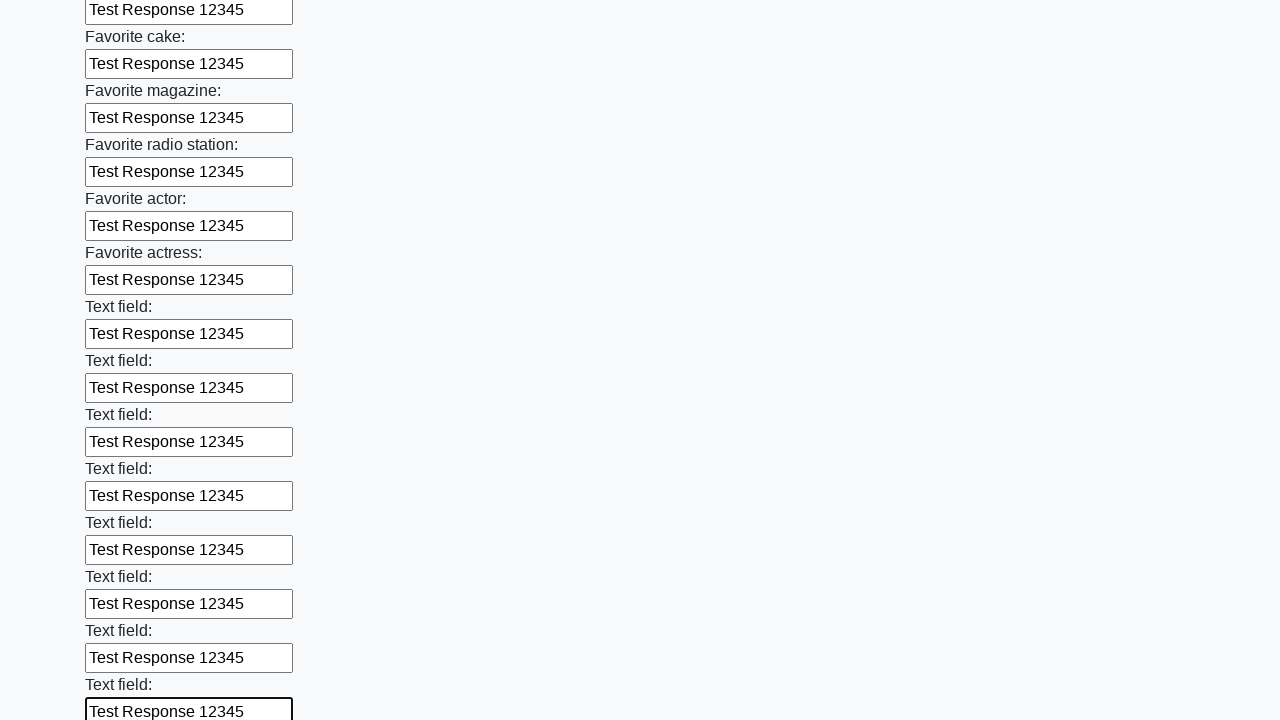

Filled input field with 'Test Response 12345' on input >> nth=34
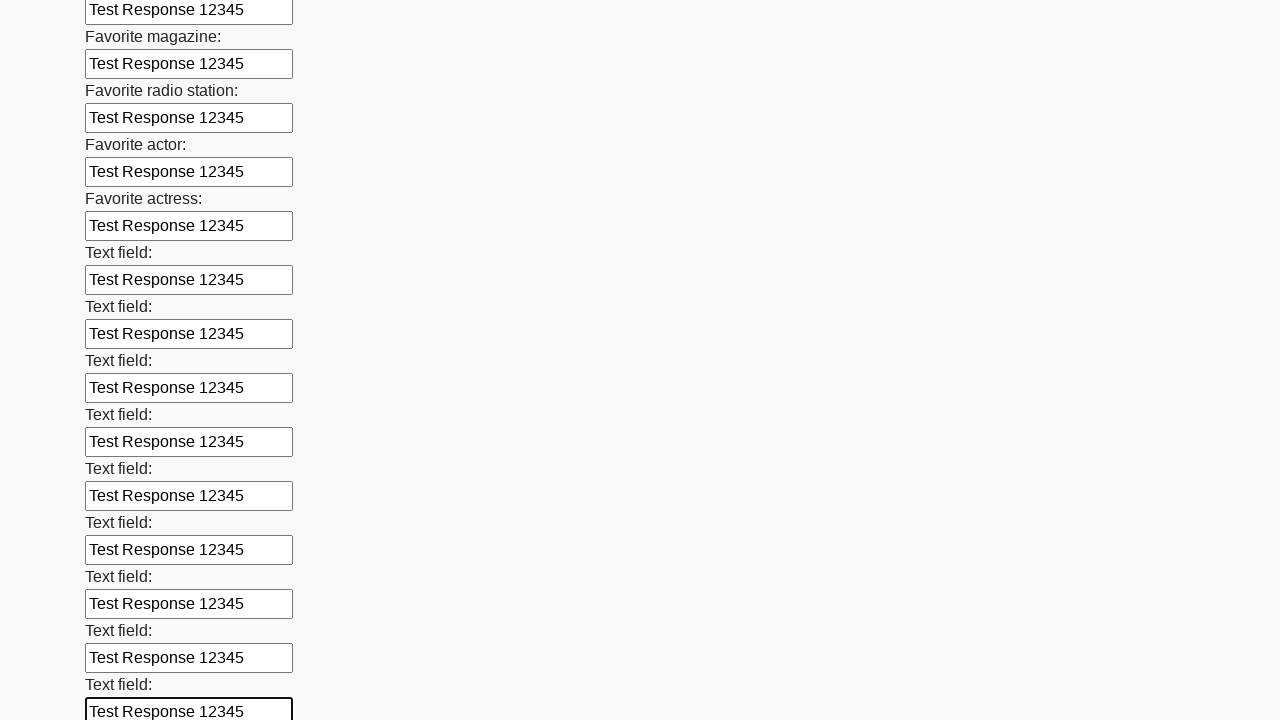

Filled input field with 'Test Response 12345' on input >> nth=35
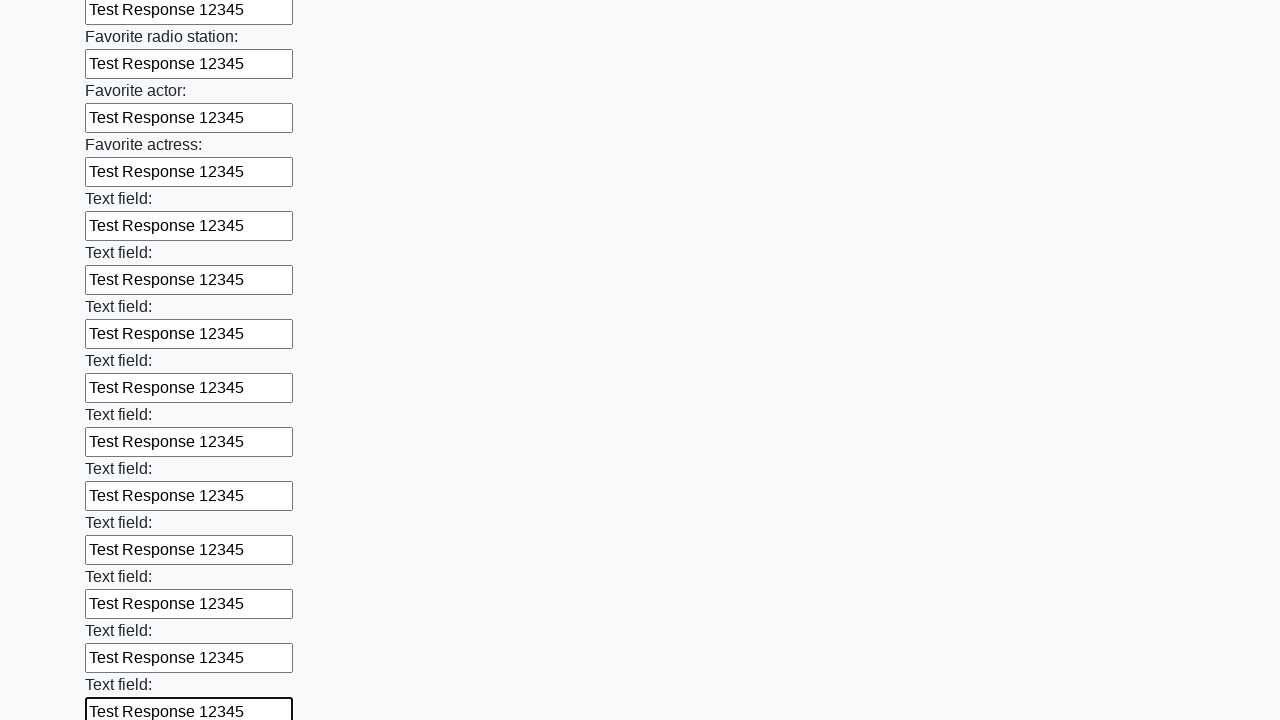

Filled input field with 'Test Response 12345' on input >> nth=36
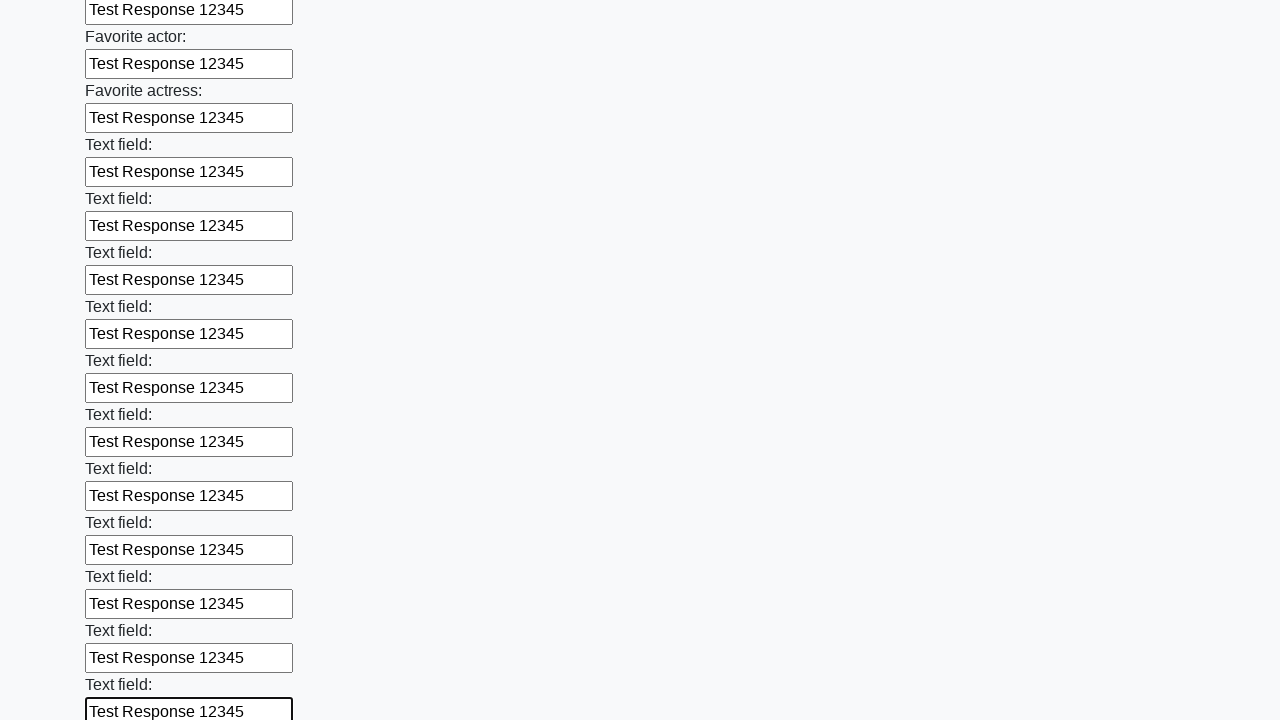

Filled input field with 'Test Response 12345' on input >> nth=37
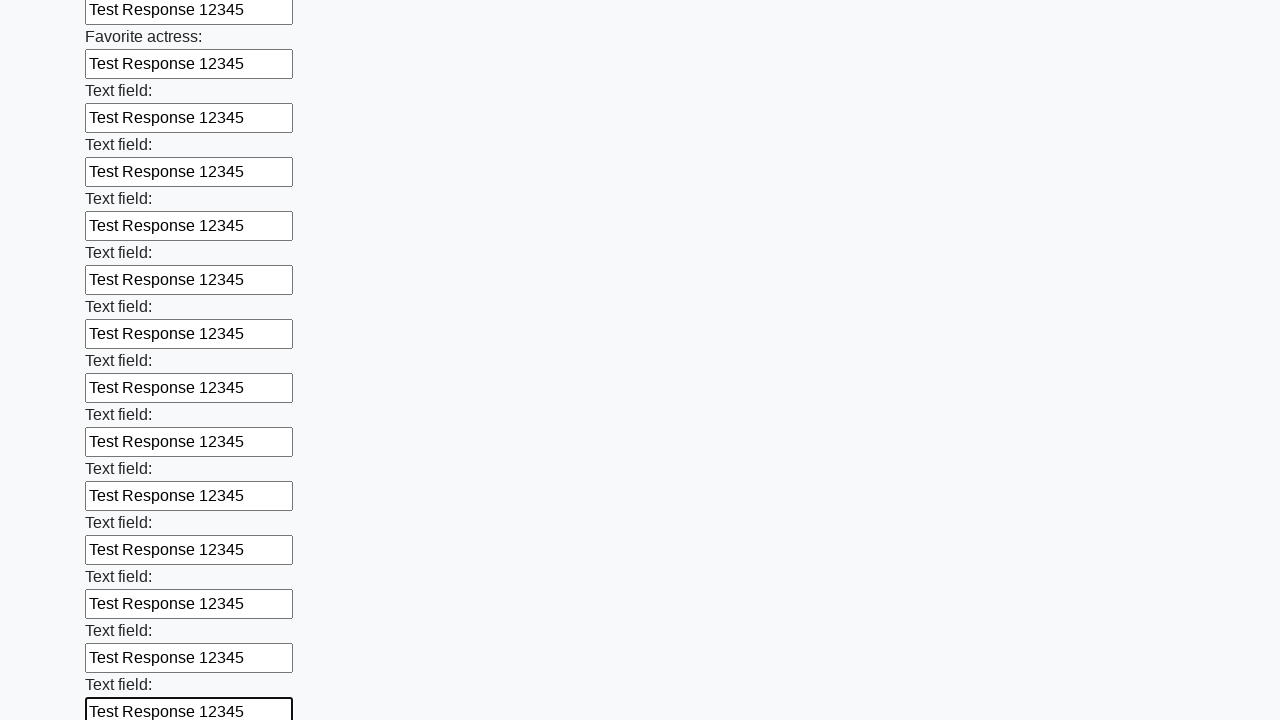

Filled input field with 'Test Response 12345' on input >> nth=38
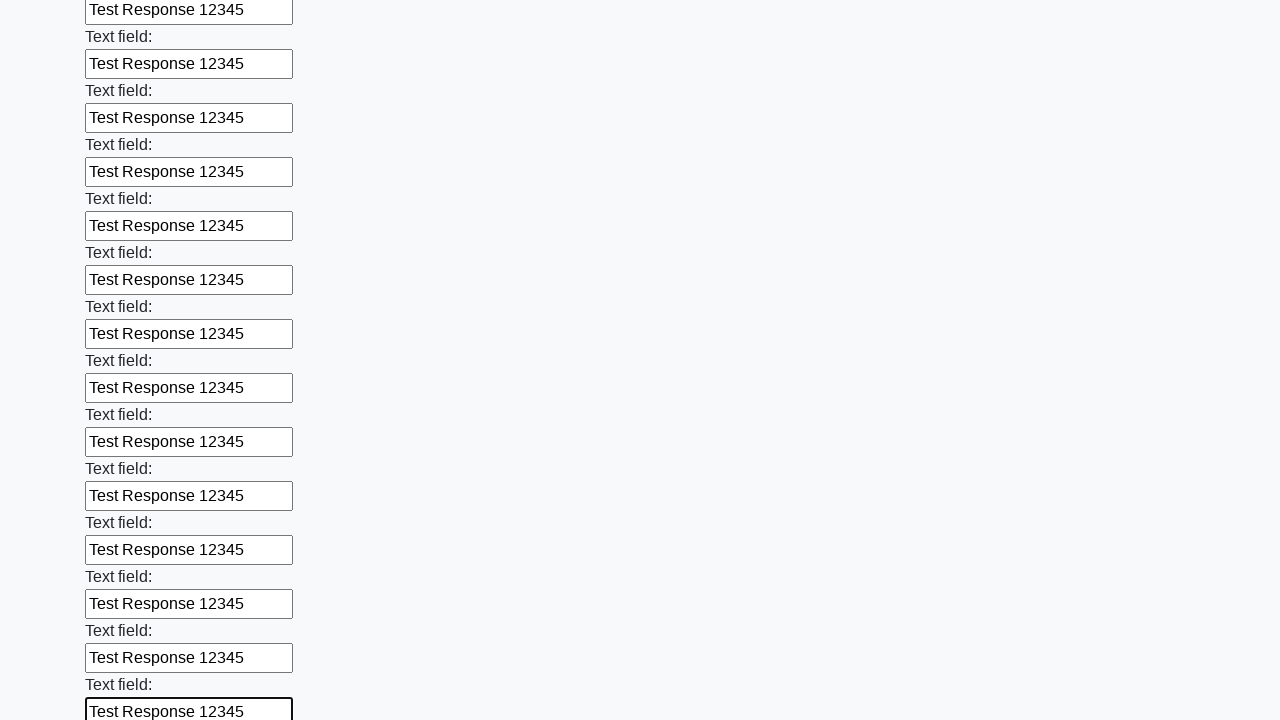

Filled input field with 'Test Response 12345' on input >> nth=39
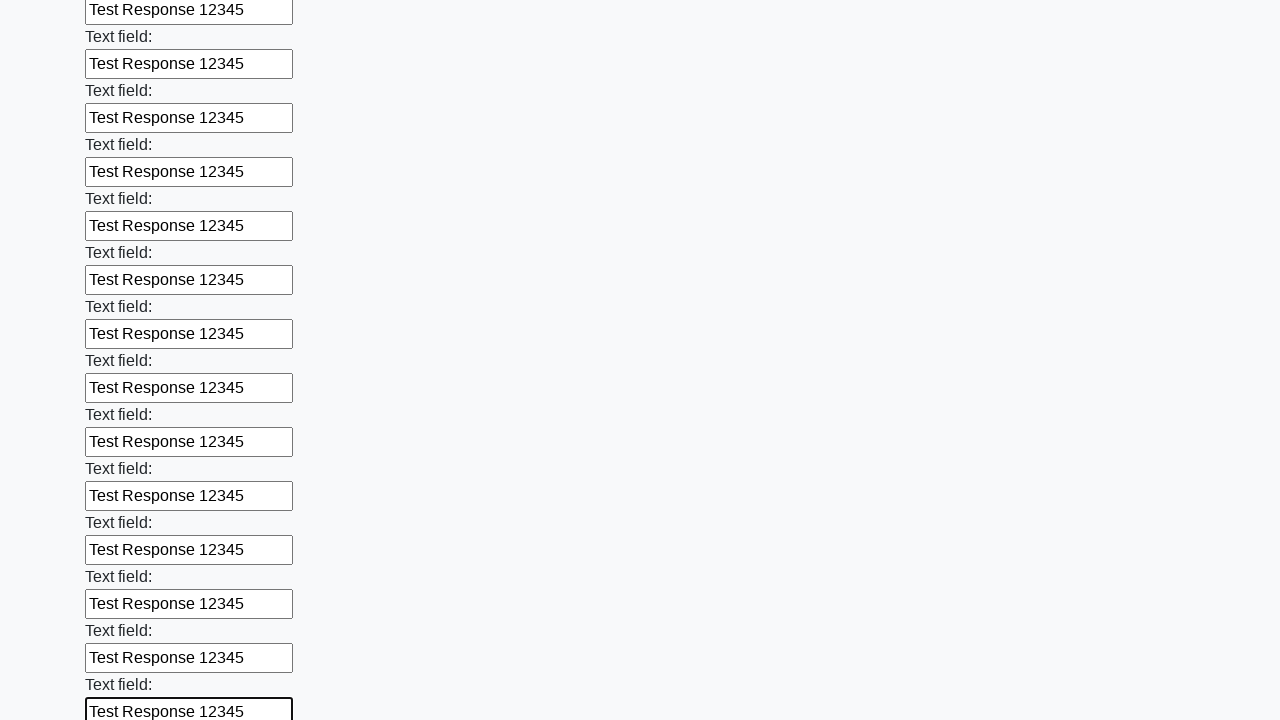

Filled input field with 'Test Response 12345' on input >> nth=40
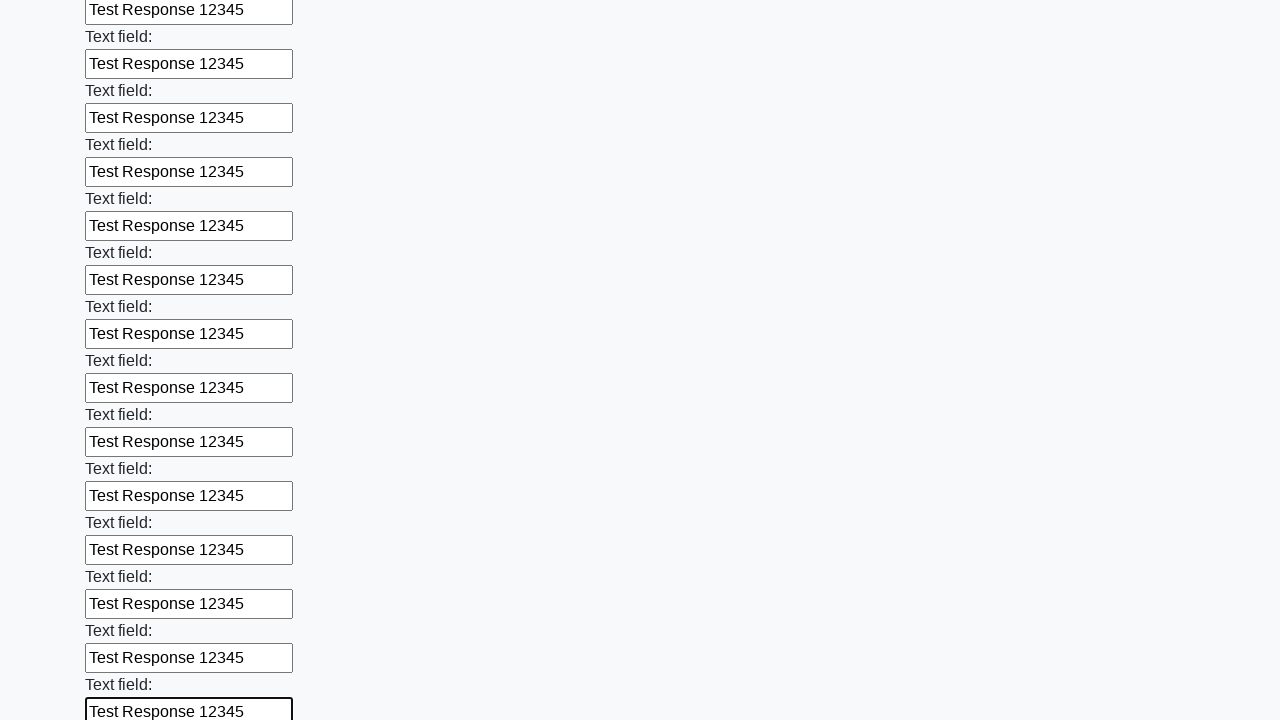

Filled input field with 'Test Response 12345' on input >> nth=41
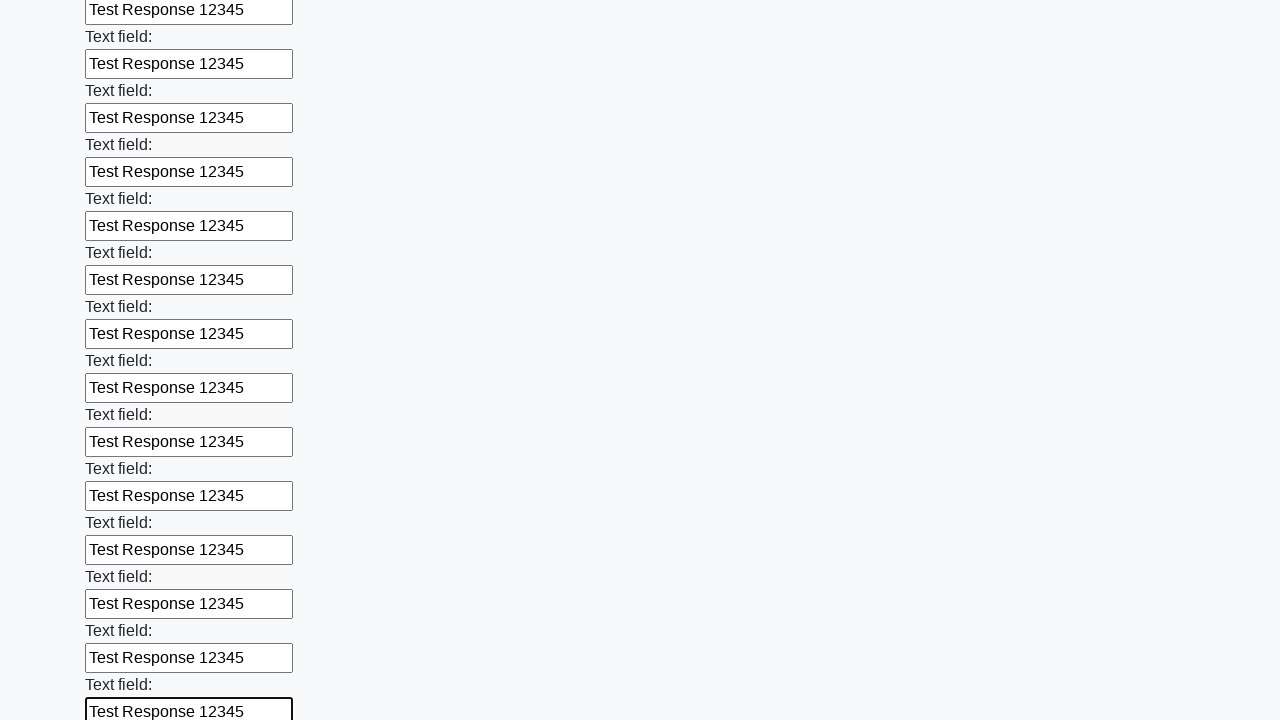

Filled input field with 'Test Response 12345' on input >> nth=42
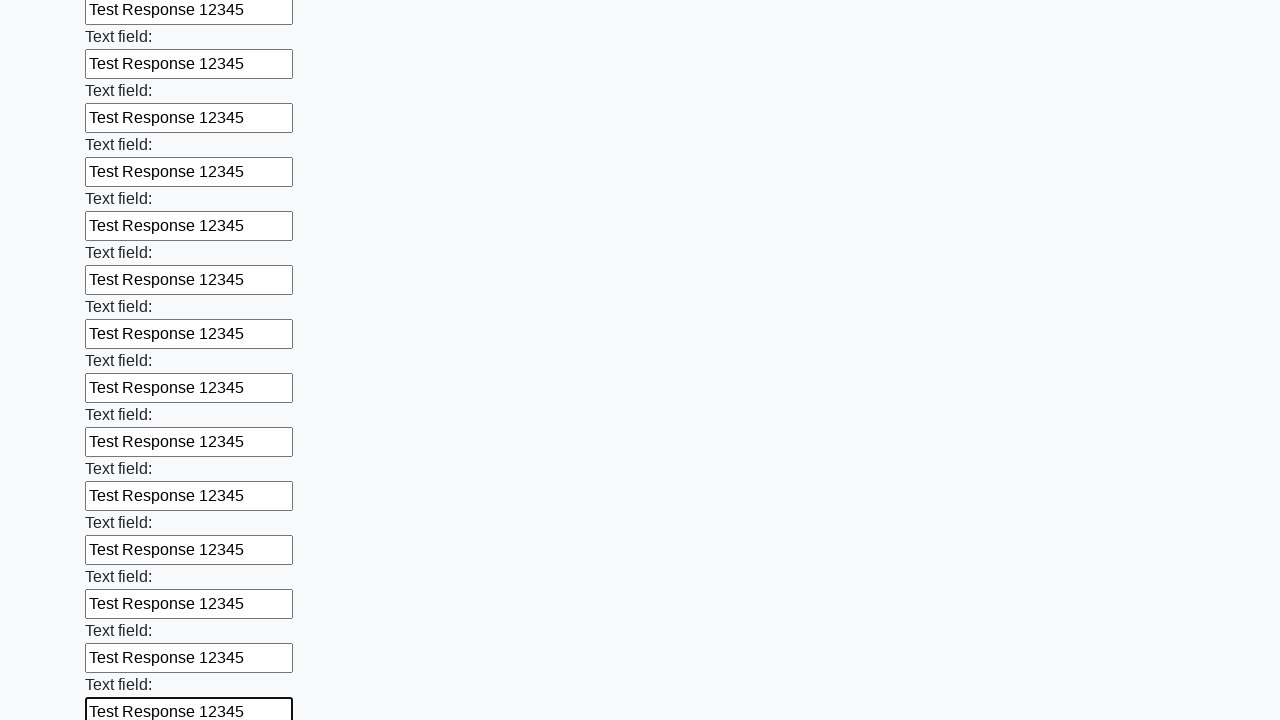

Filled input field with 'Test Response 12345' on input >> nth=43
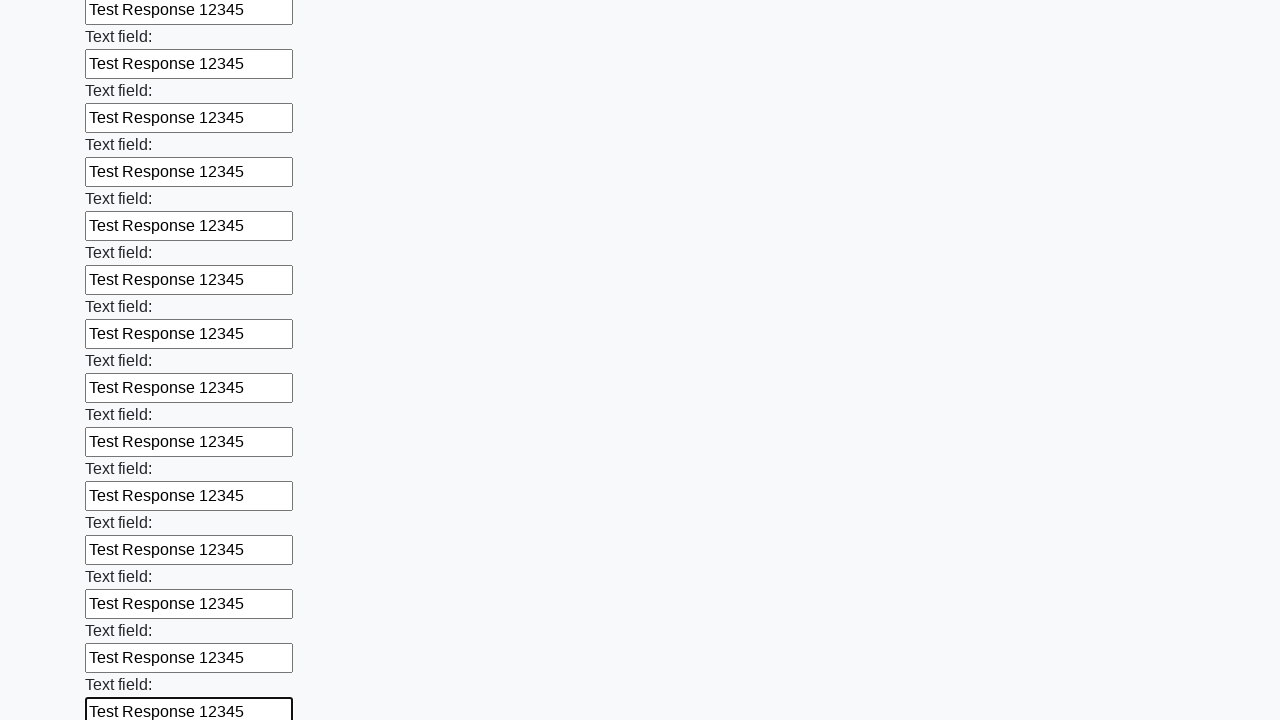

Filled input field with 'Test Response 12345' on input >> nth=44
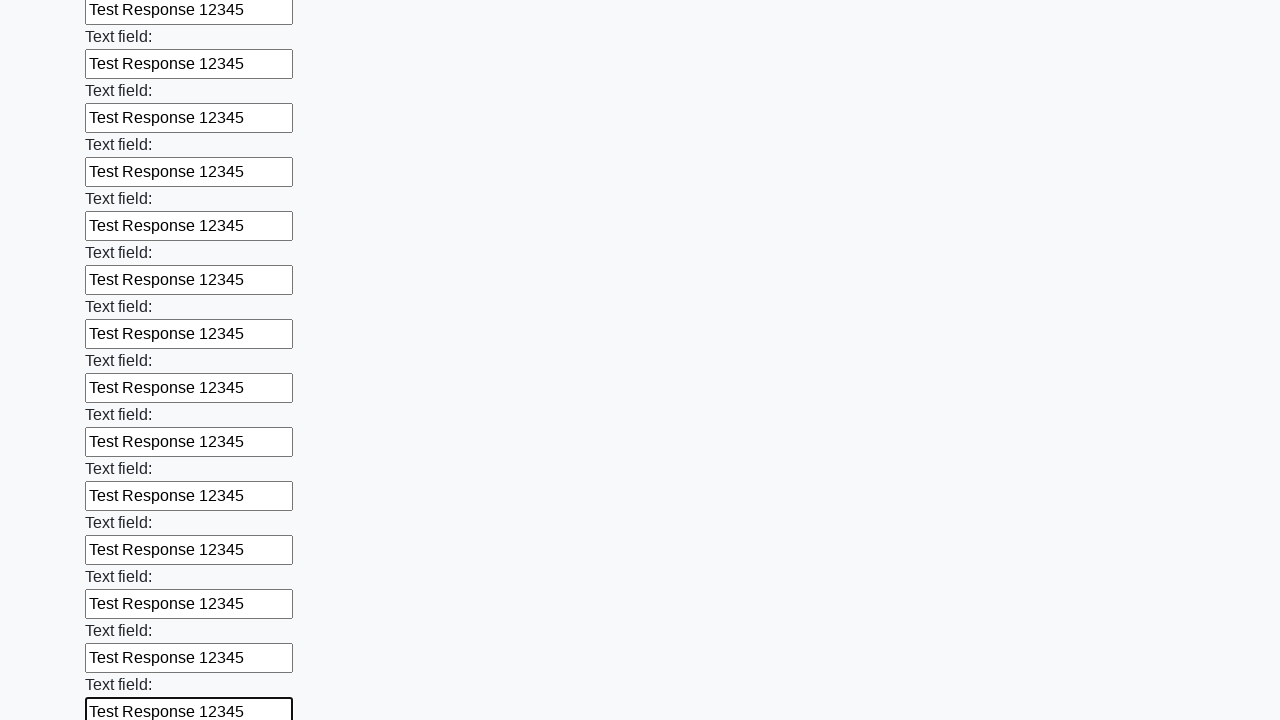

Filled input field with 'Test Response 12345' on input >> nth=45
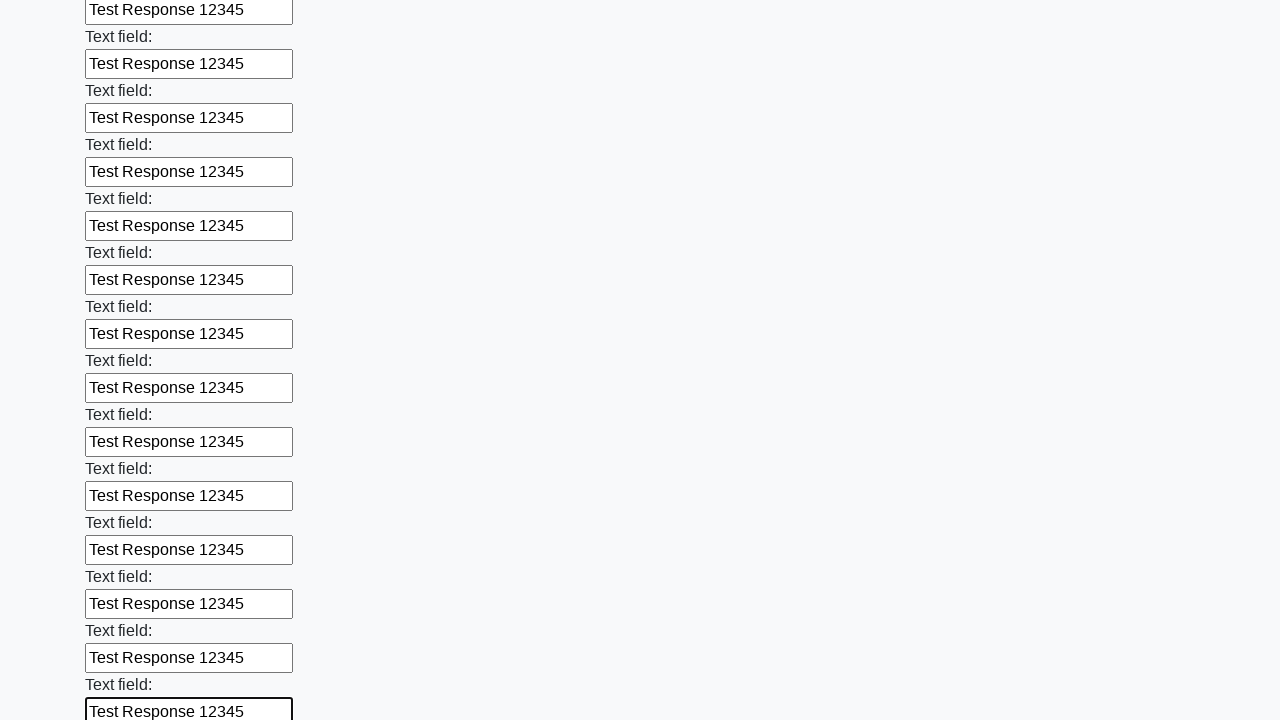

Filled input field with 'Test Response 12345' on input >> nth=46
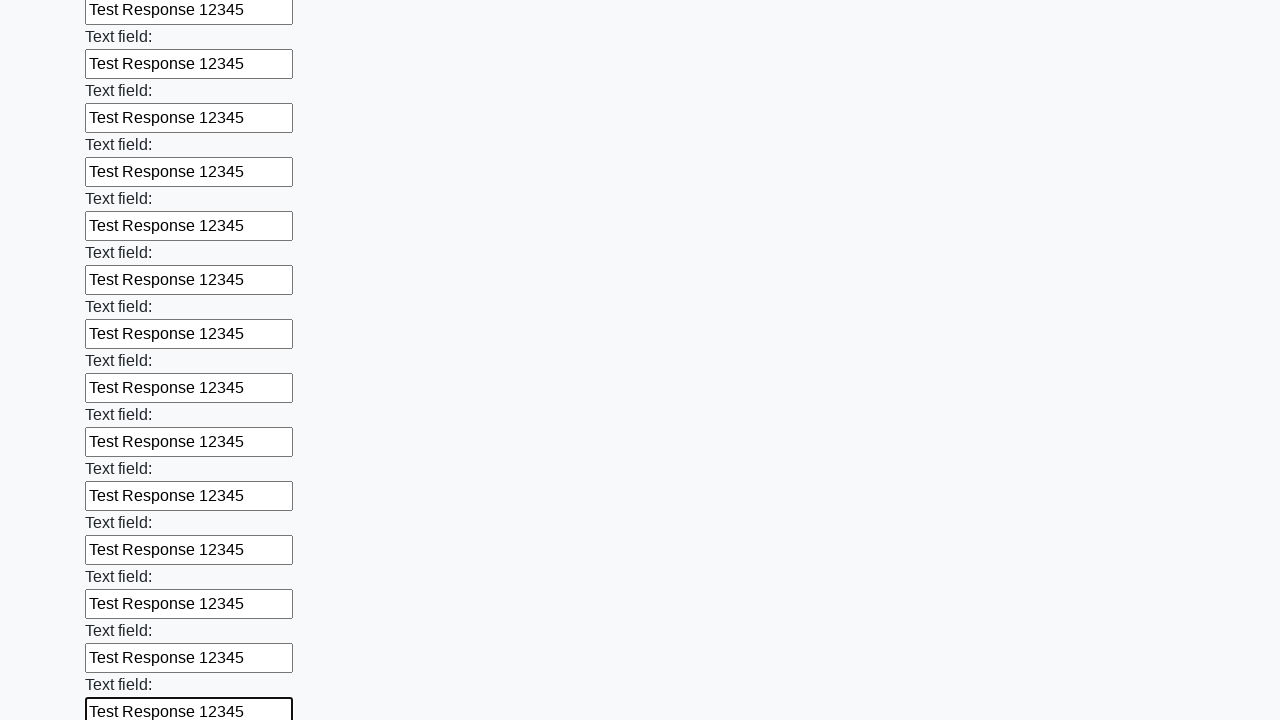

Filled input field with 'Test Response 12345' on input >> nth=47
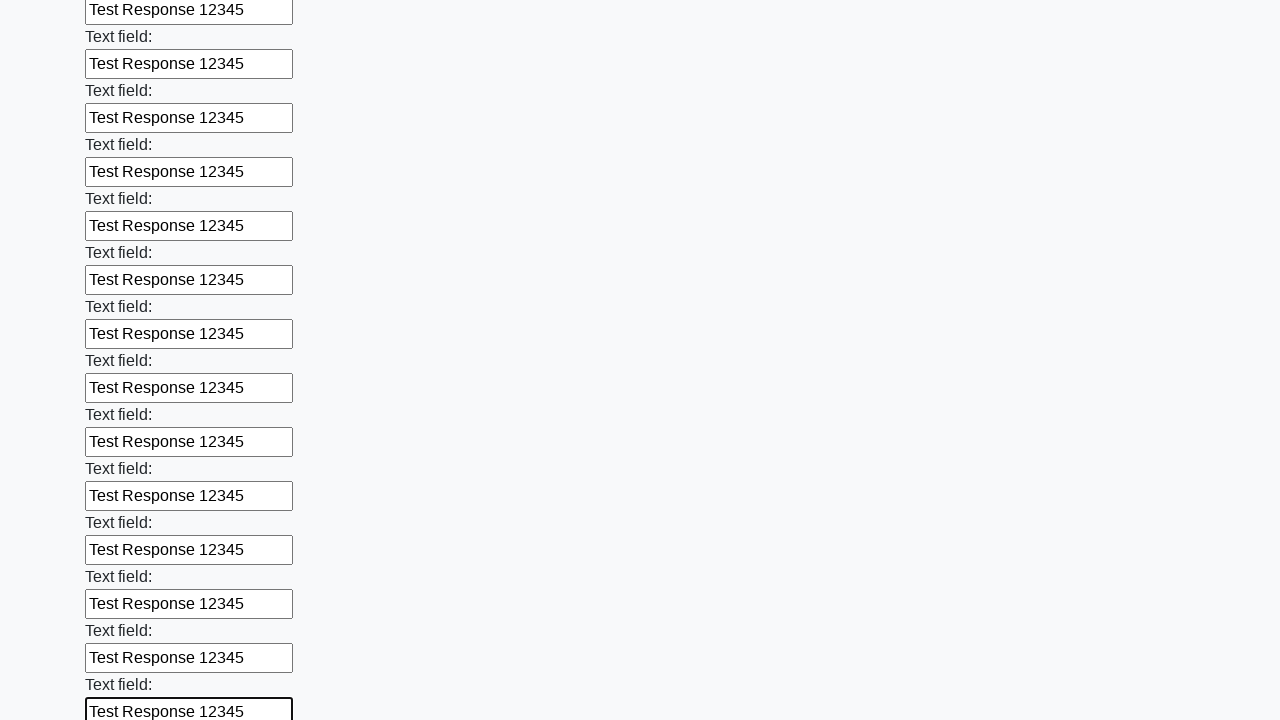

Filled input field with 'Test Response 12345' on input >> nth=48
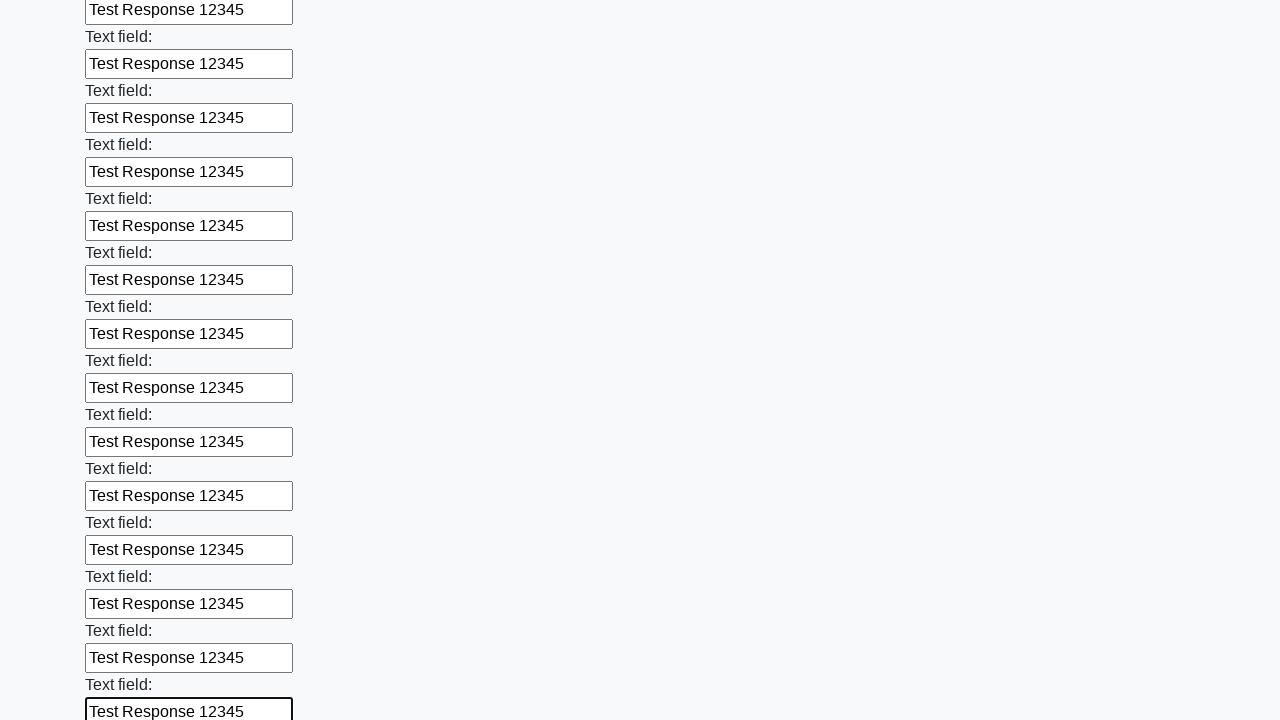

Filled input field with 'Test Response 12345' on input >> nth=49
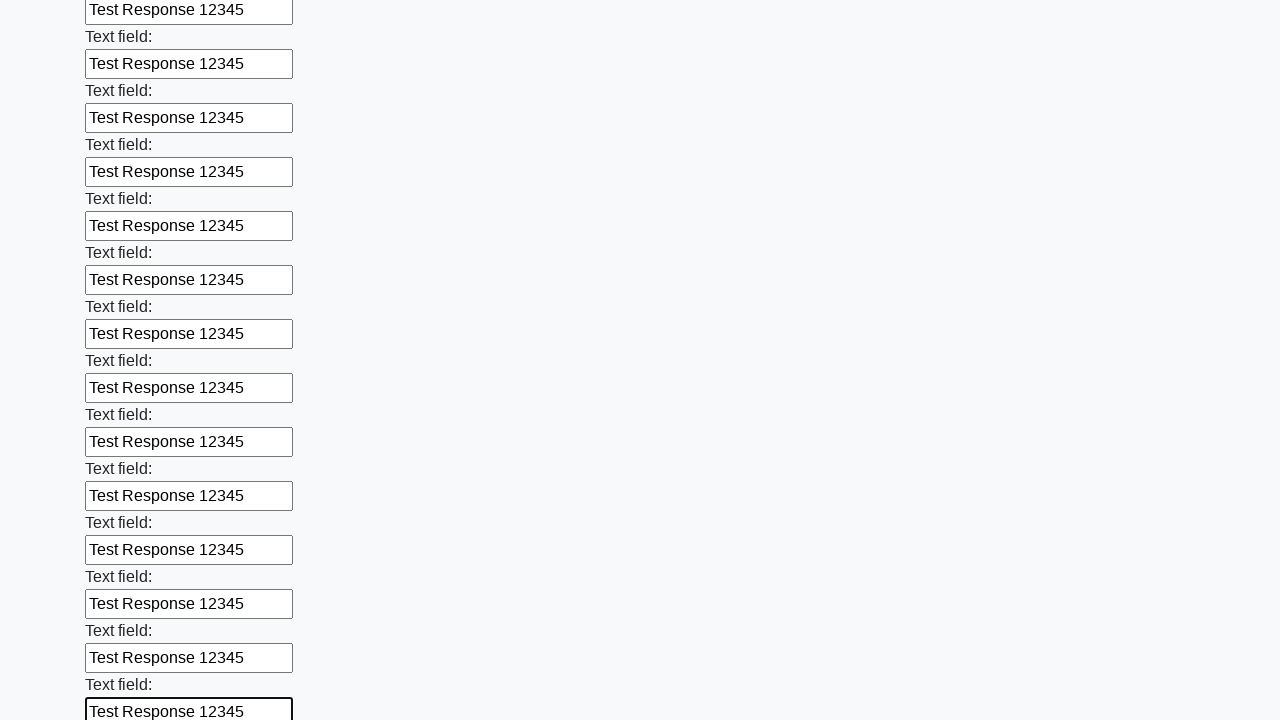

Filled input field with 'Test Response 12345' on input >> nth=50
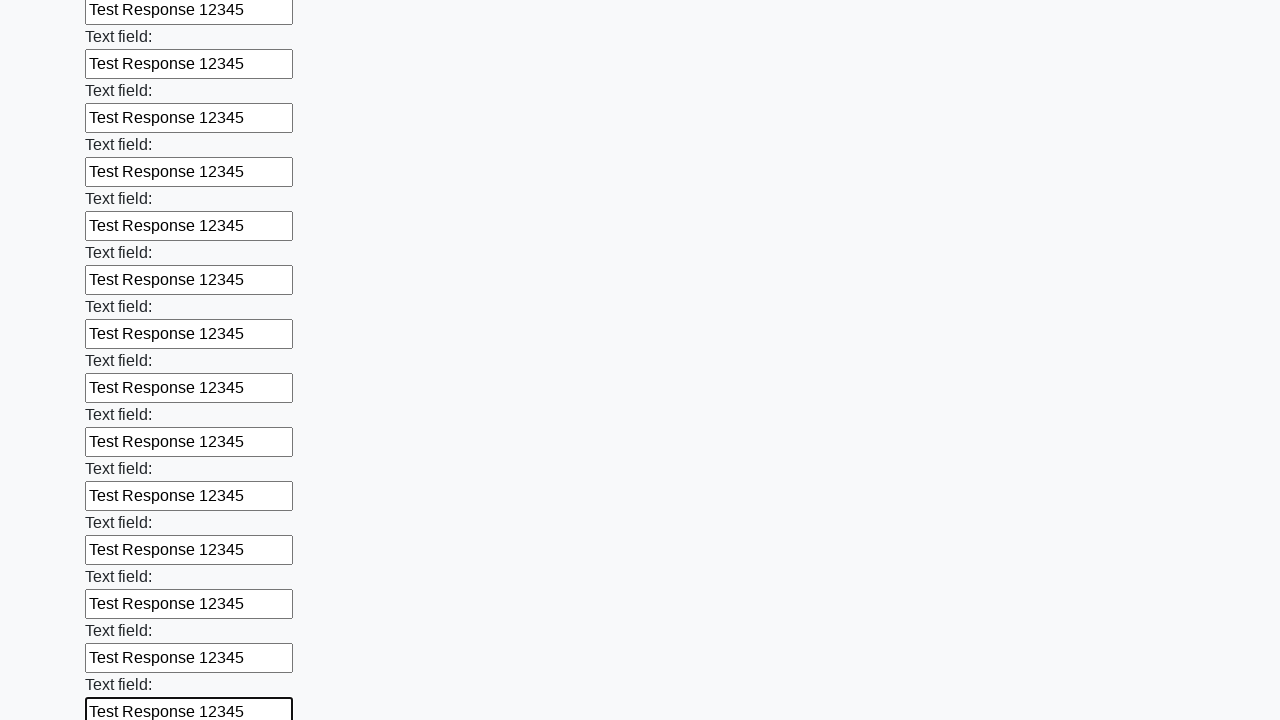

Filled input field with 'Test Response 12345' on input >> nth=51
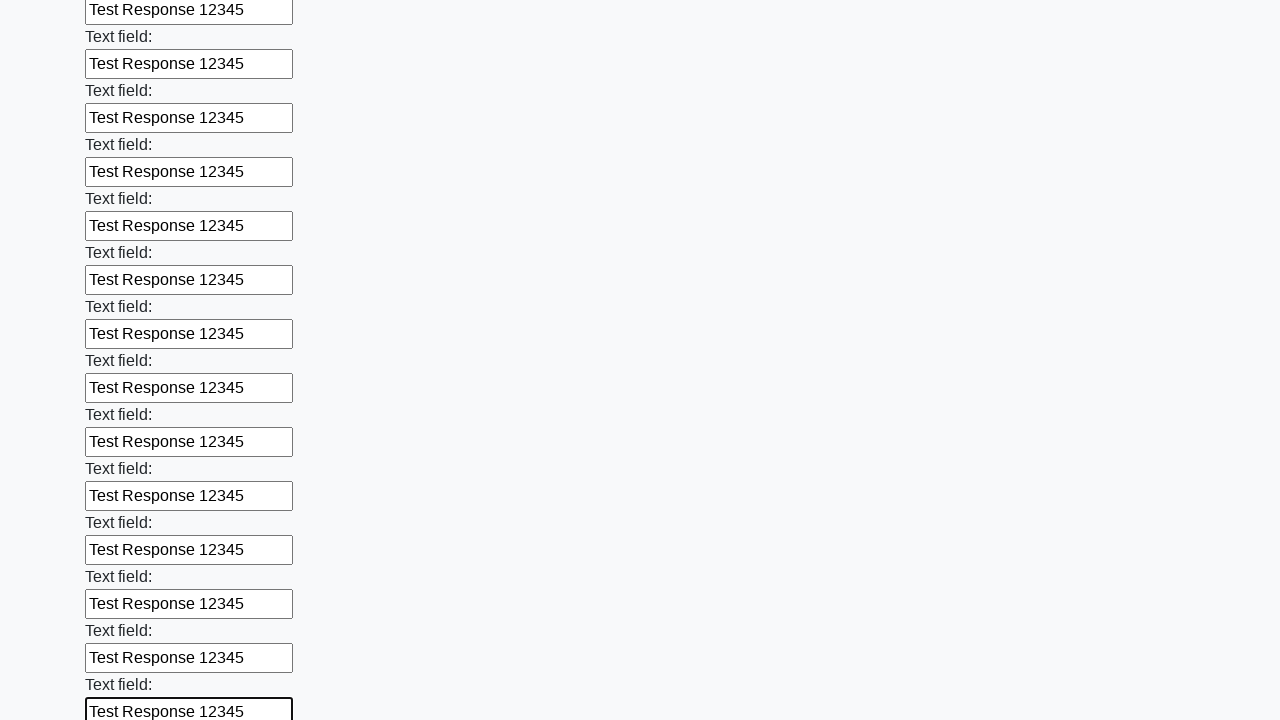

Filled input field with 'Test Response 12345' on input >> nth=52
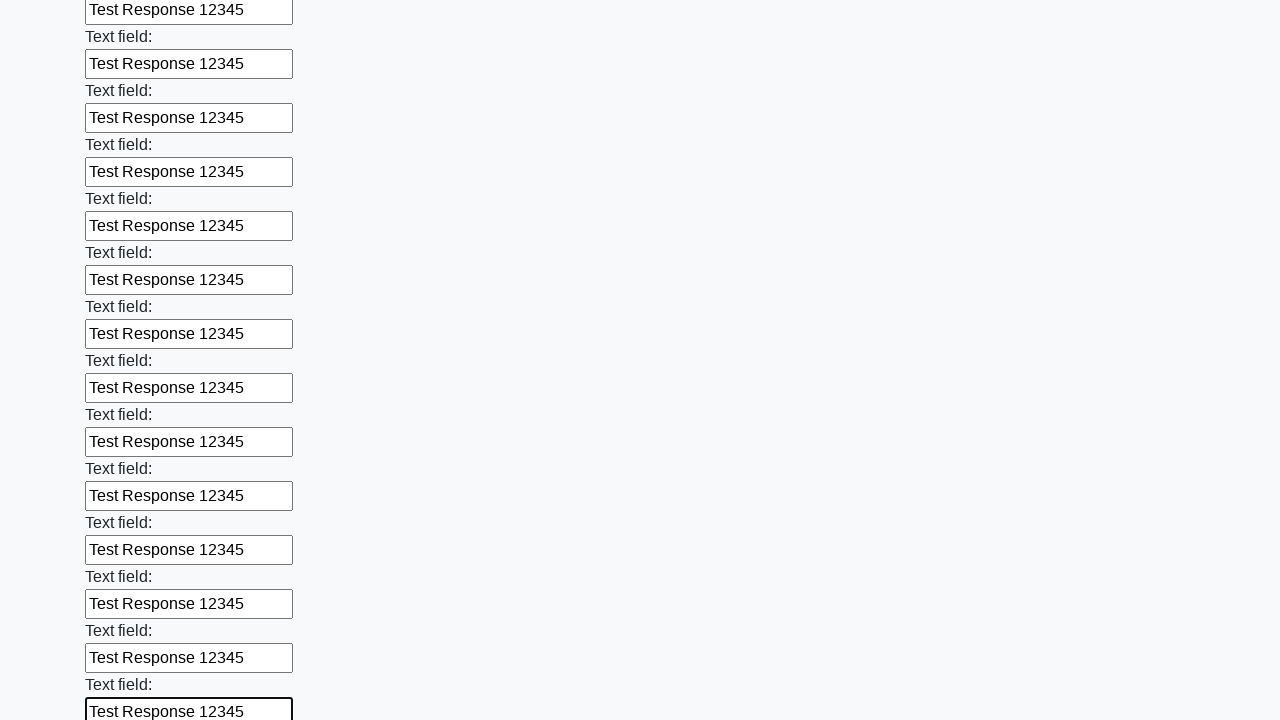

Filled input field with 'Test Response 12345' on input >> nth=53
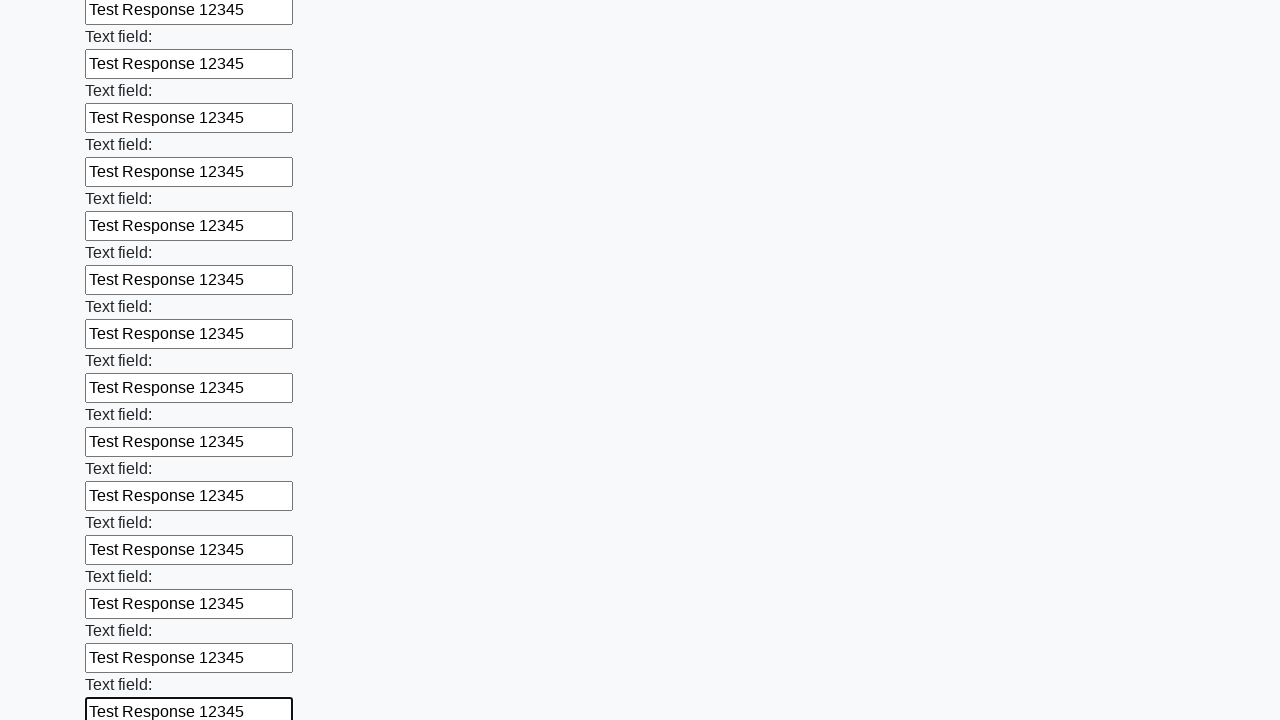

Filled input field with 'Test Response 12345' on input >> nth=54
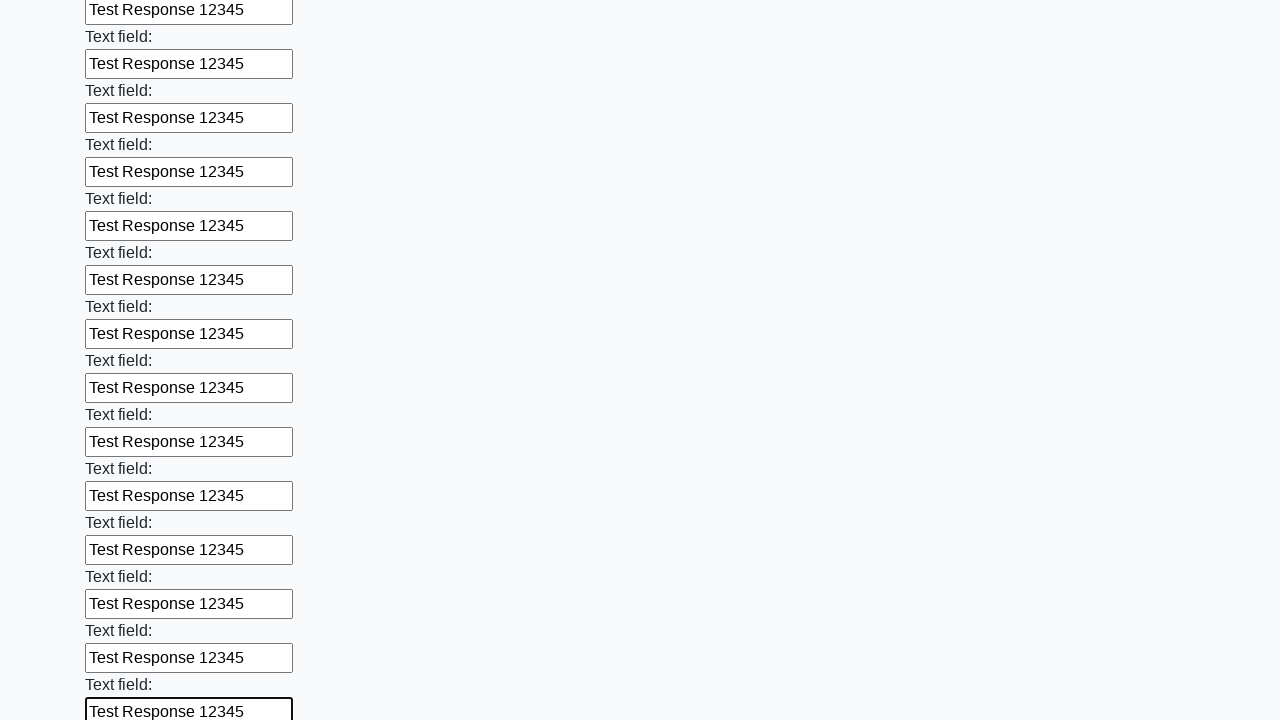

Filled input field with 'Test Response 12345' on input >> nth=55
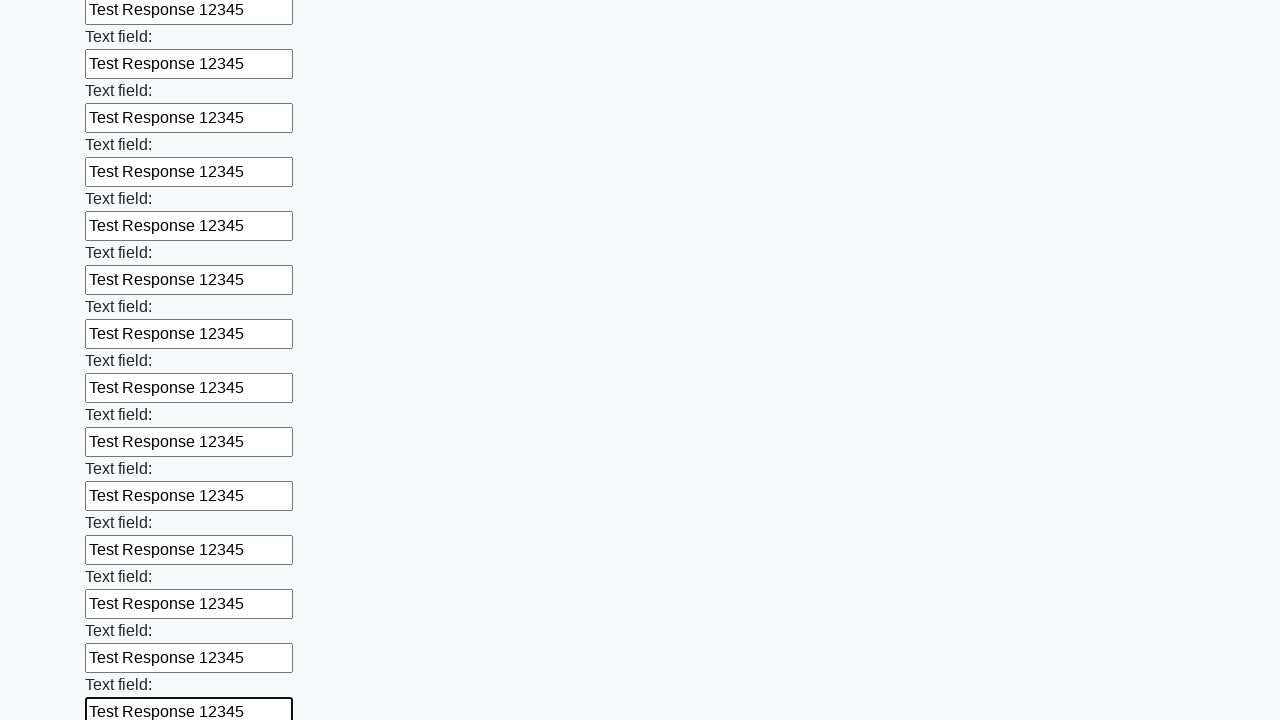

Filled input field with 'Test Response 12345' on input >> nth=56
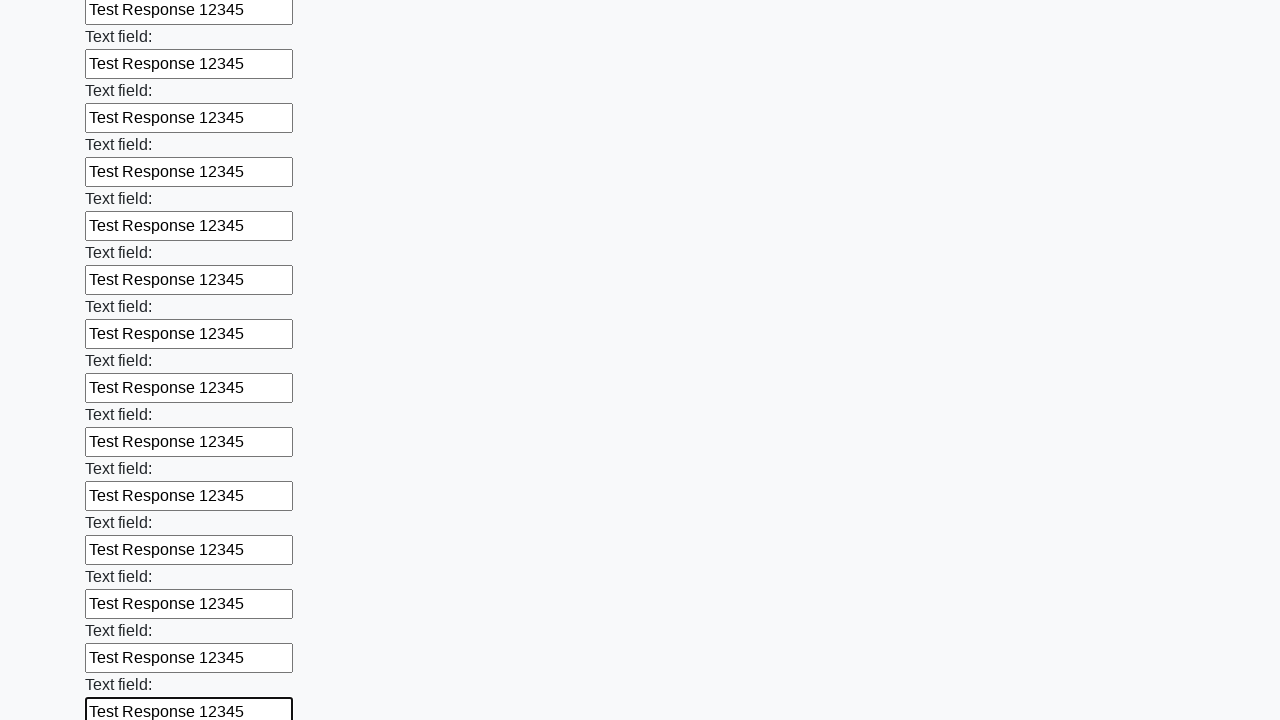

Filled input field with 'Test Response 12345' on input >> nth=57
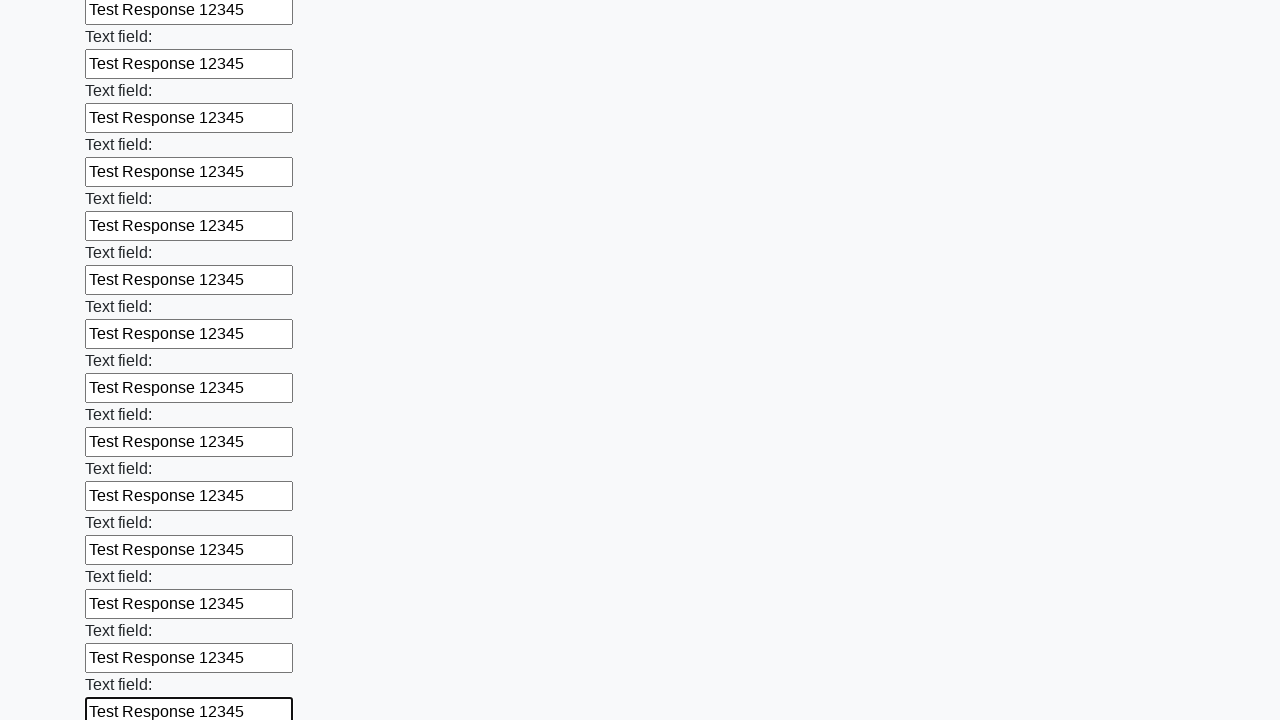

Filled input field with 'Test Response 12345' on input >> nth=58
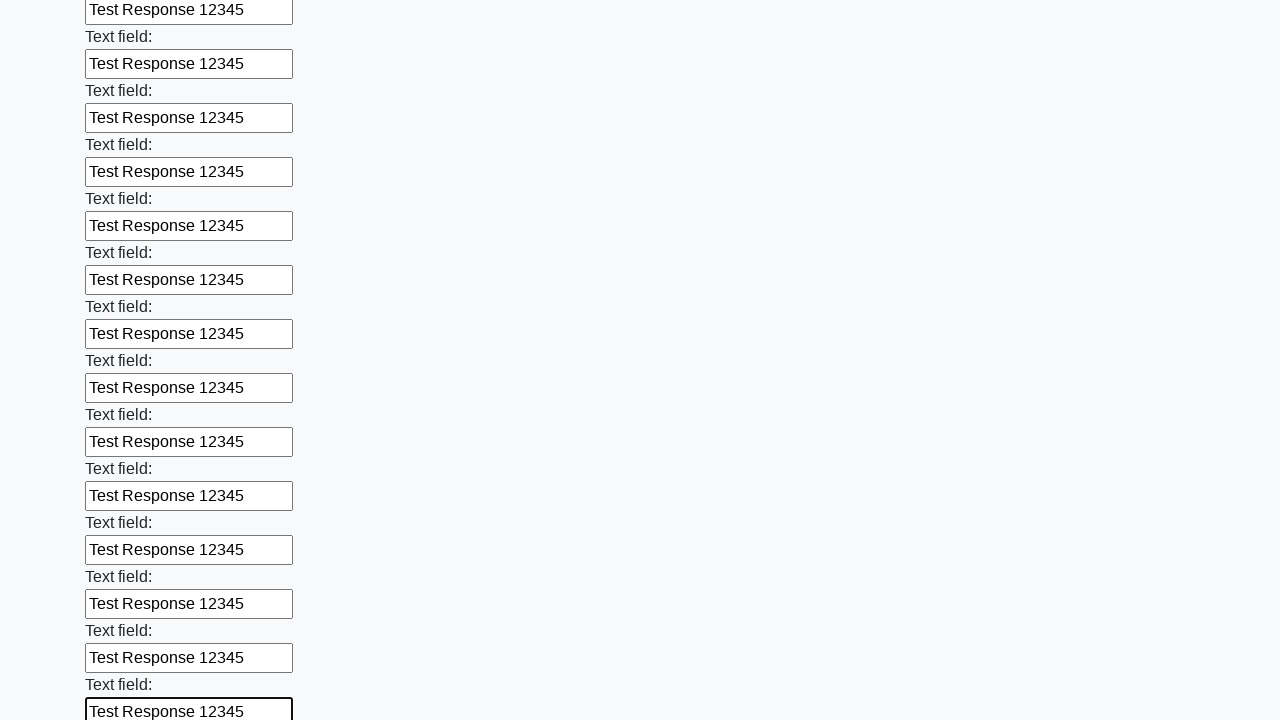

Filled input field with 'Test Response 12345' on input >> nth=59
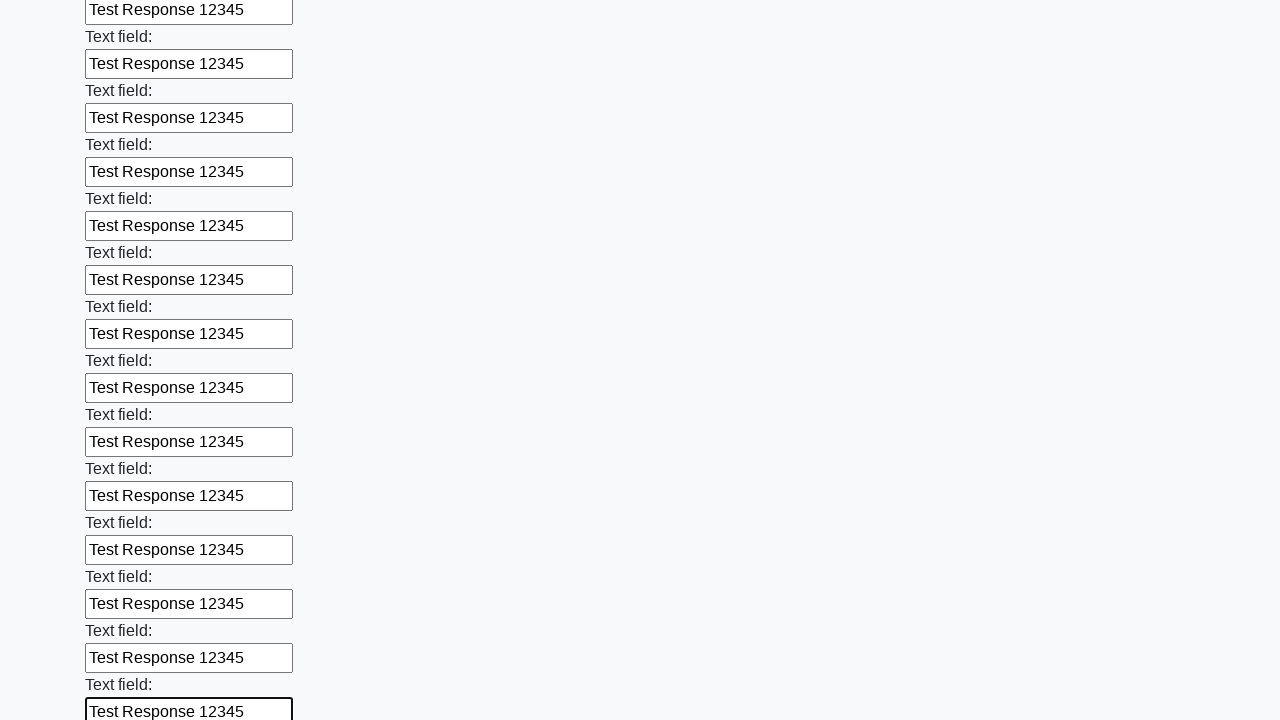

Filled input field with 'Test Response 12345' on input >> nth=60
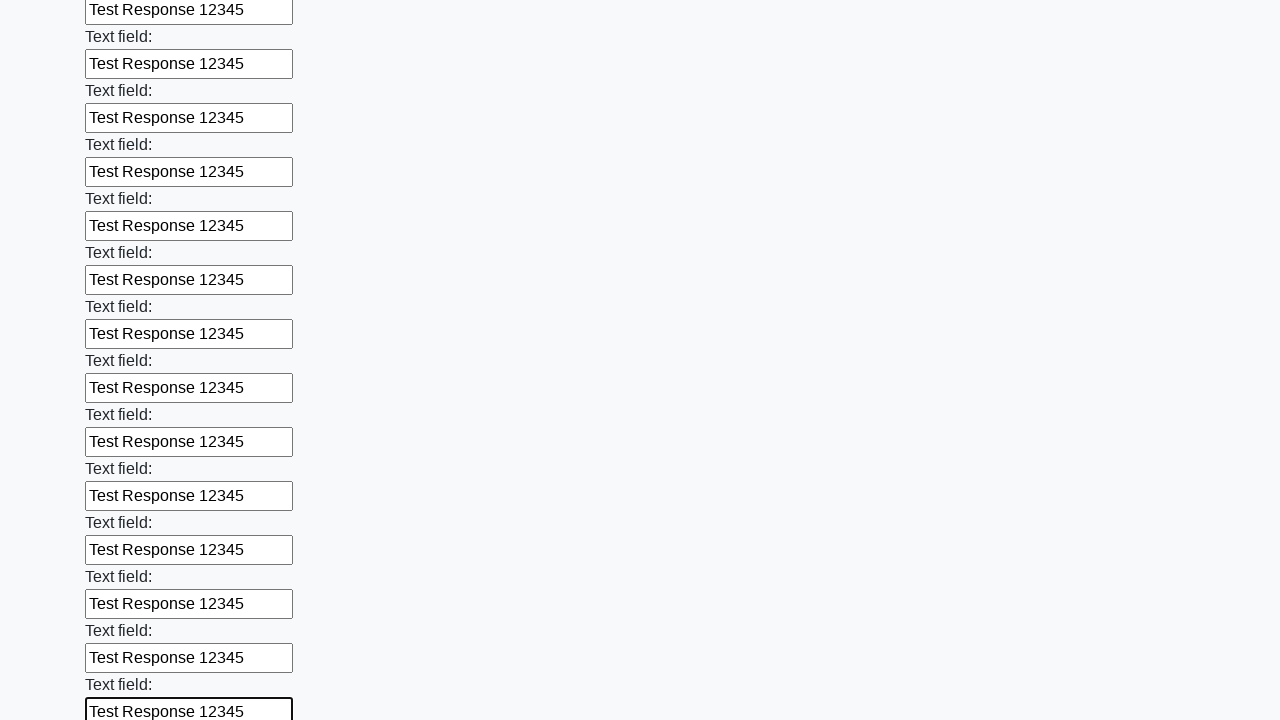

Filled input field with 'Test Response 12345' on input >> nth=61
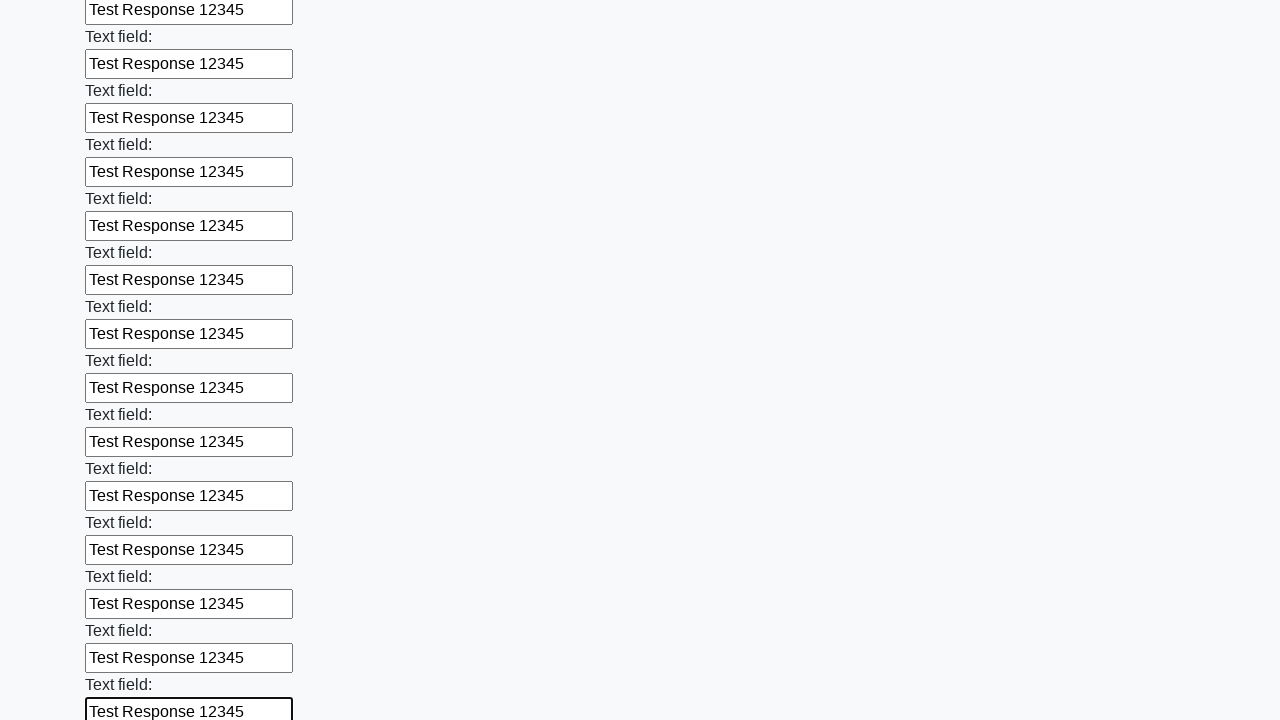

Filled input field with 'Test Response 12345' on input >> nth=62
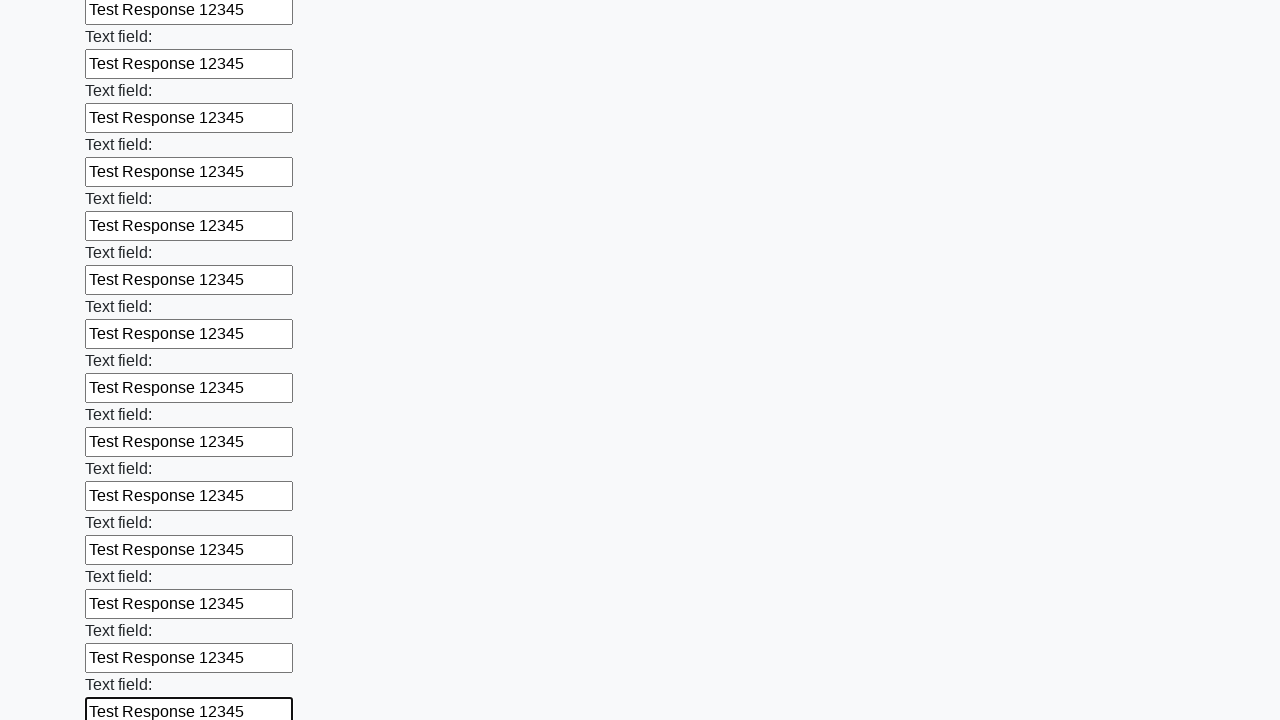

Filled input field with 'Test Response 12345' on input >> nth=63
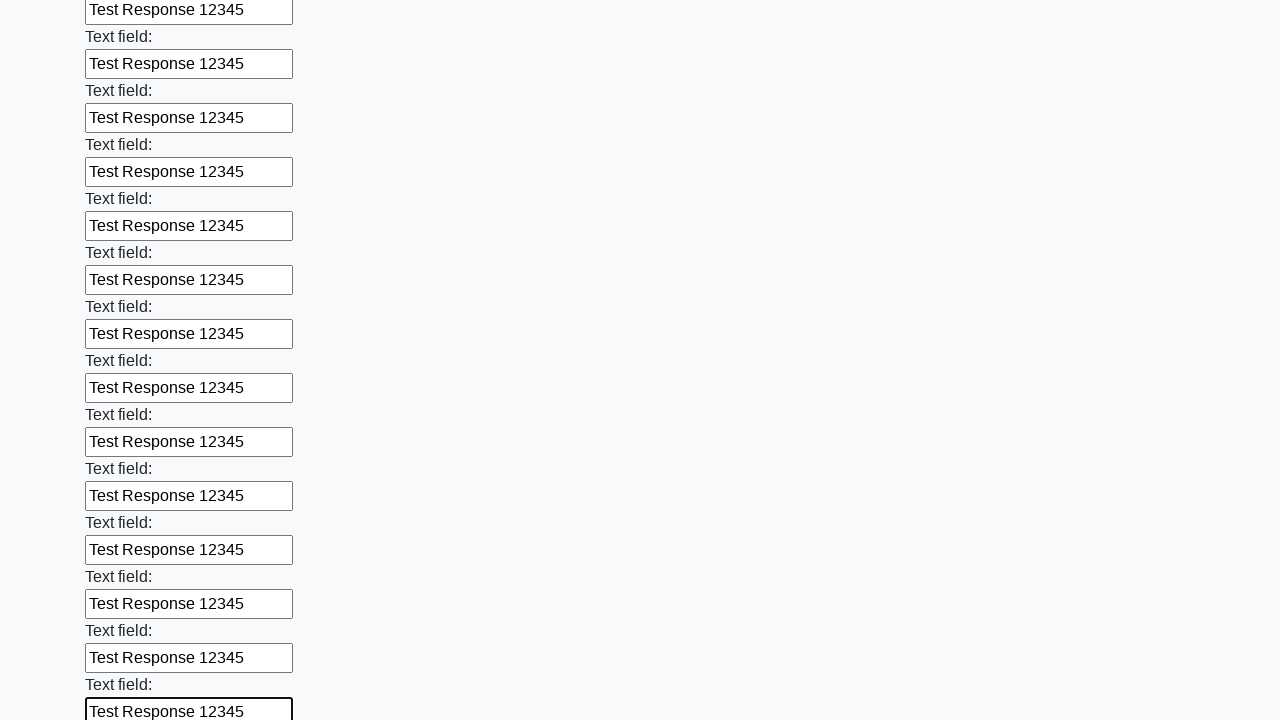

Filled input field with 'Test Response 12345' on input >> nth=64
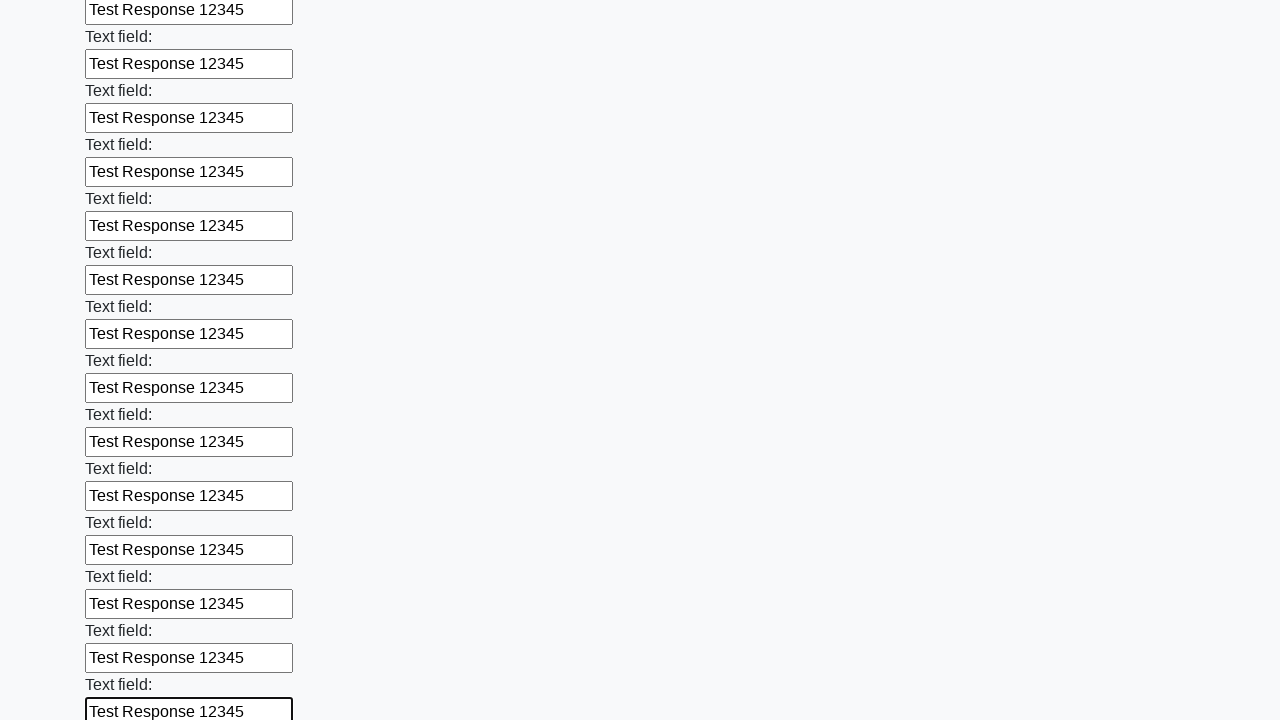

Filled input field with 'Test Response 12345' on input >> nth=65
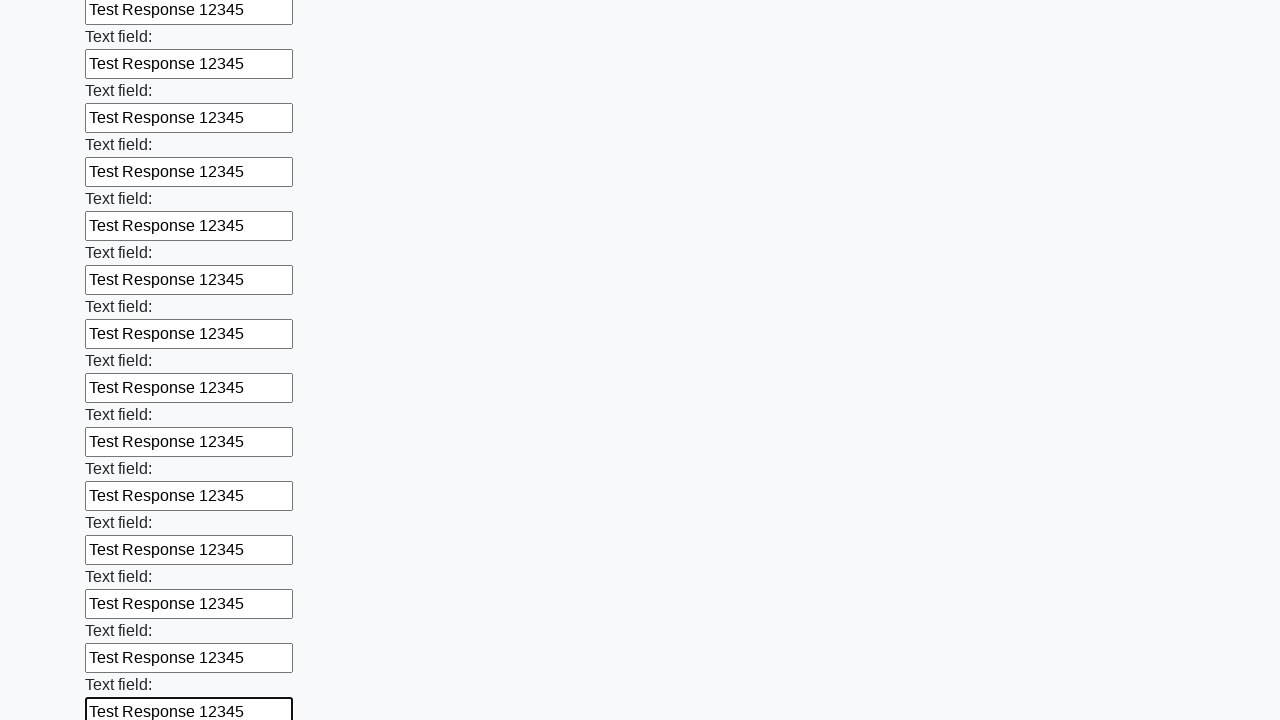

Filled input field with 'Test Response 12345' on input >> nth=66
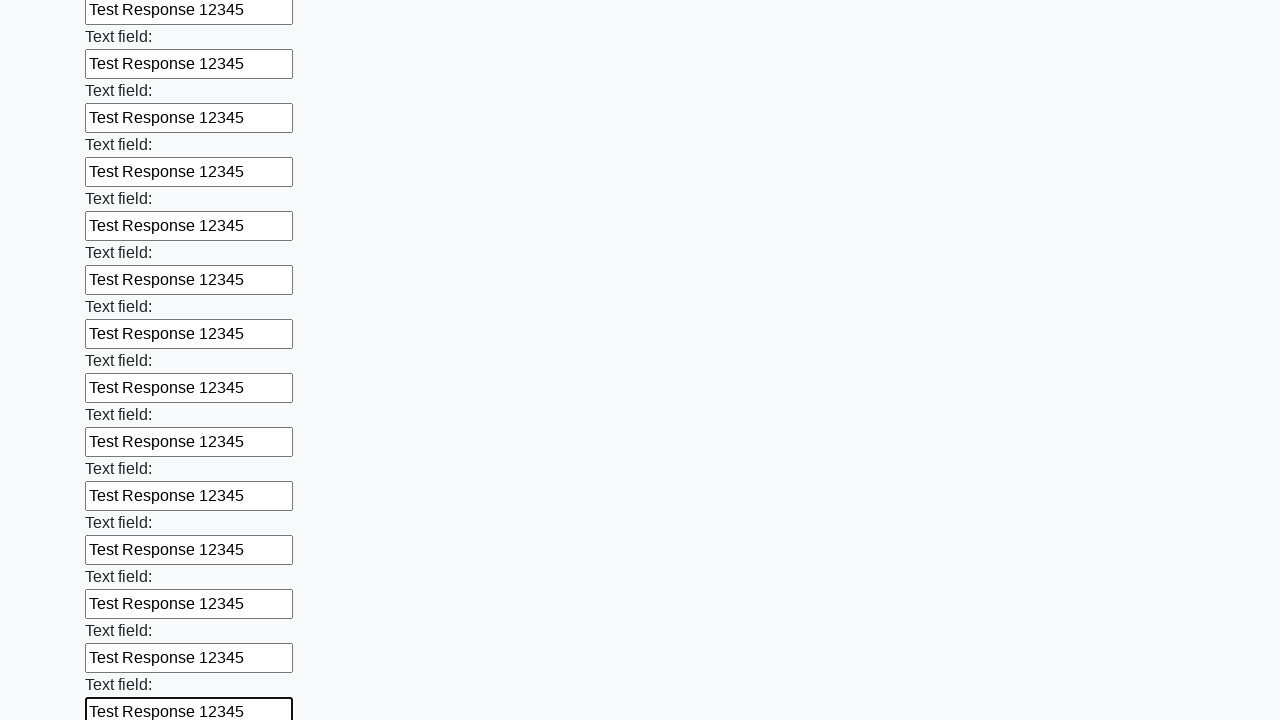

Filled input field with 'Test Response 12345' on input >> nth=67
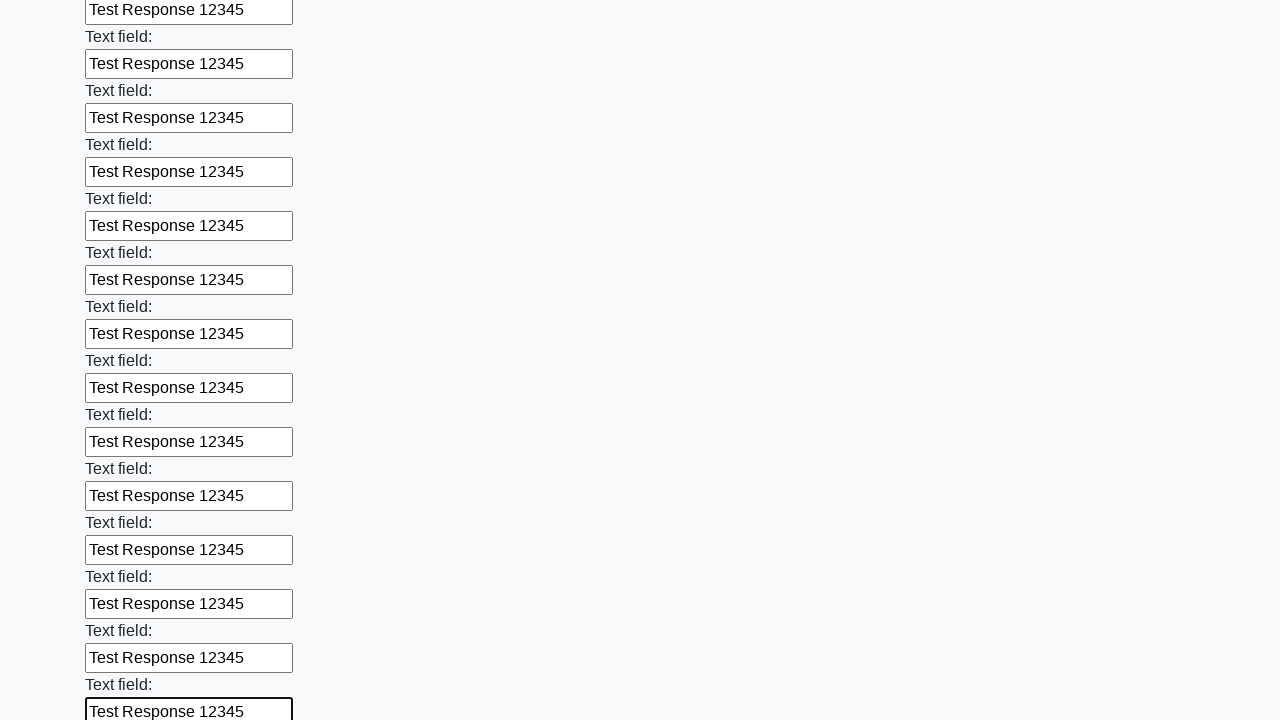

Filled input field with 'Test Response 12345' on input >> nth=68
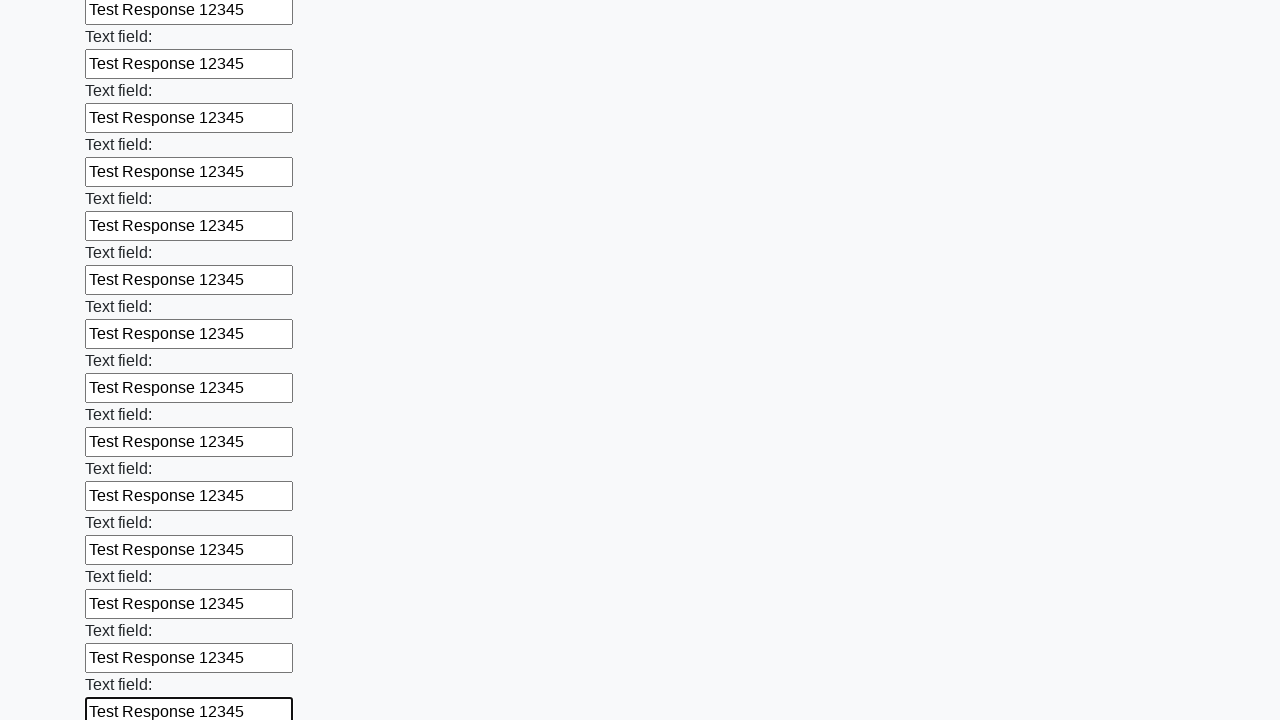

Filled input field with 'Test Response 12345' on input >> nth=69
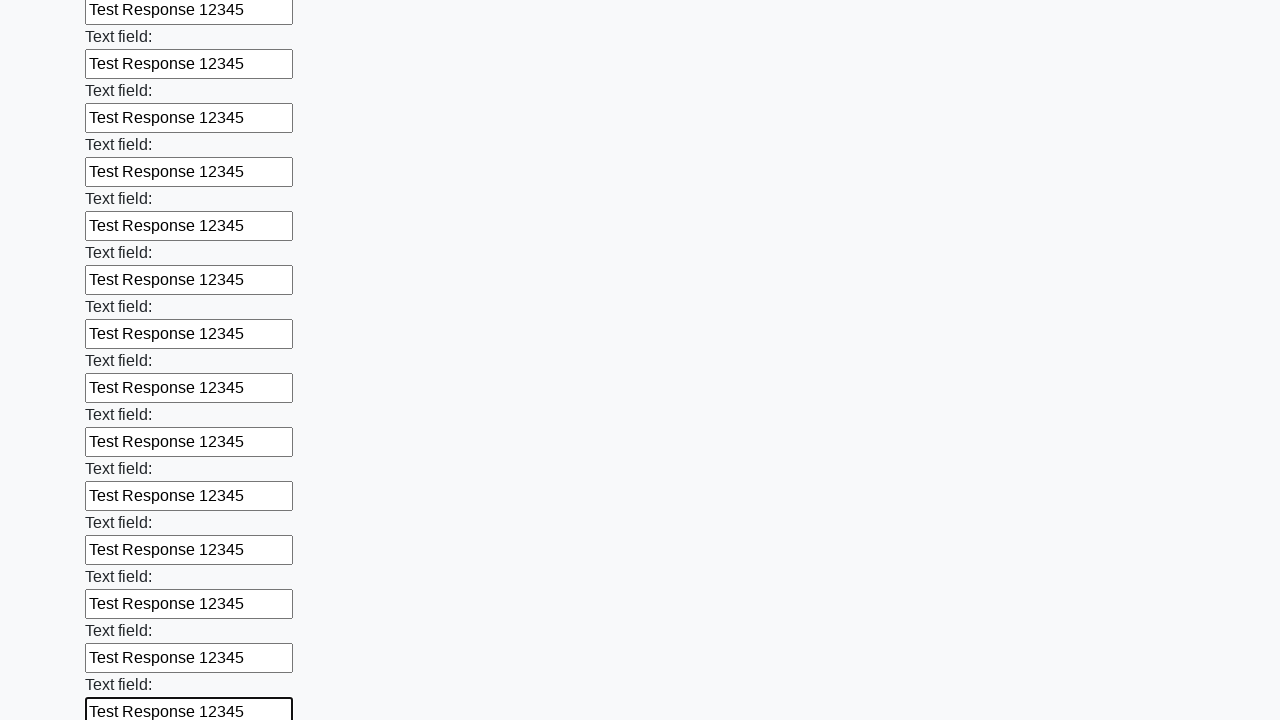

Filled input field with 'Test Response 12345' on input >> nth=70
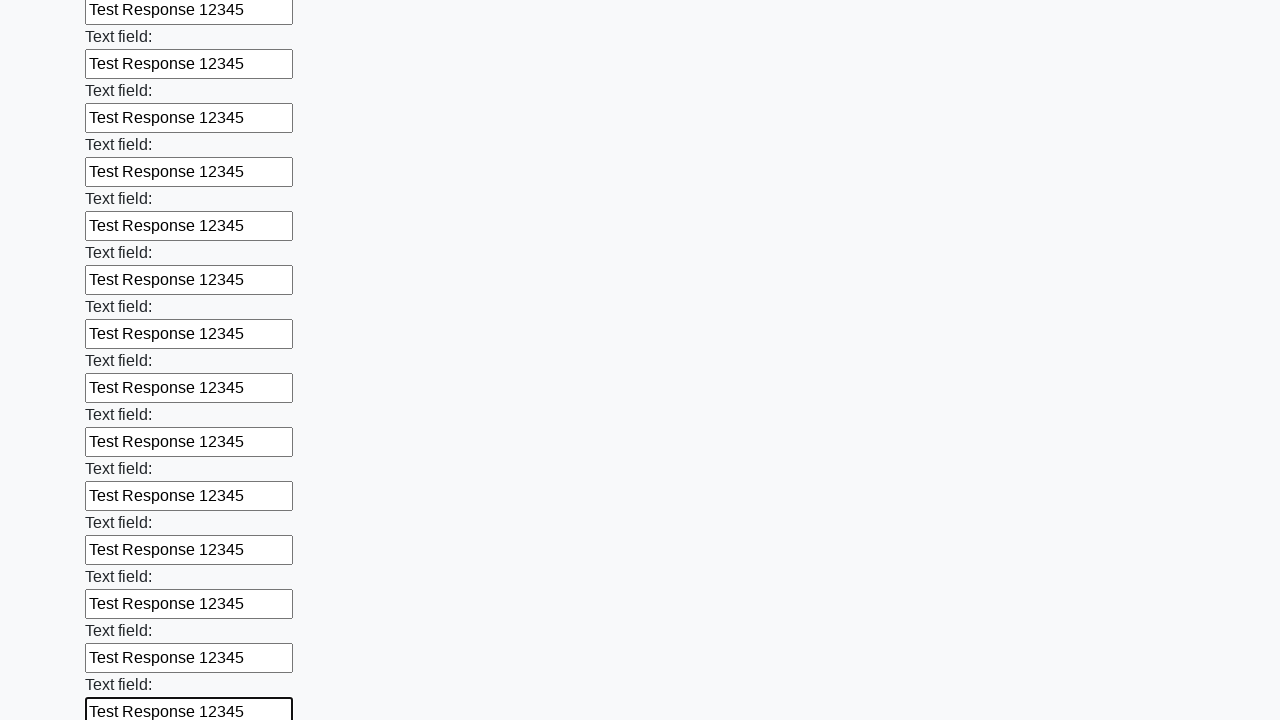

Filled input field with 'Test Response 12345' on input >> nth=71
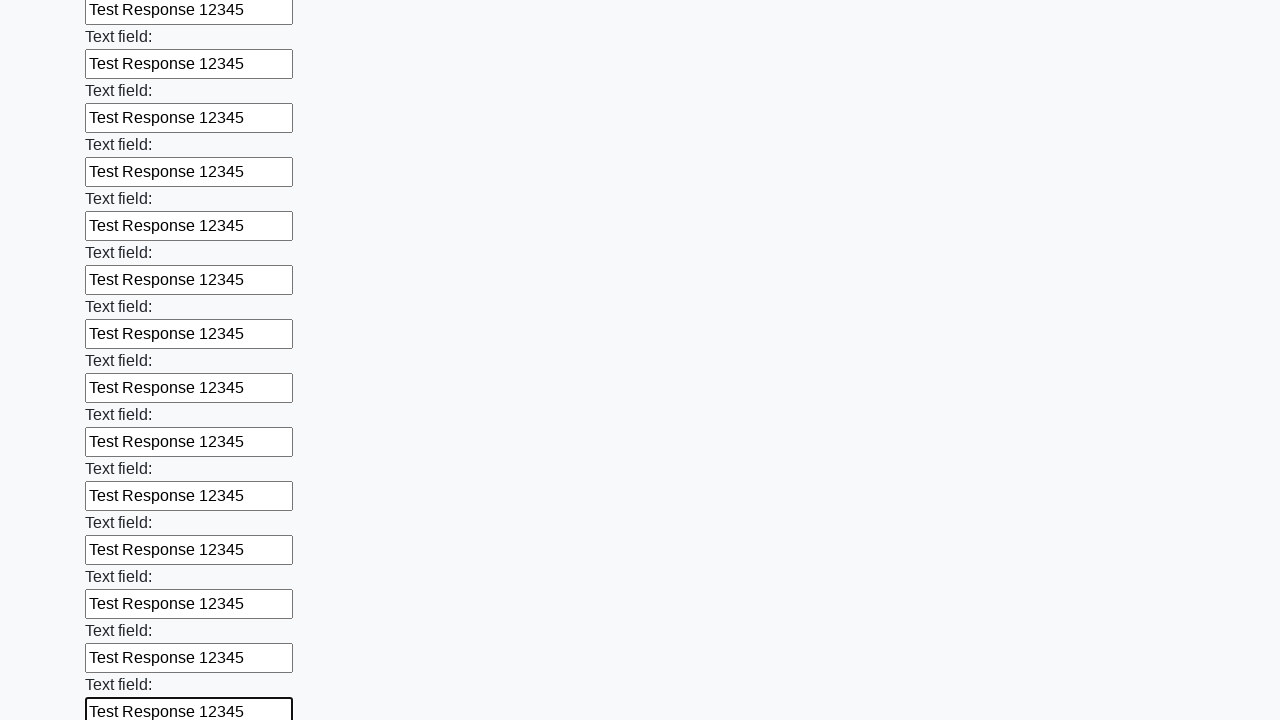

Filled input field with 'Test Response 12345' on input >> nth=72
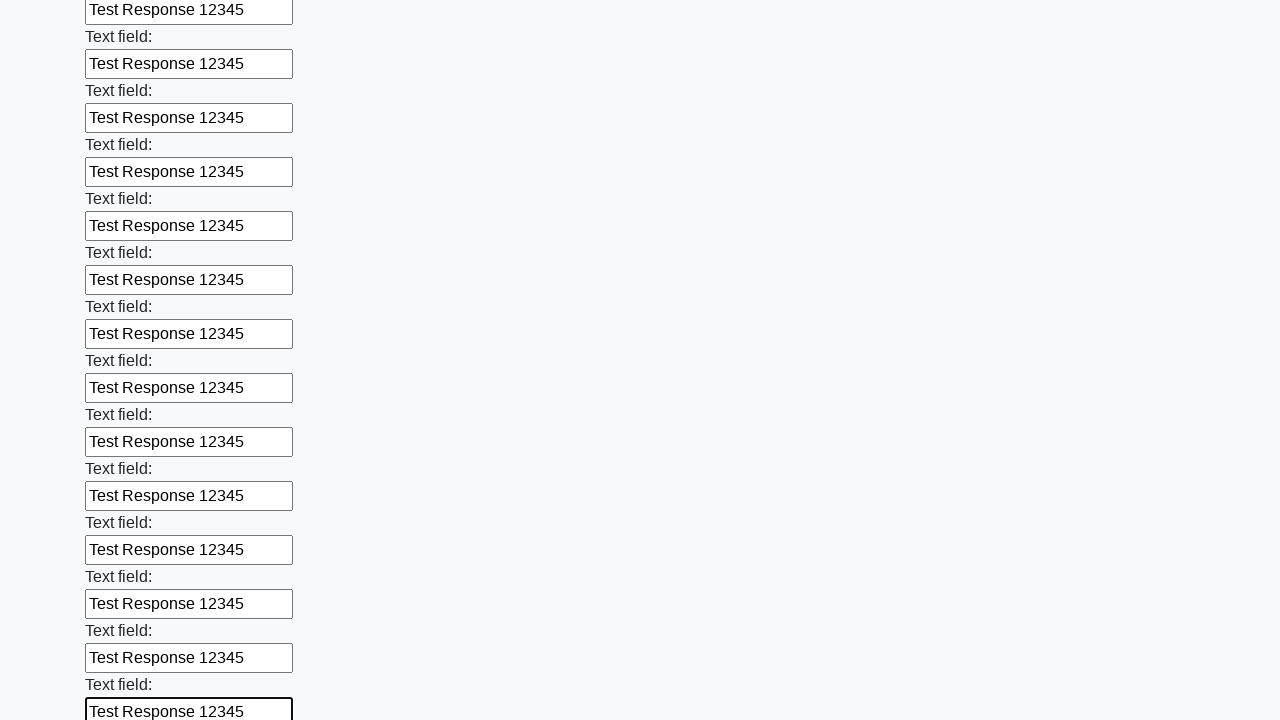

Filled input field with 'Test Response 12345' on input >> nth=73
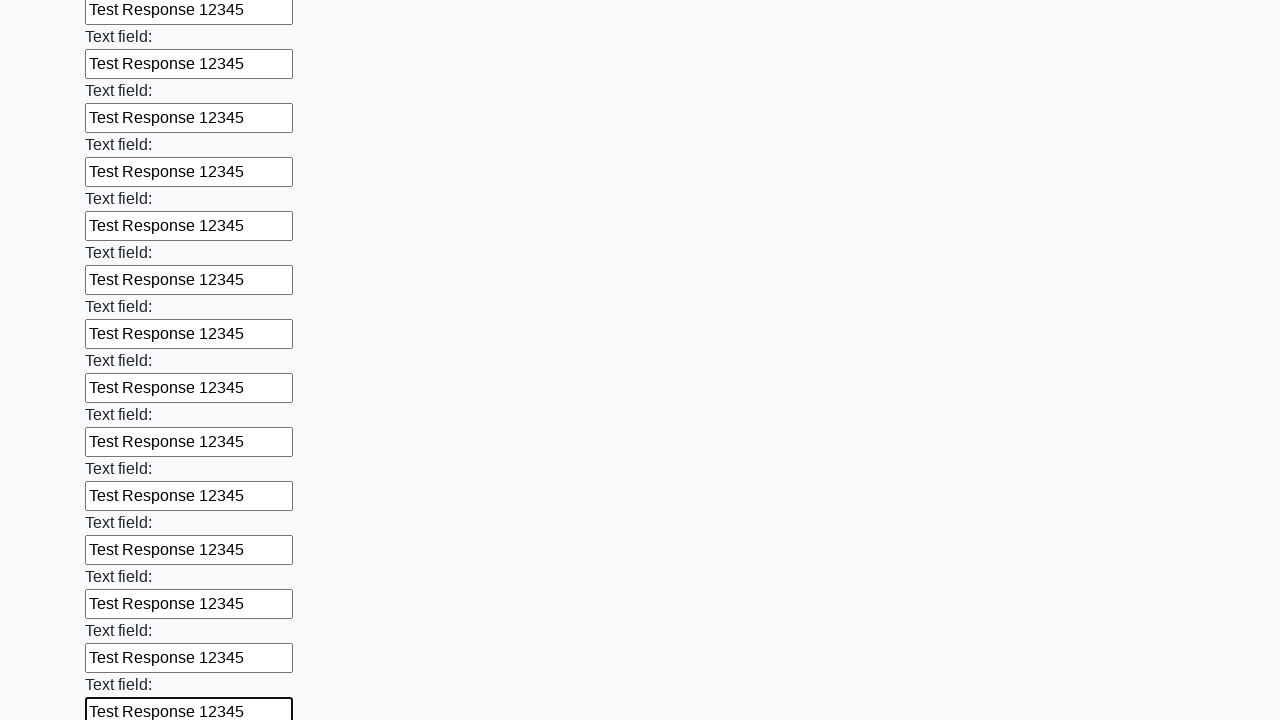

Filled input field with 'Test Response 12345' on input >> nth=74
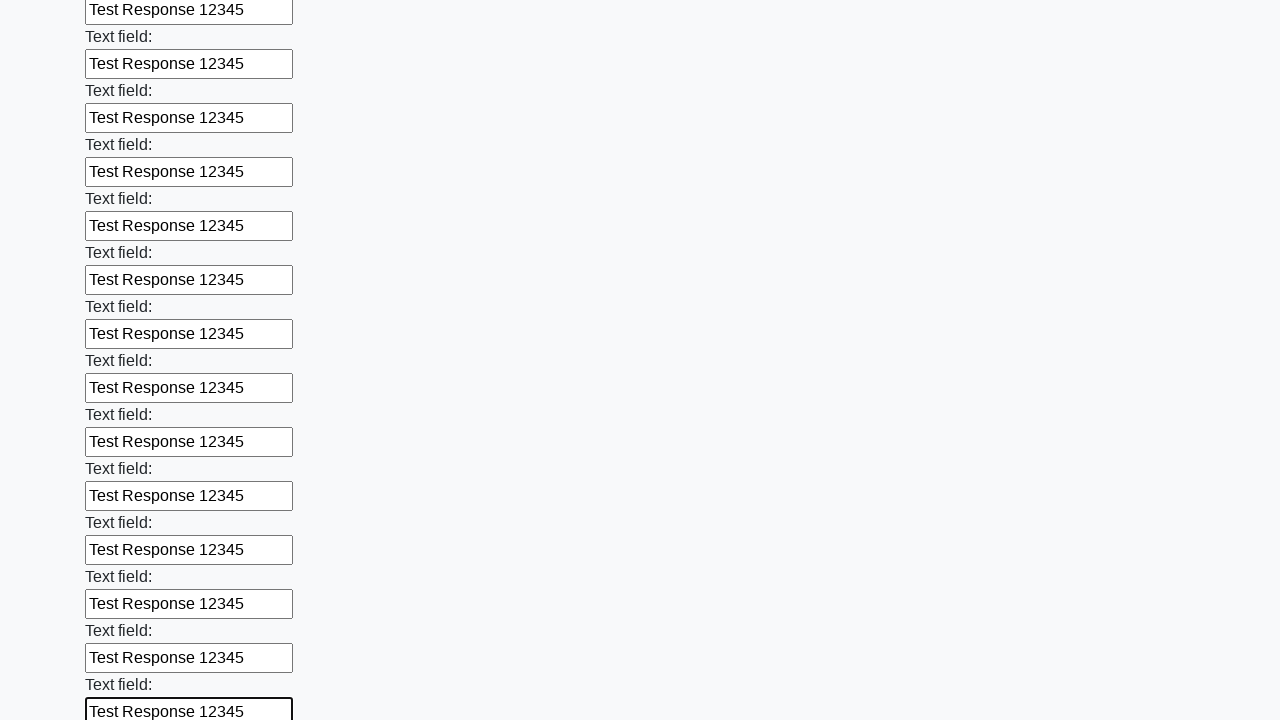

Filled input field with 'Test Response 12345' on input >> nth=75
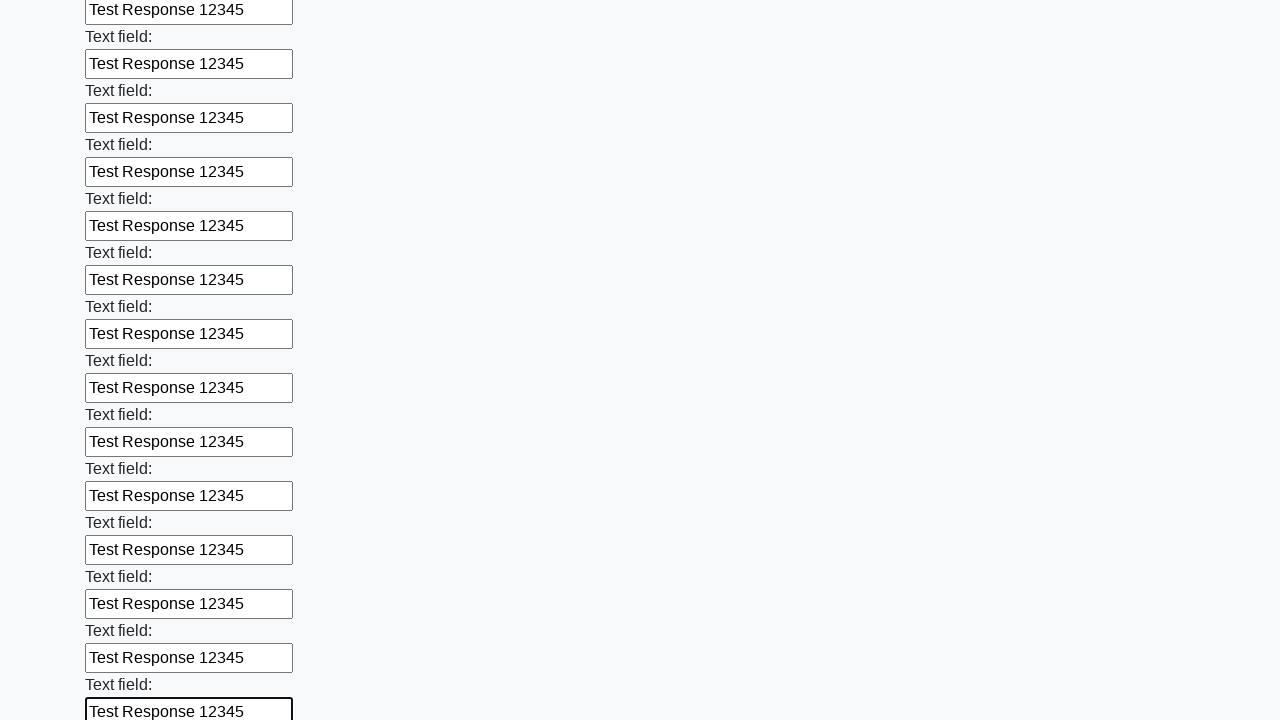

Filled input field with 'Test Response 12345' on input >> nth=76
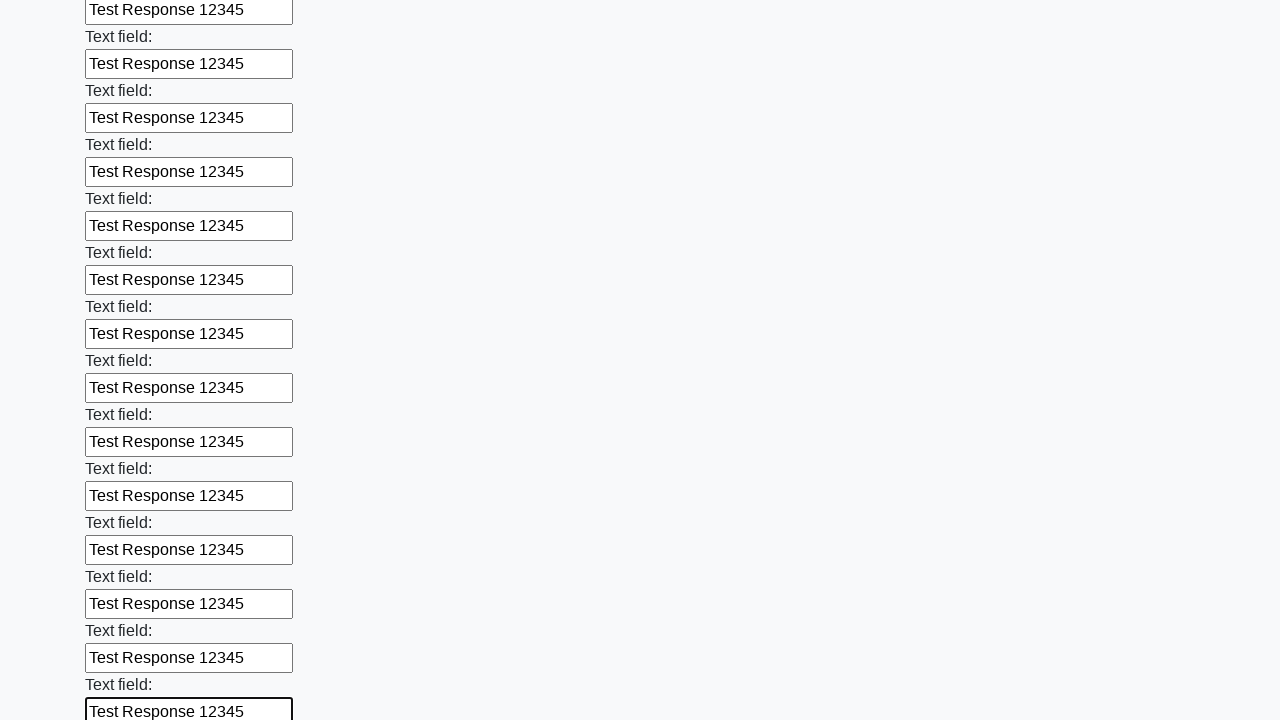

Filled input field with 'Test Response 12345' on input >> nth=77
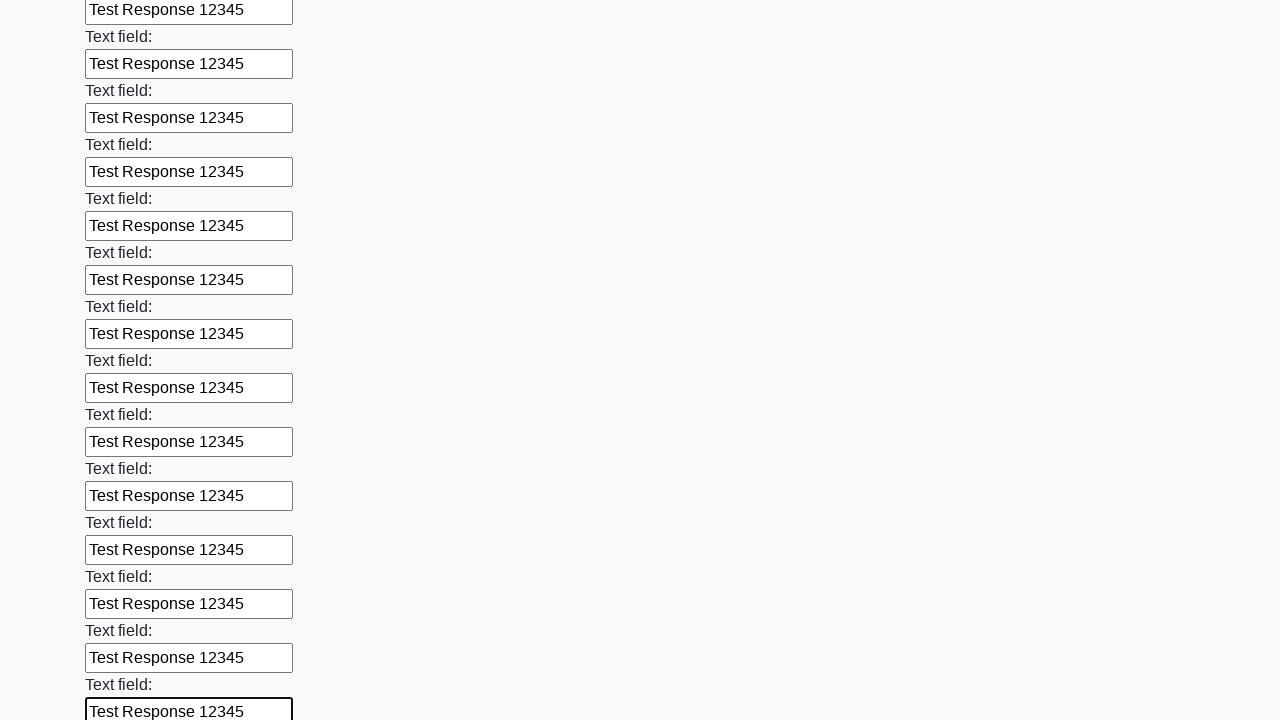

Filled input field with 'Test Response 12345' on input >> nth=78
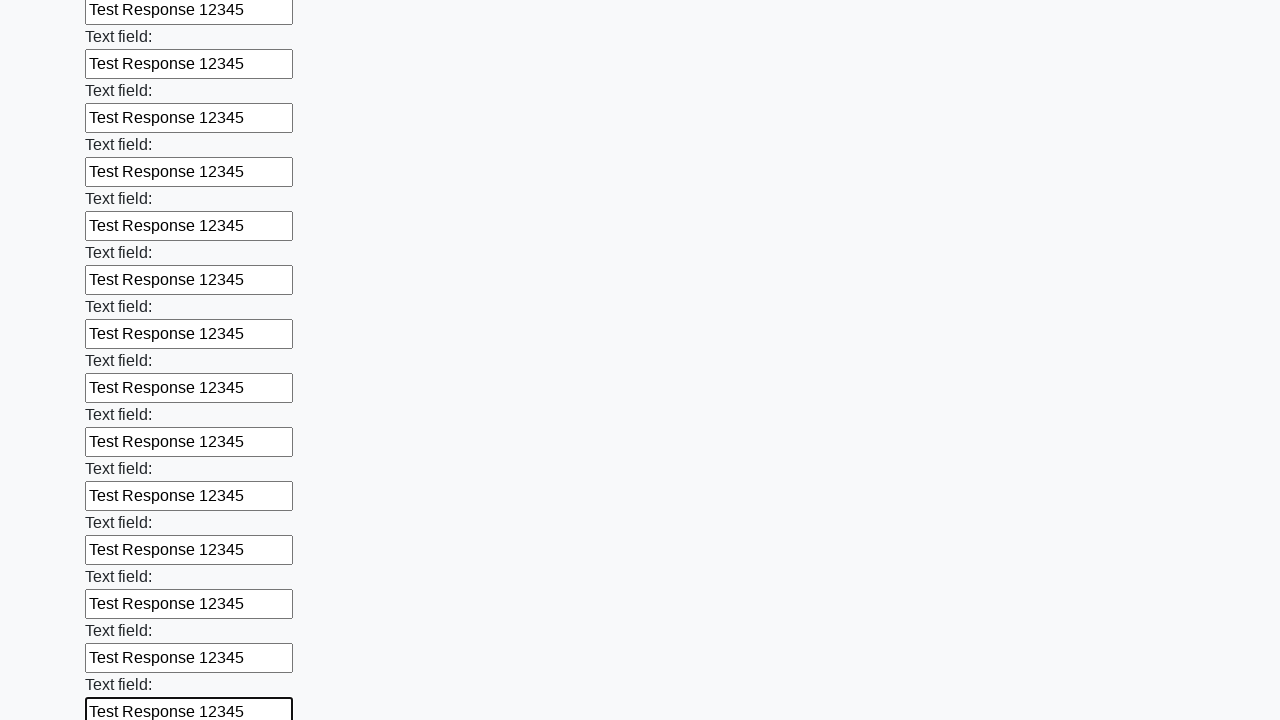

Filled input field with 'Test Response 12345' on input >> nth=79
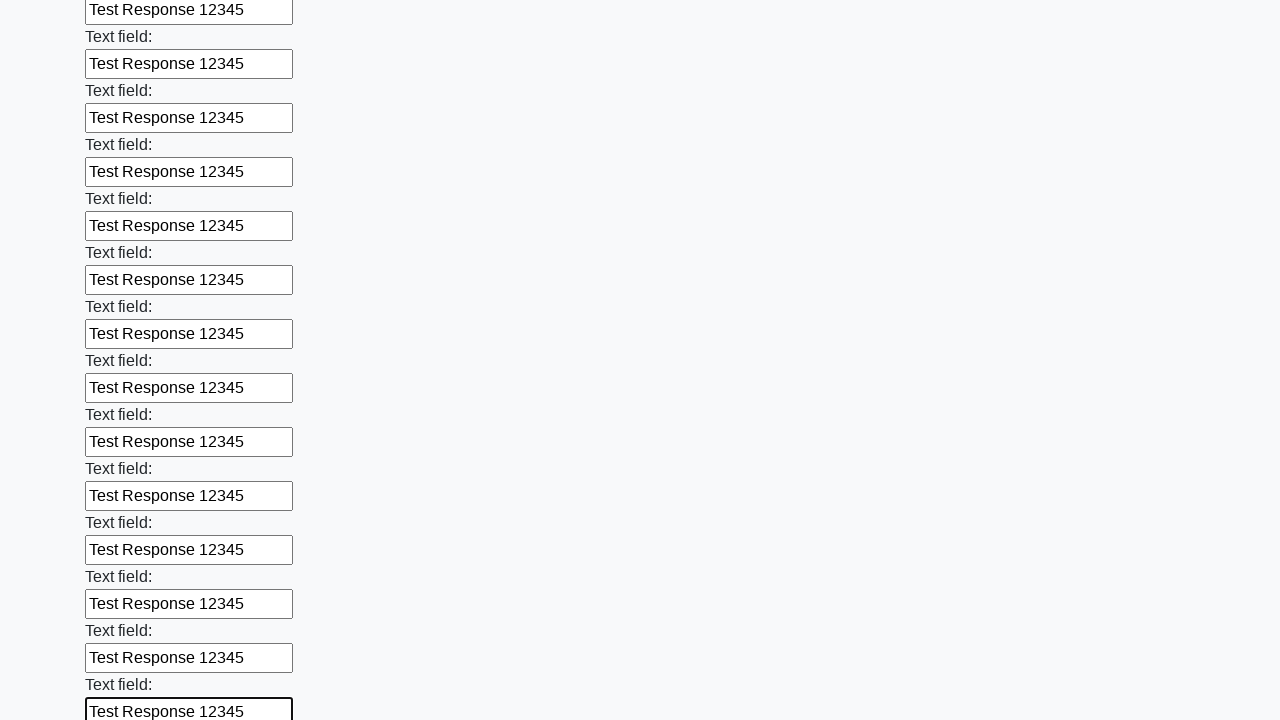

Filled input field with 'Test Response 12345' on input >> nth=80
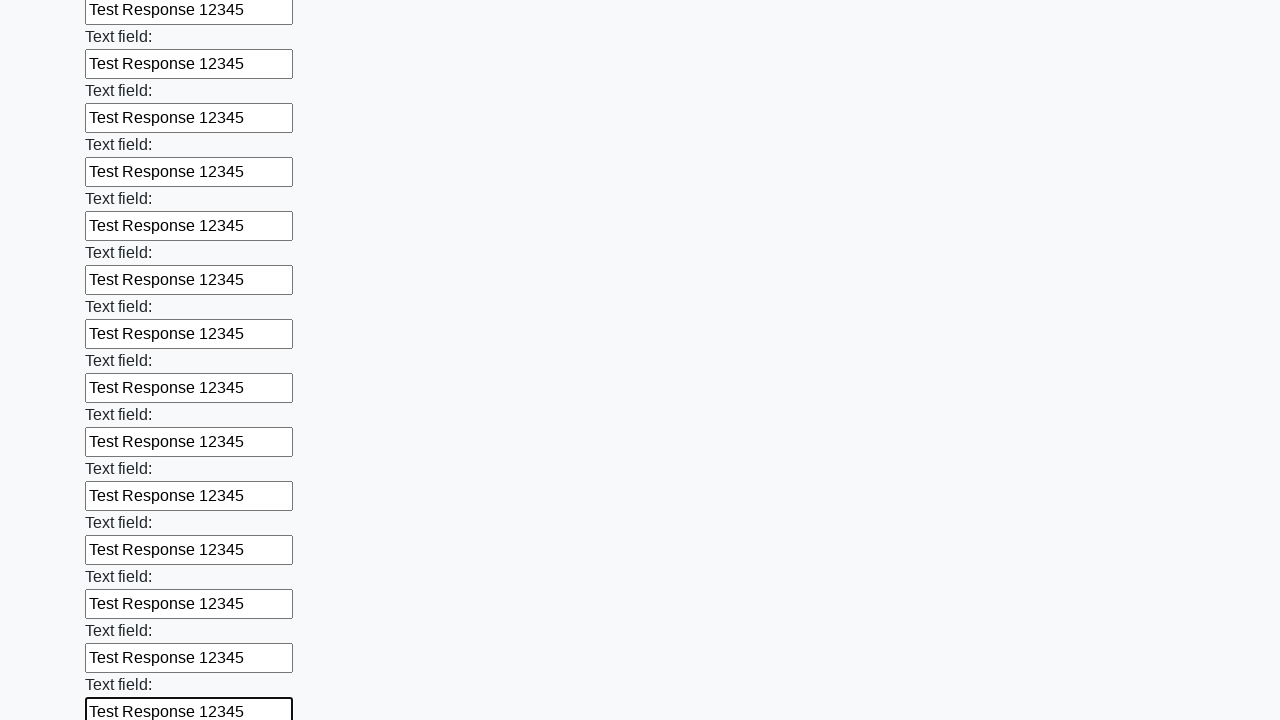

Filled input field with 'Test Response 12345' on input >> nth=81
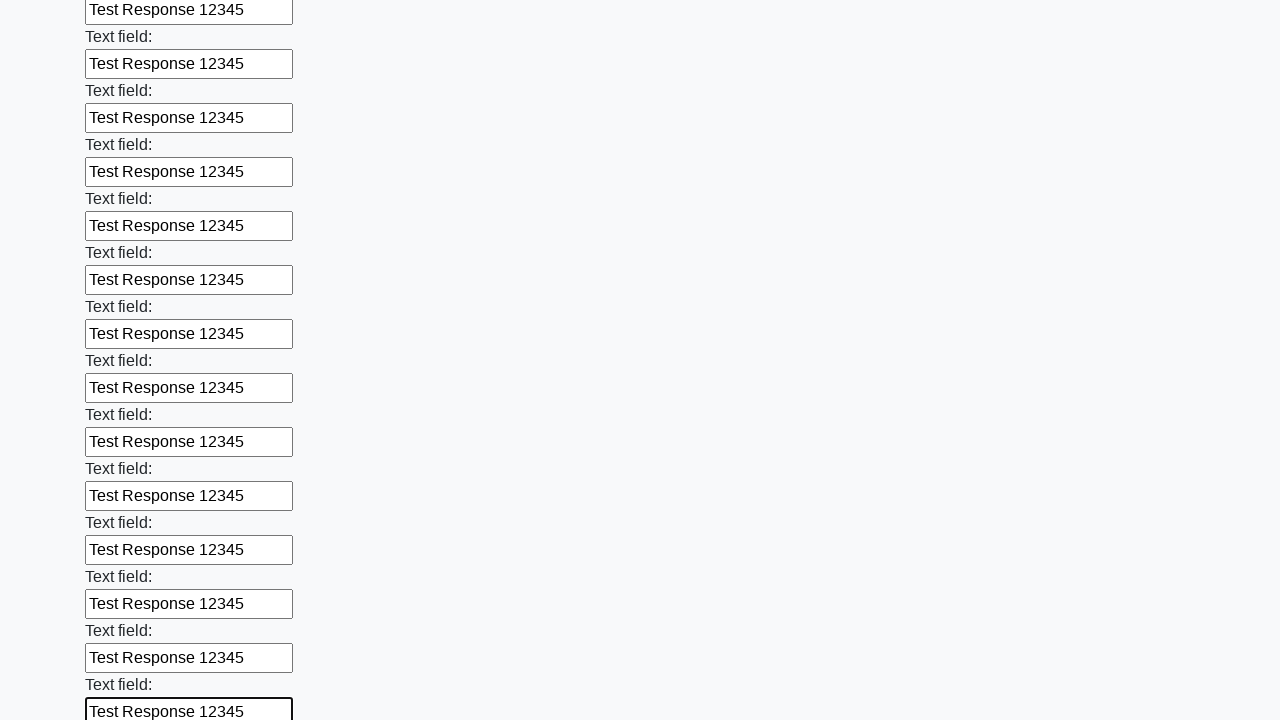

Filled input field with 'Test Response 12345' on input >> nth=82
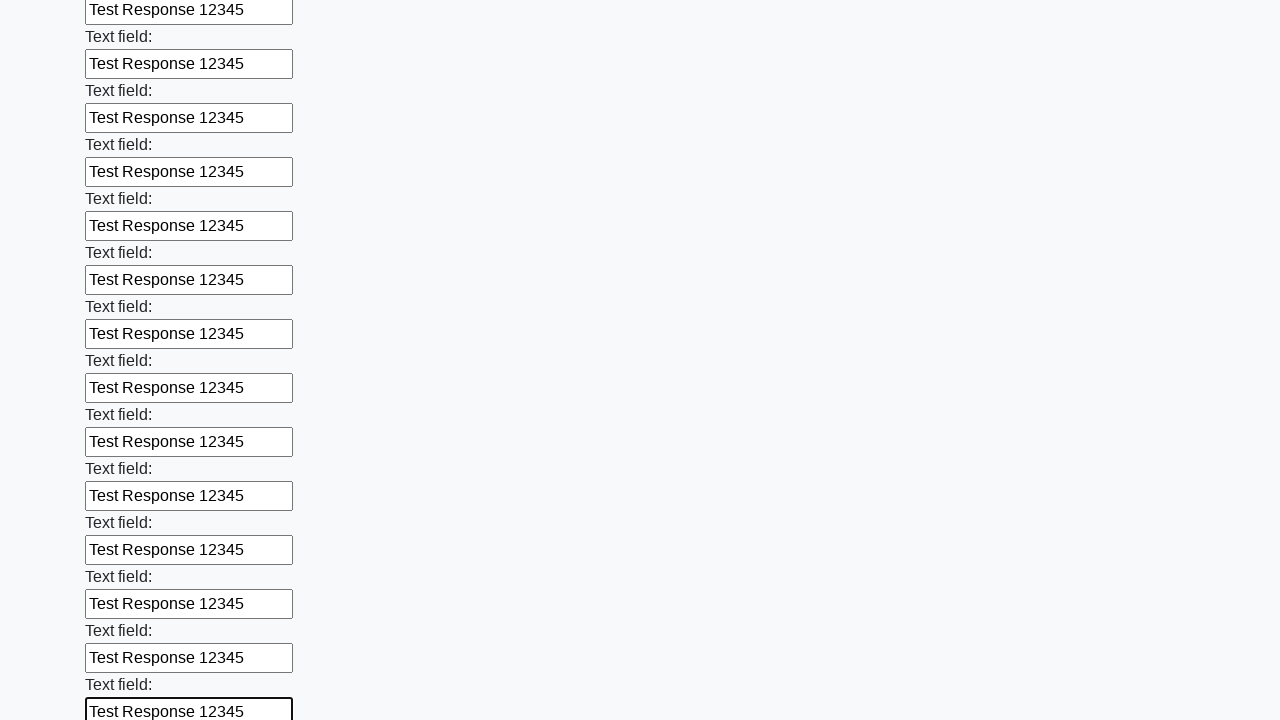

Filled input field with 'Test Response 12345' on input >> nth=83
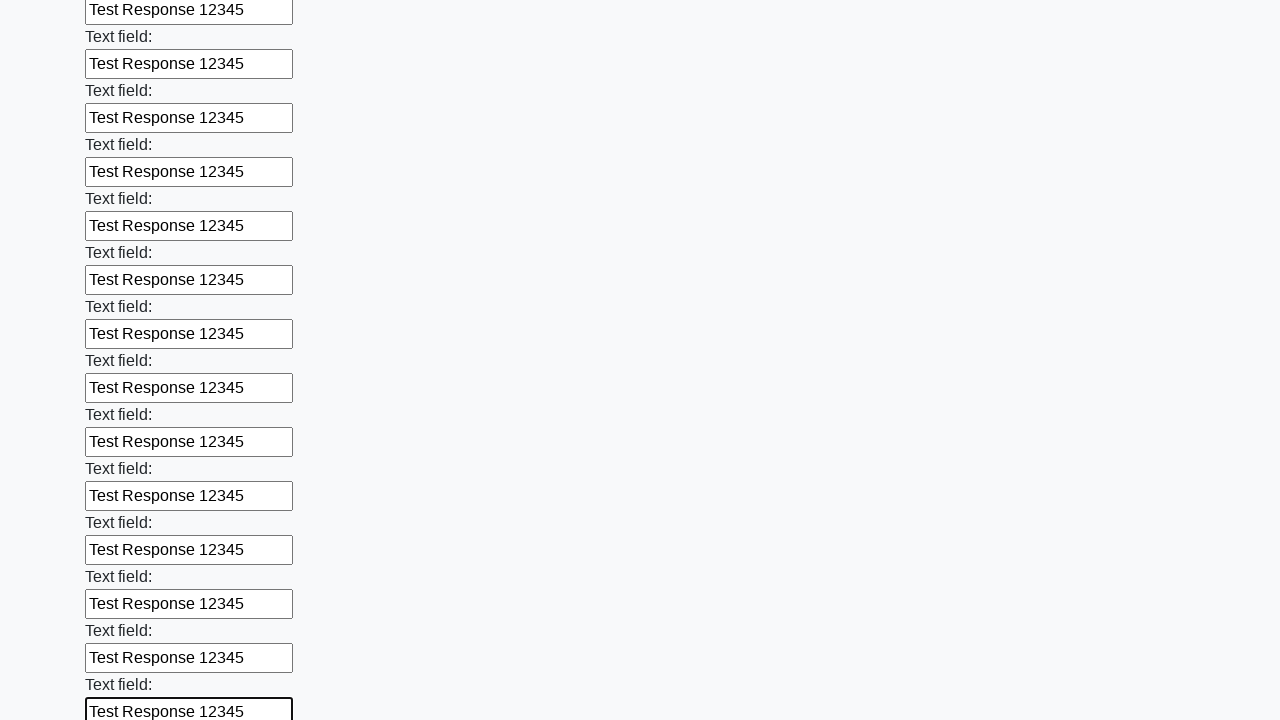

Filled input field with 'Test Response 12345' on input >> nth=84
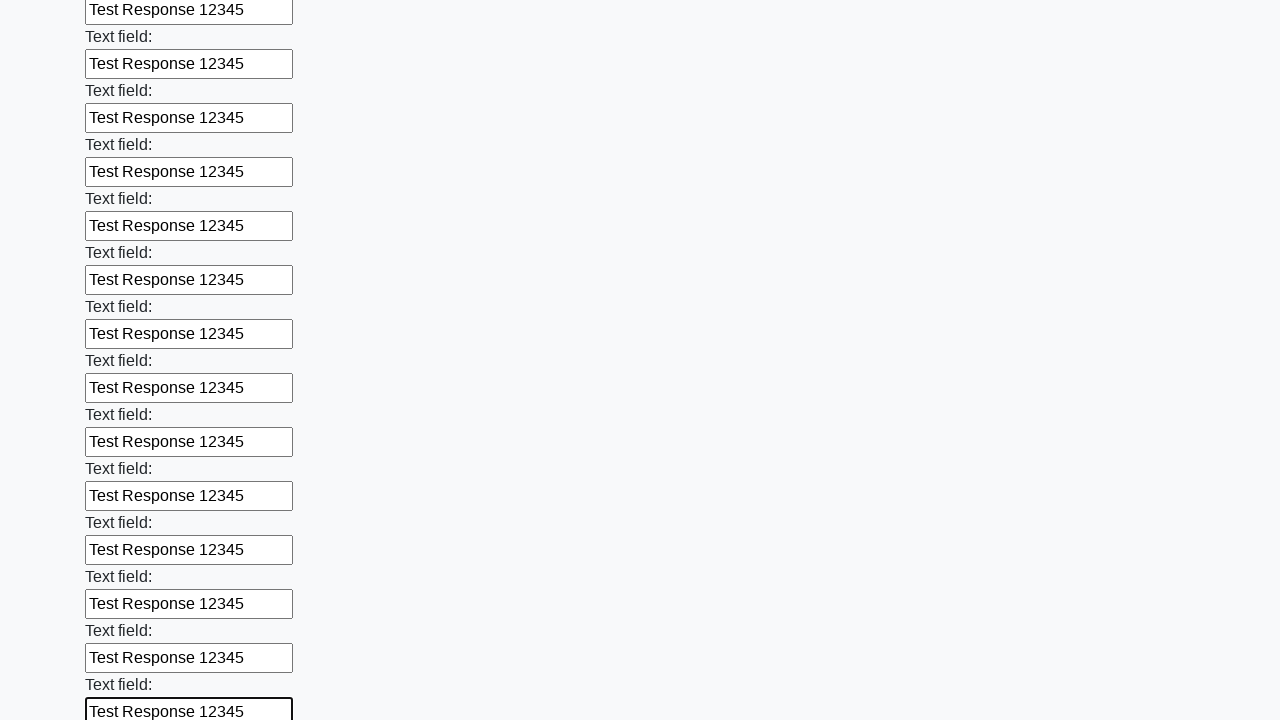

Filled input field with 'Test Response 12345' on input >> nth=85
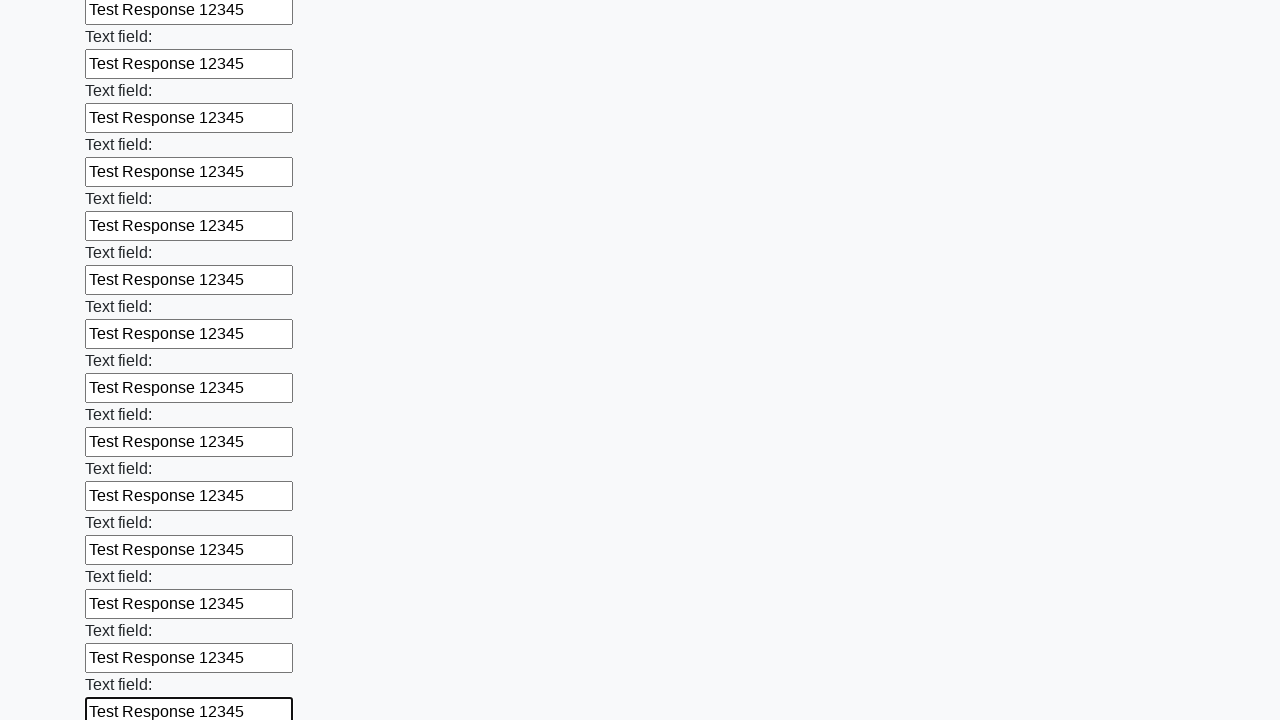

Filled input field with 'Test Response 12345' on input >> nth=86
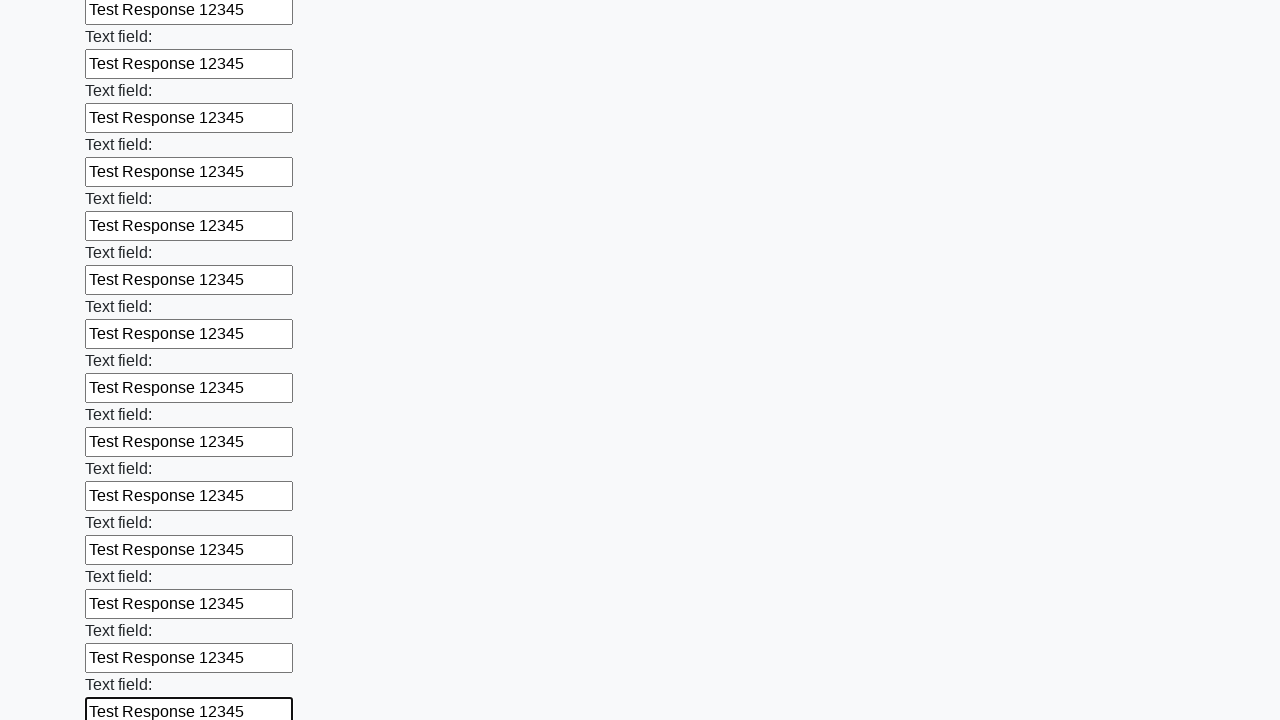

Filled input field with 'Test Response 12345' on input >> nth=87
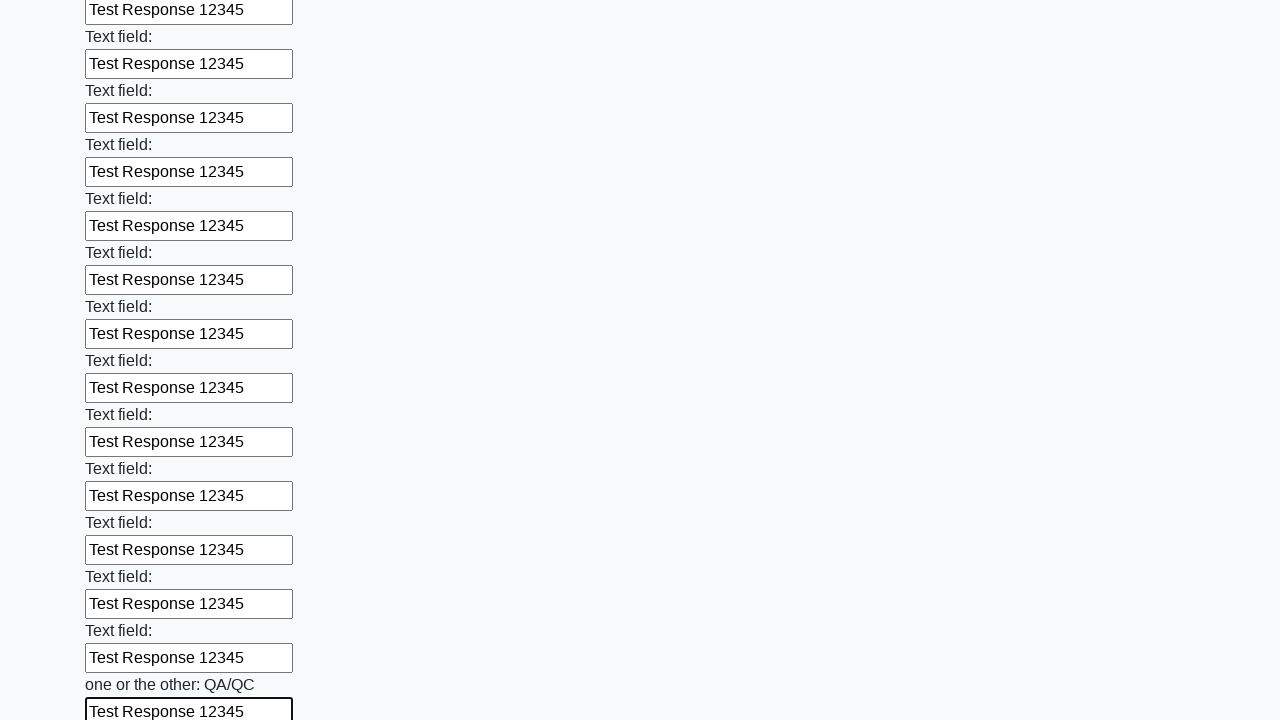

Filled input field with 'Test Response 12345' on input >> nth=88
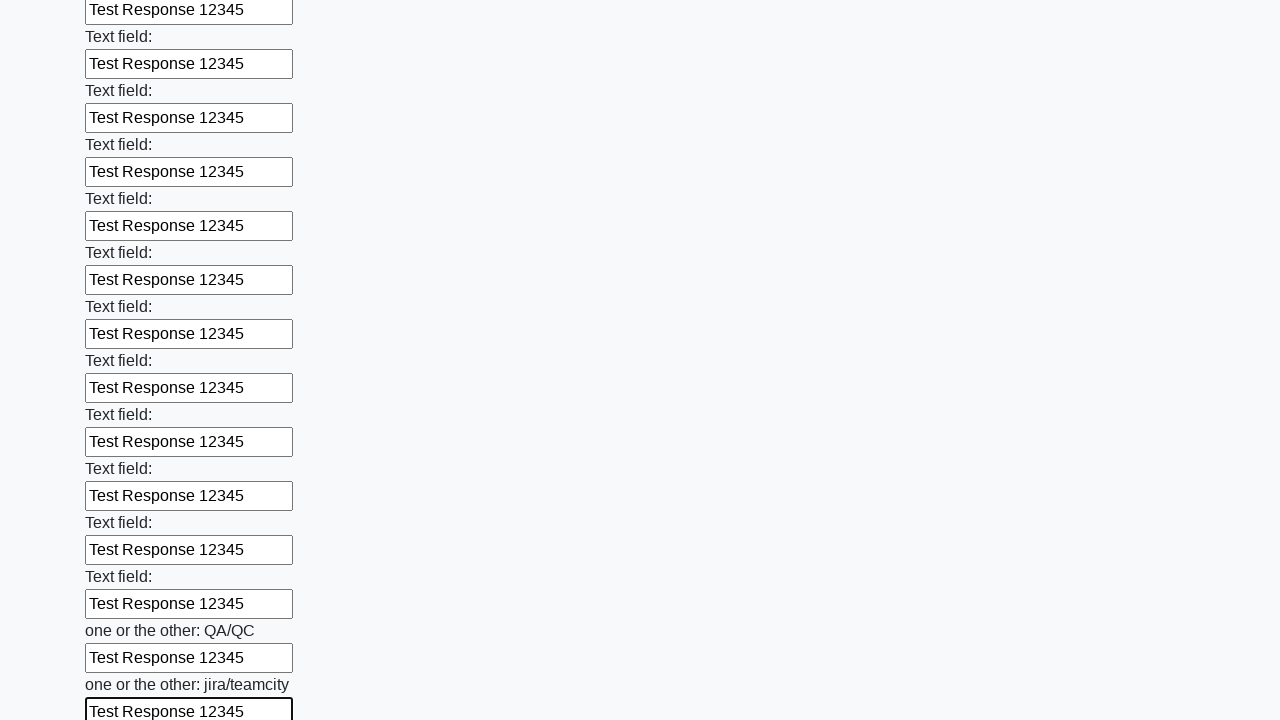

Filled input field with 'Test Response 12345' on input >> nth=89
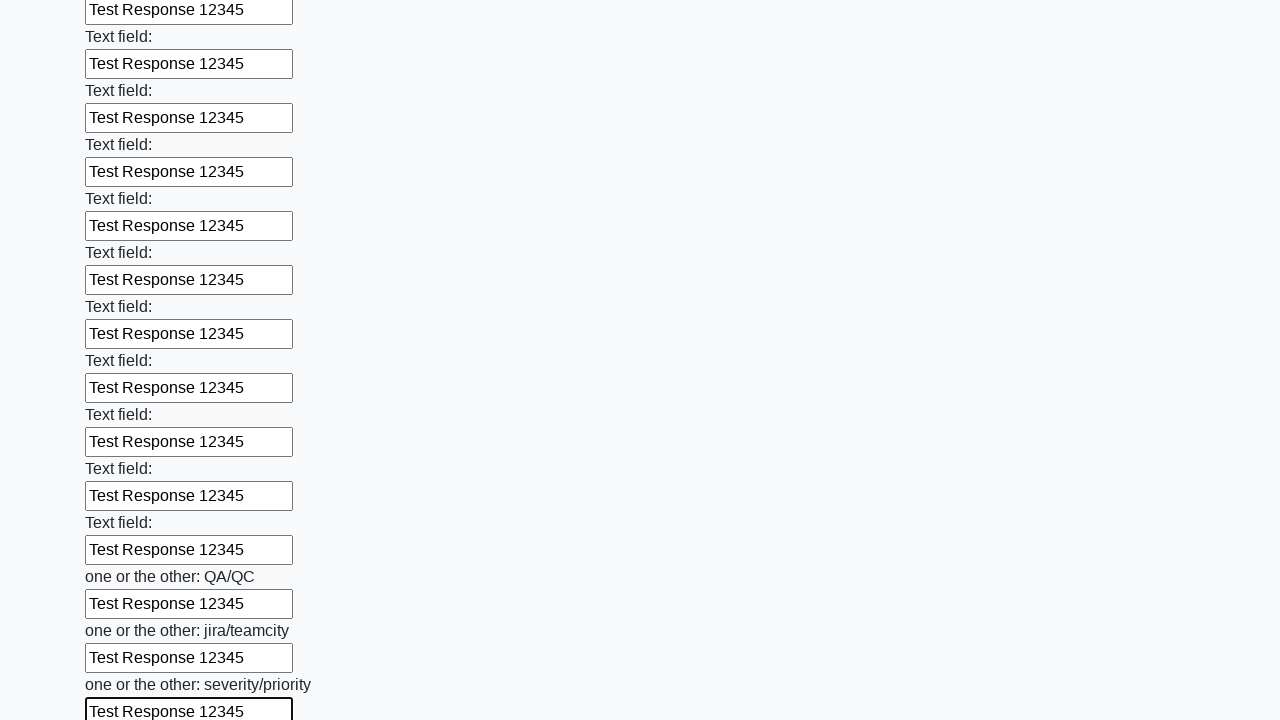

Filled input field with 'Test Response 12345' on input >> nth=90
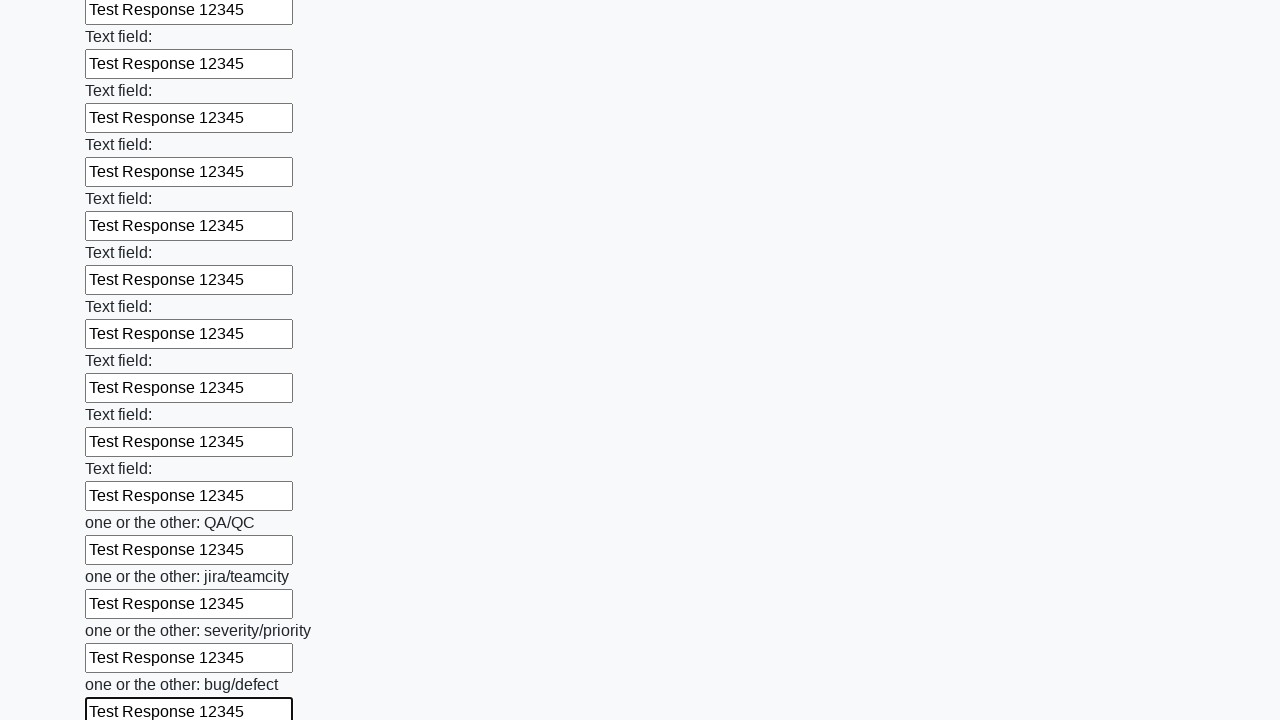

Filled input field with 'Test Response 12345' on input >> nth=91
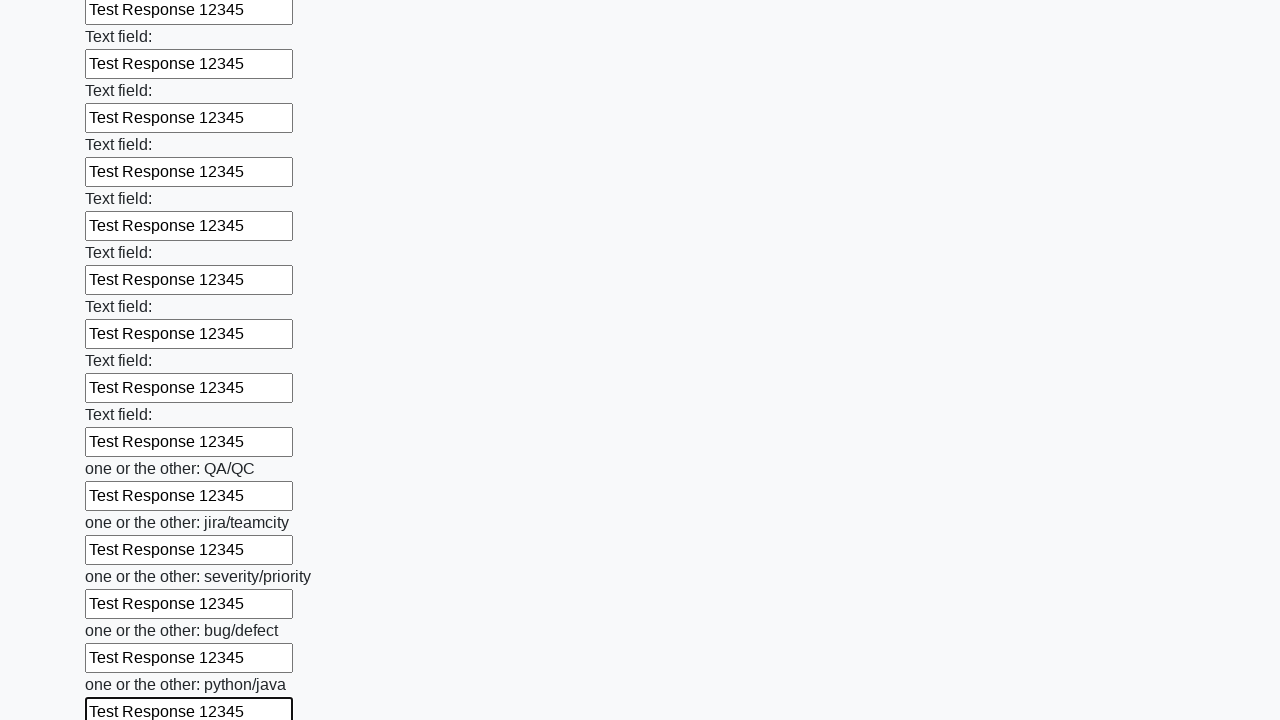

Filled input field with 'Test Response 12345' on input >> nth=92
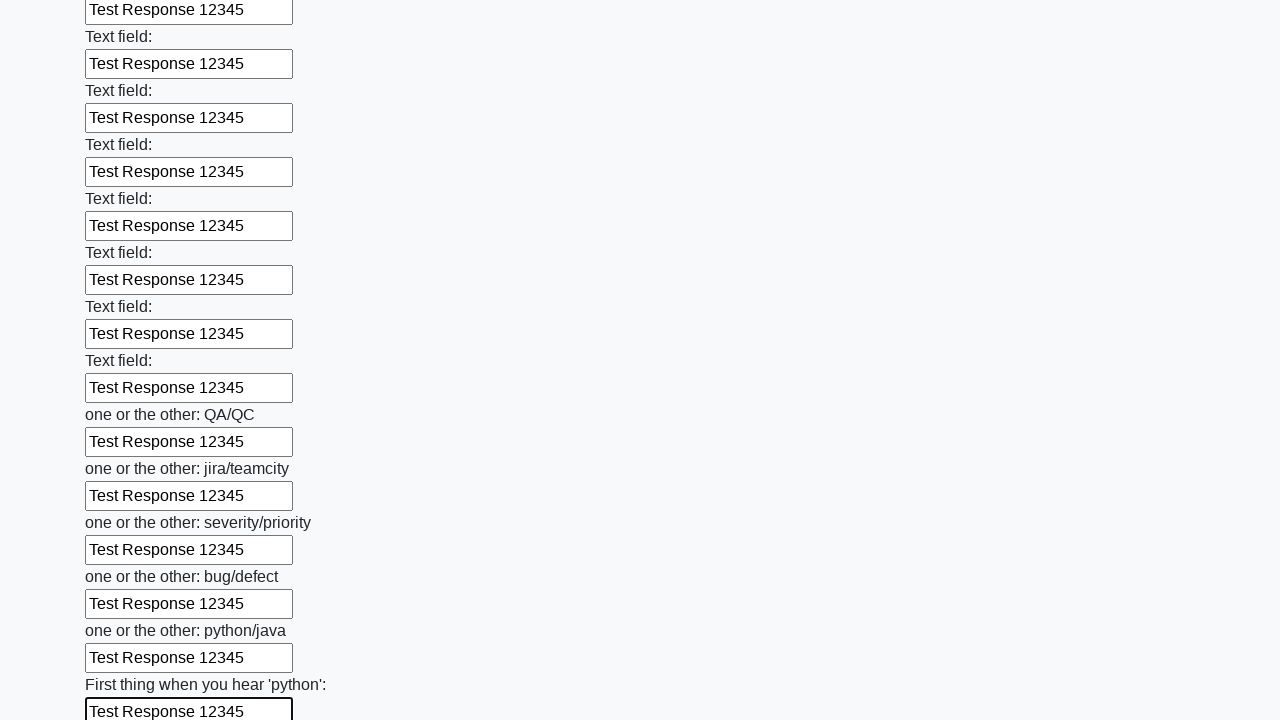

Filled input field with 'Test Response 12345' on input >> nth=93
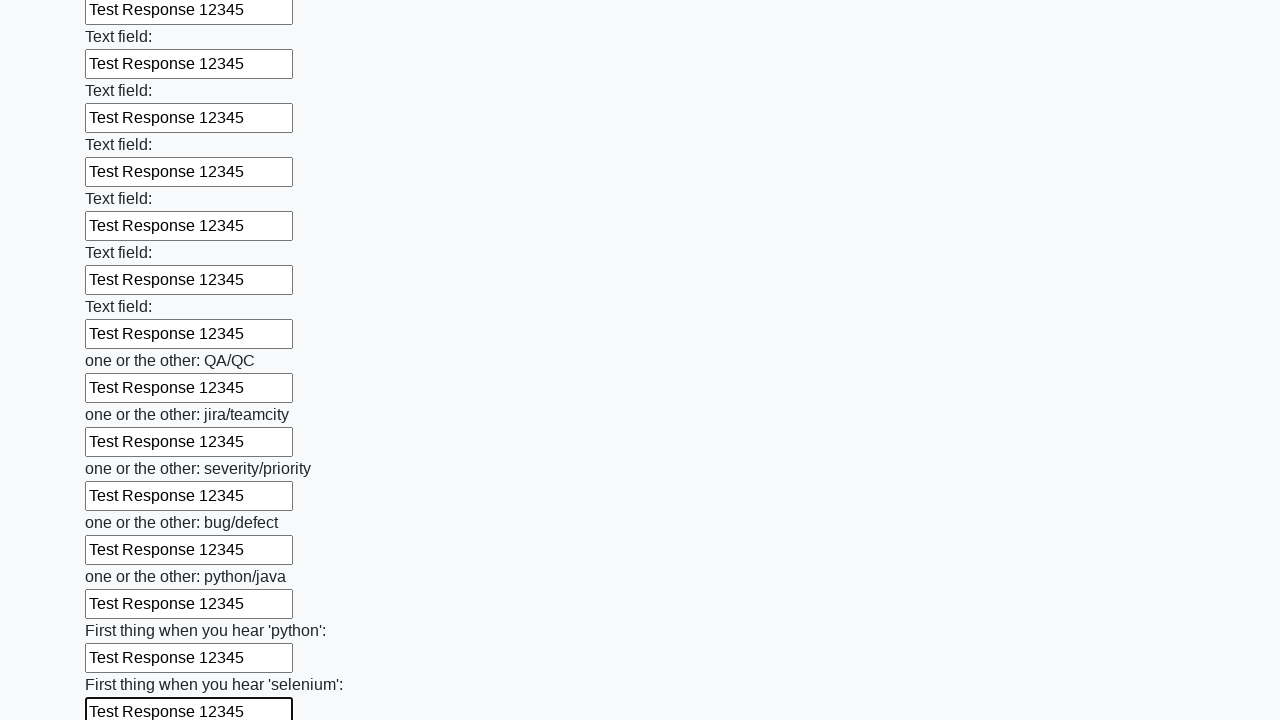

Filled input field with 'Test Response 12345' on input >> nth=94
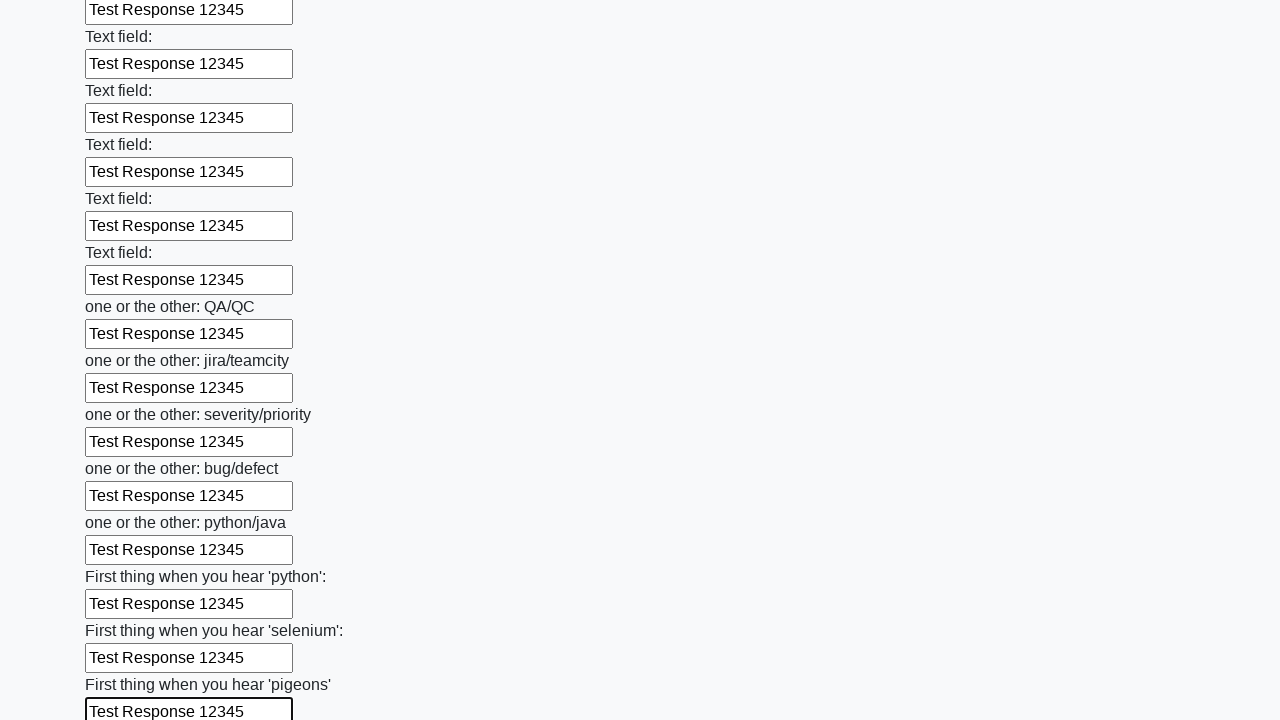

Filled input field with 'Test Response 12345' on input >> nth=95
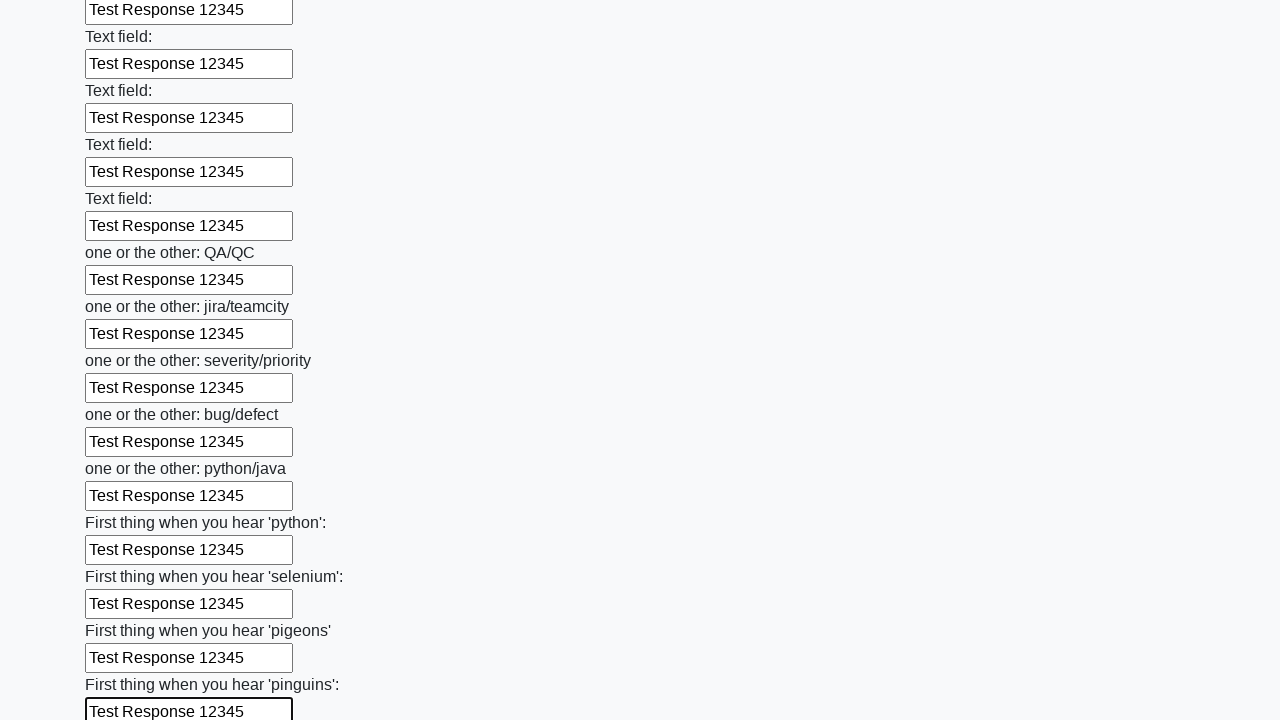

Filled input field with 'Test Response 12345' on input >> nth=96
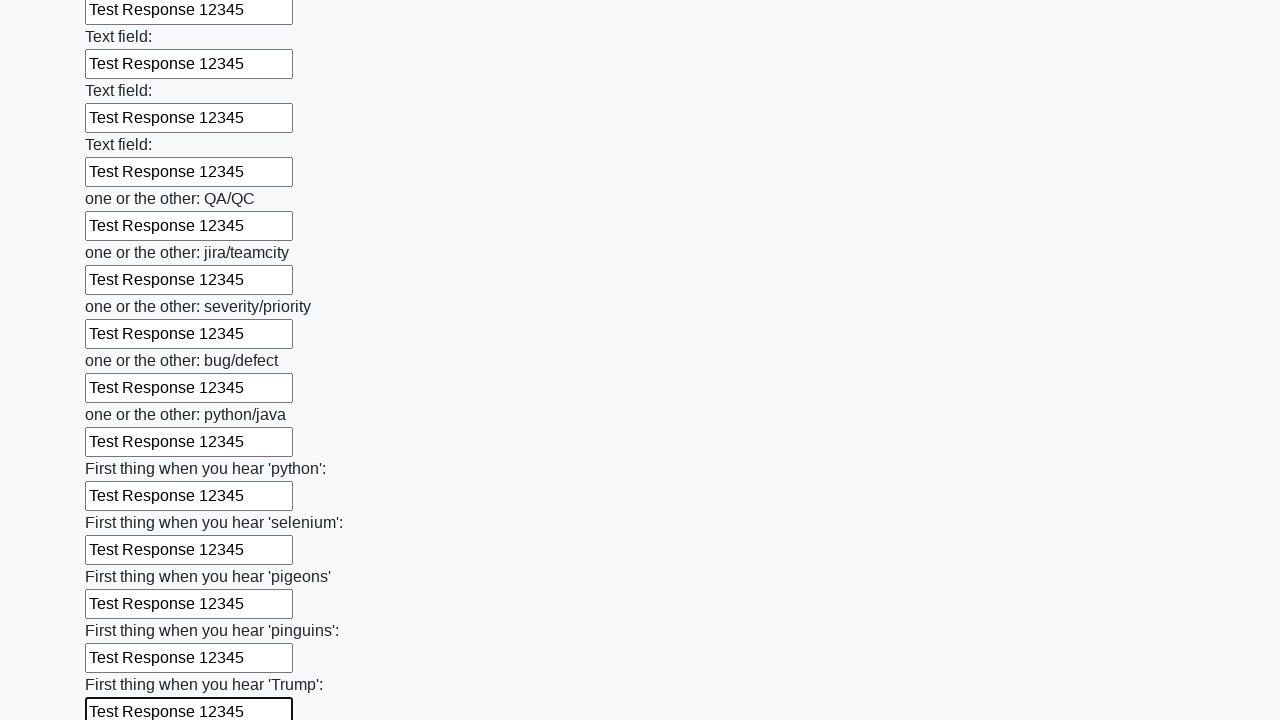

Filled input field with 'Test Response 12345' on input >> nth=97
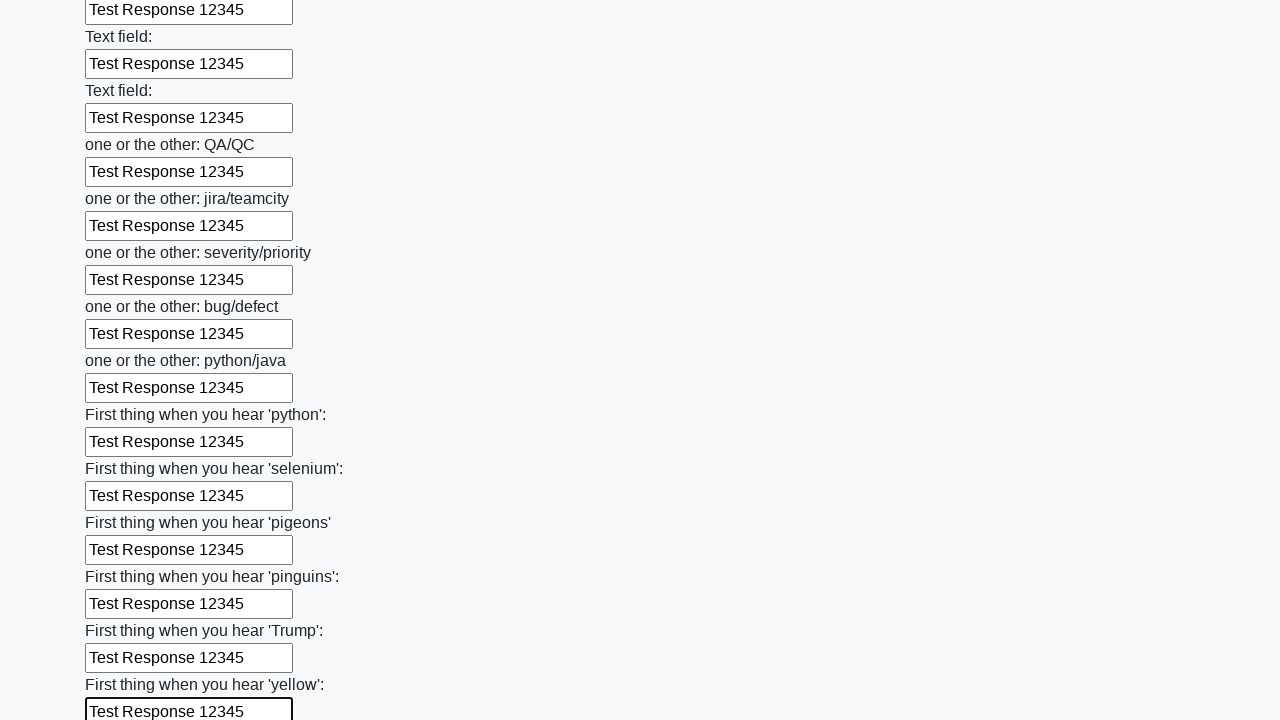

Filled input field with 'Test Response 12345' on input >> nth=98
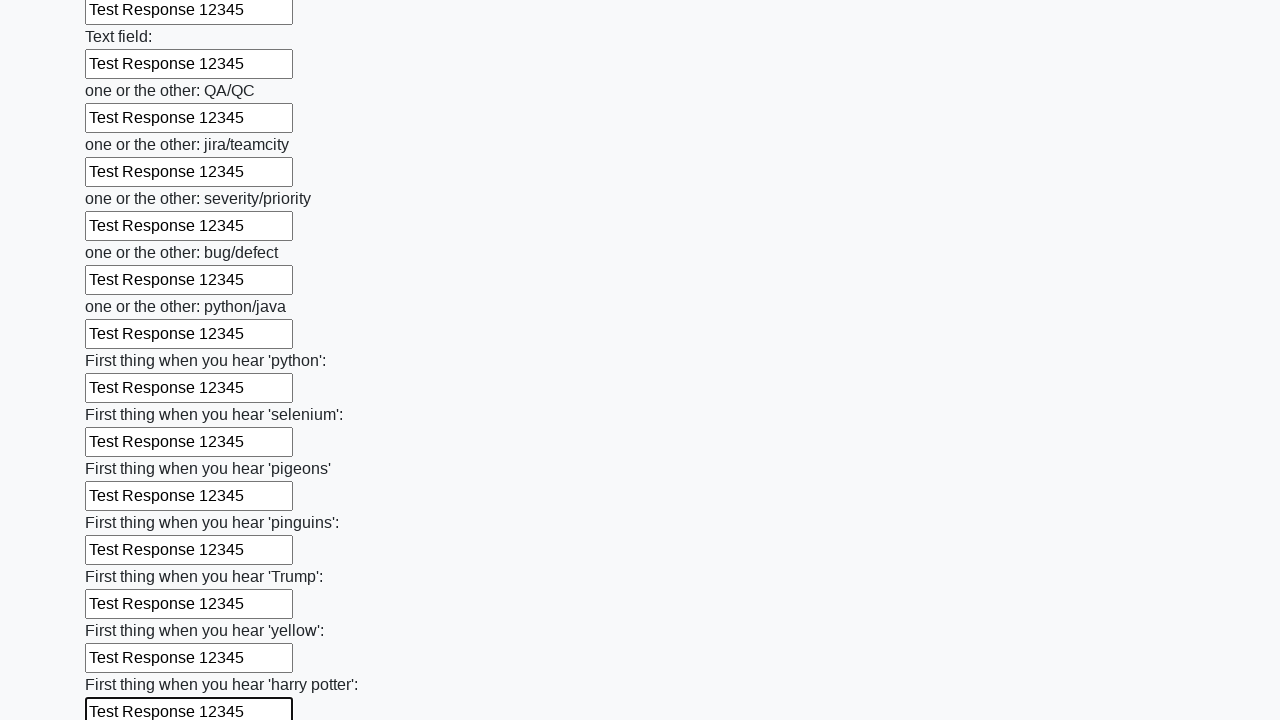

Filled input field with 'Test Response 12345' on input >> nth=99
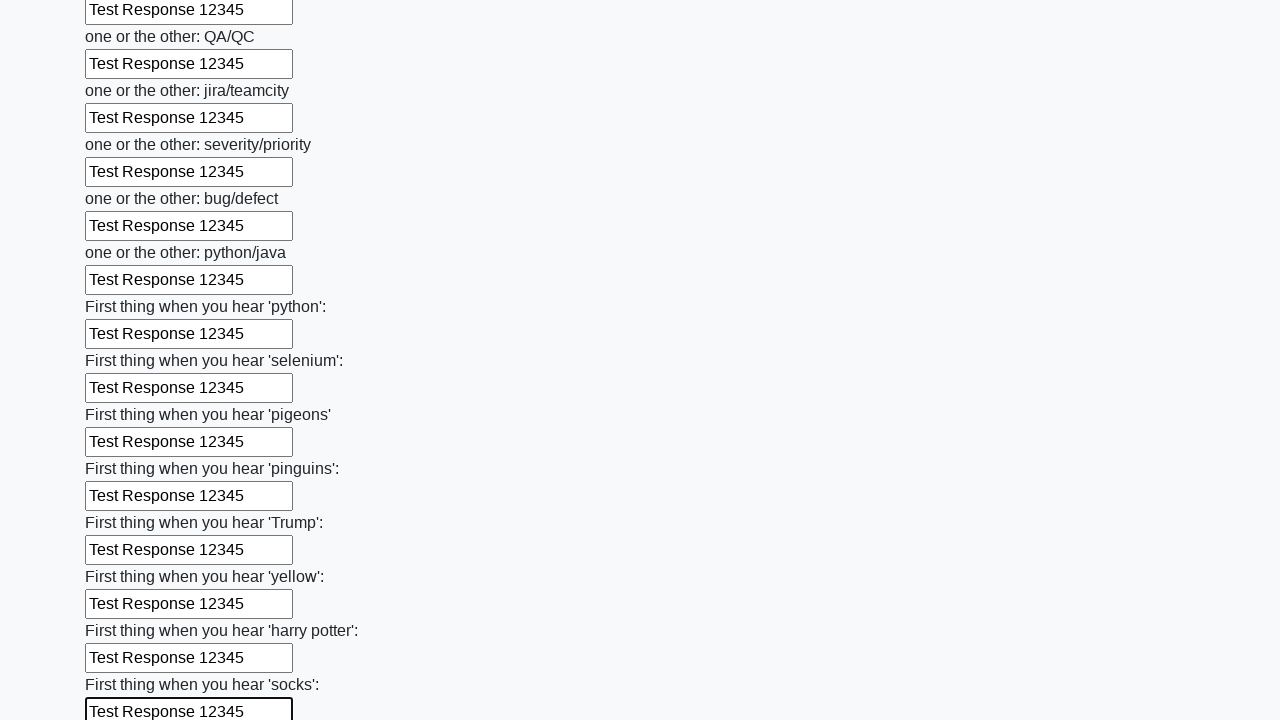

Clicked submit button to submit the form at (123, 611) on button.btn
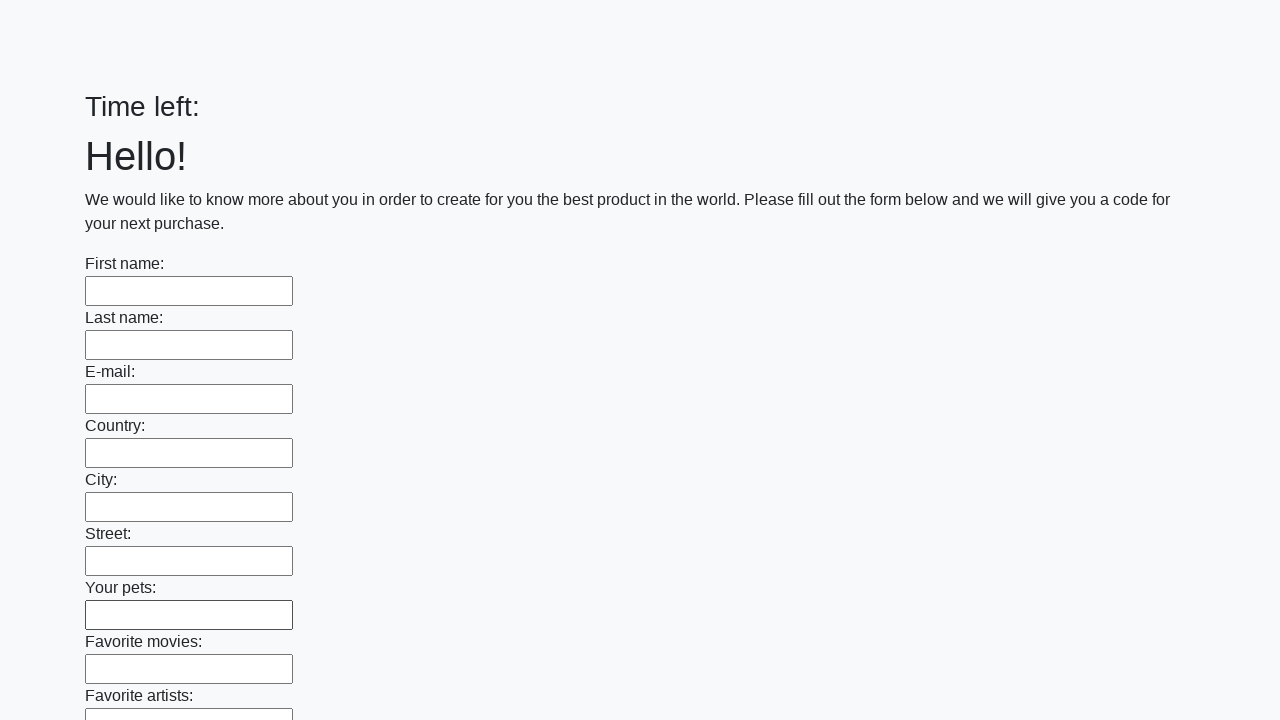

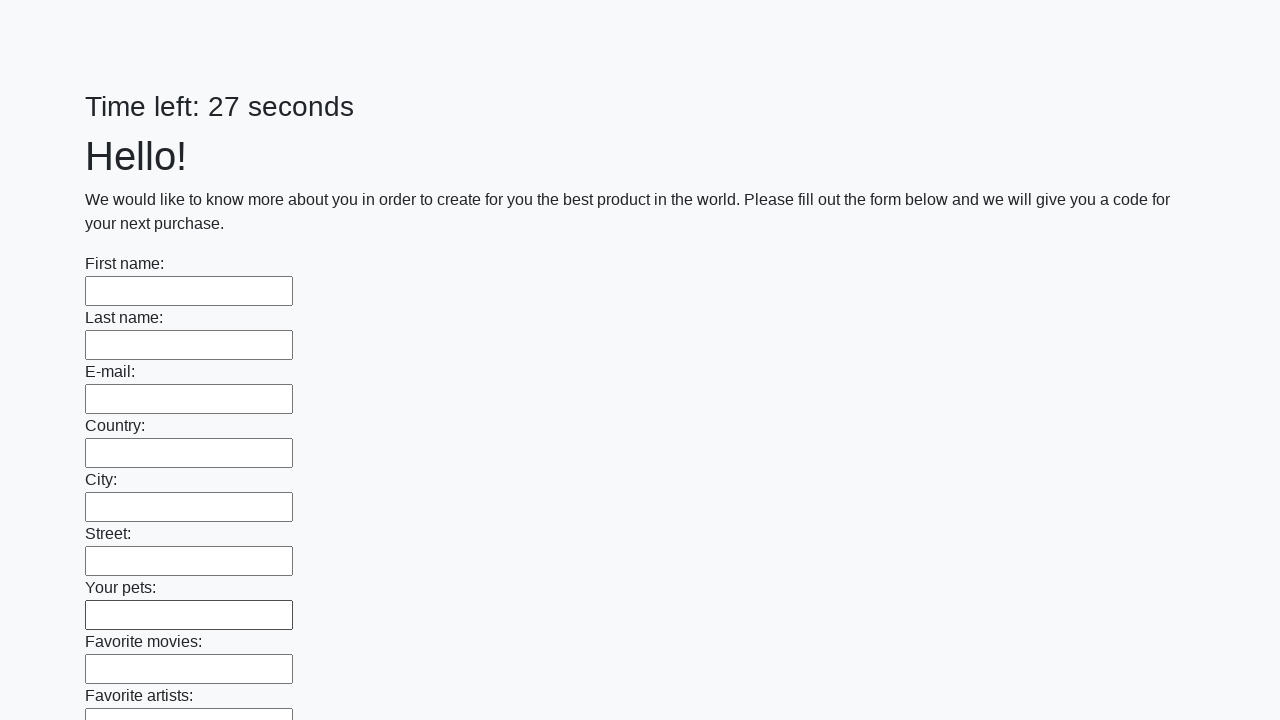